Fills and submits a form multiple times with randomly generated first names and static values for other fields

Starting URL: https://form-bot-anvsystems.pages.dev/

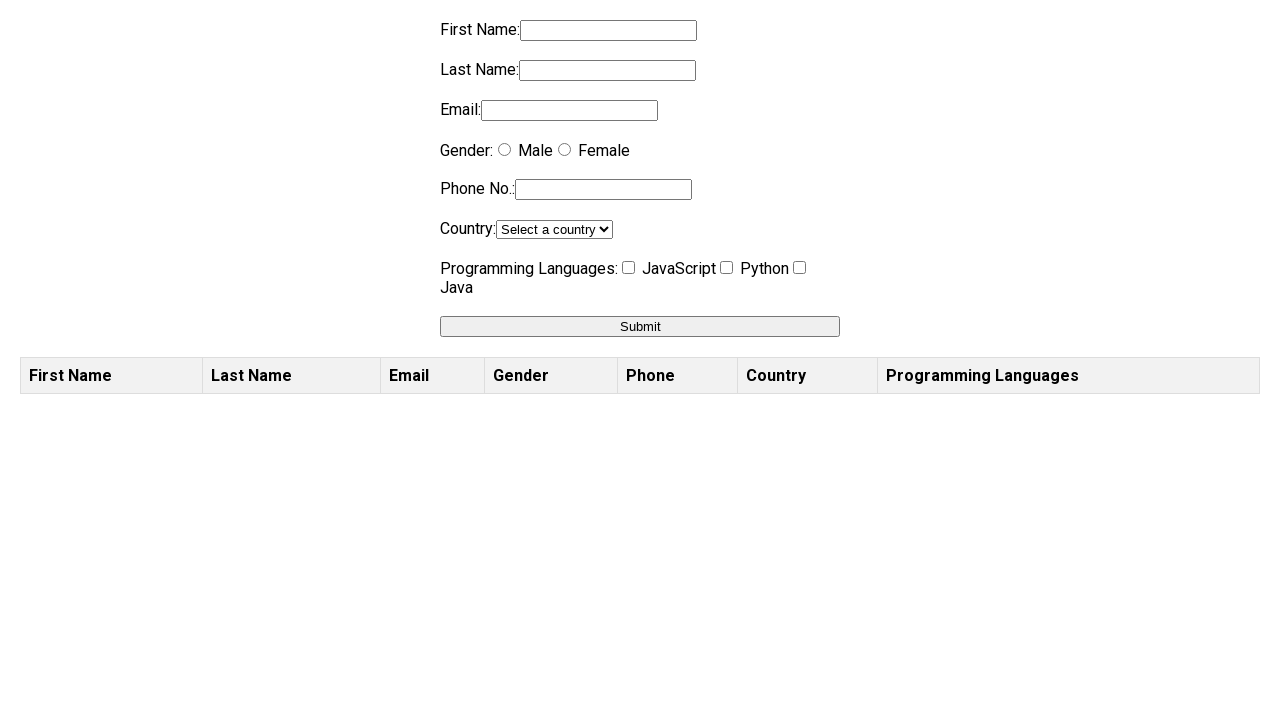

Filled first name field with randomly generated name 'lu' on input[name='firstname']
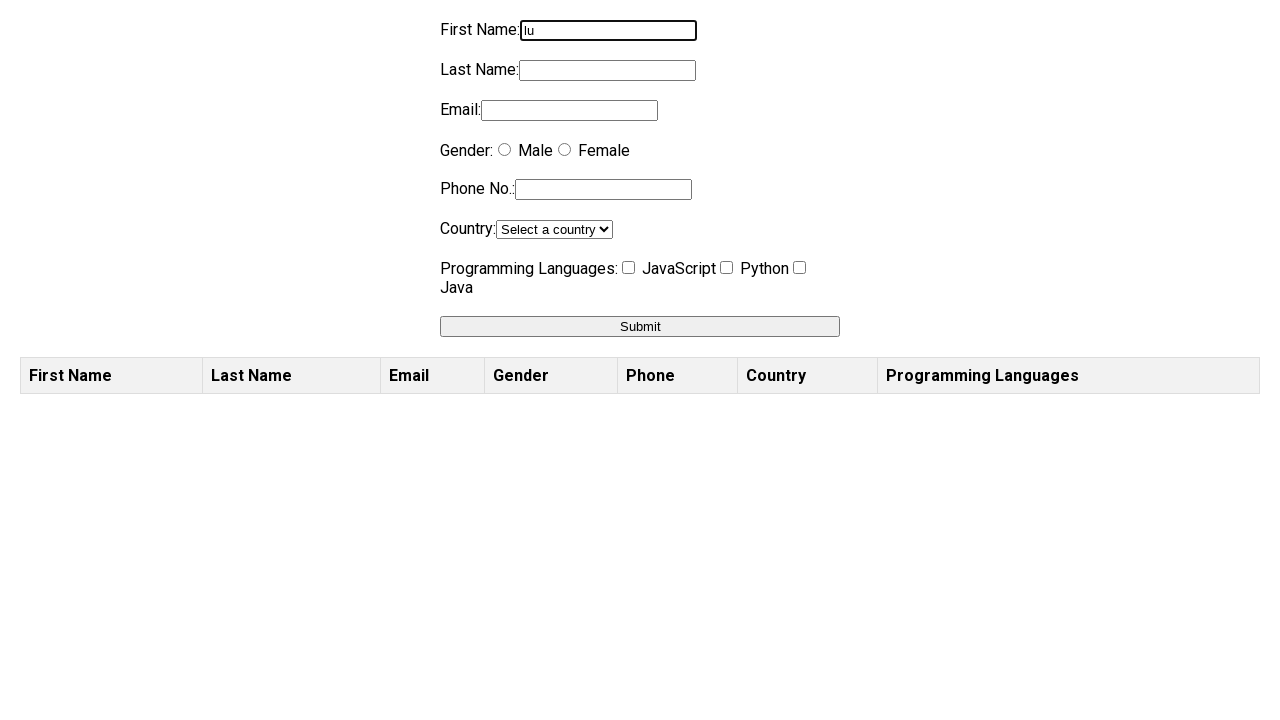

Filled last name field with 'jena' on input[name='lastname']
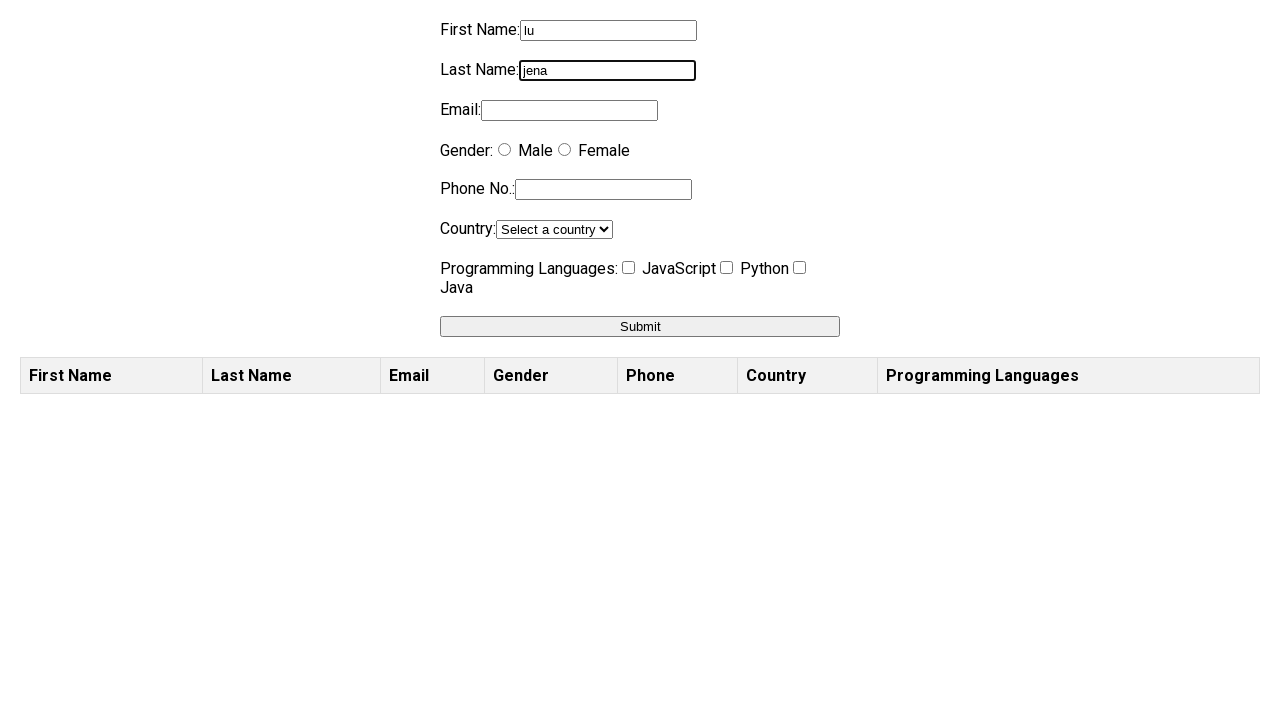

Filled email field with 'sam@gmail.com' on input[name='email']
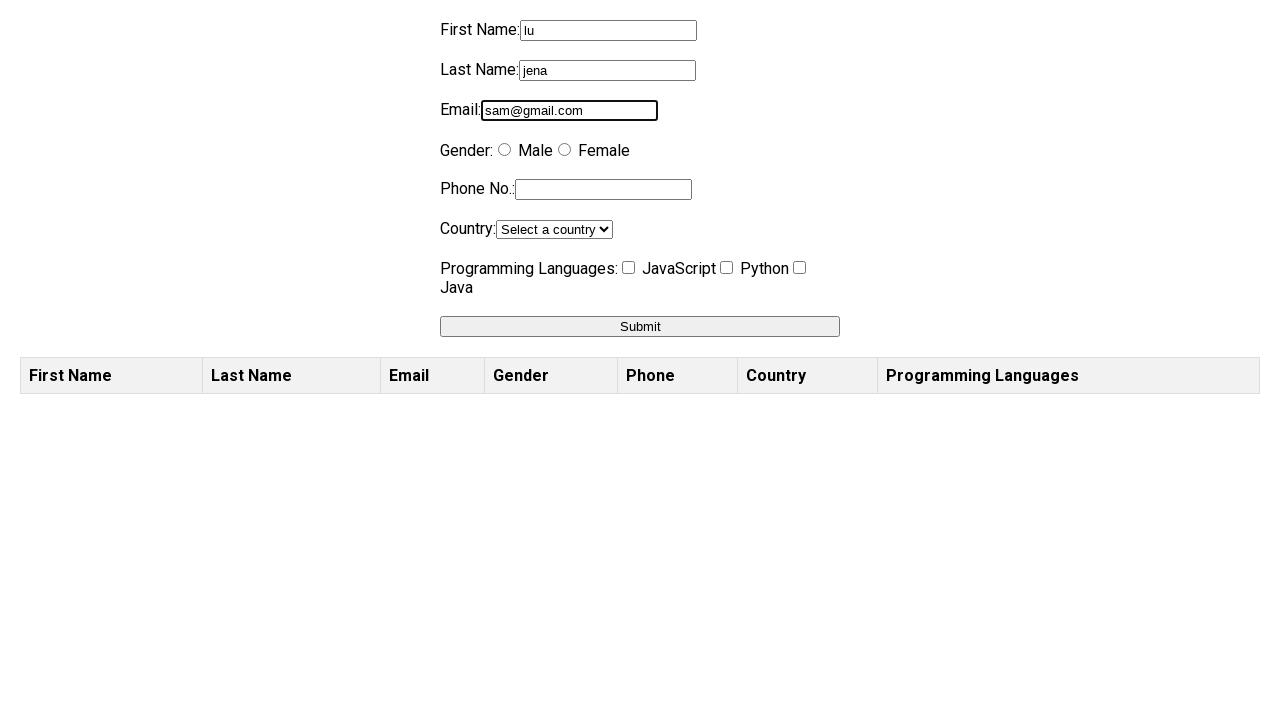

Selected gender radio button at (564, 150) on xpath=/html/body/div/div/form/label[4]/label[2]
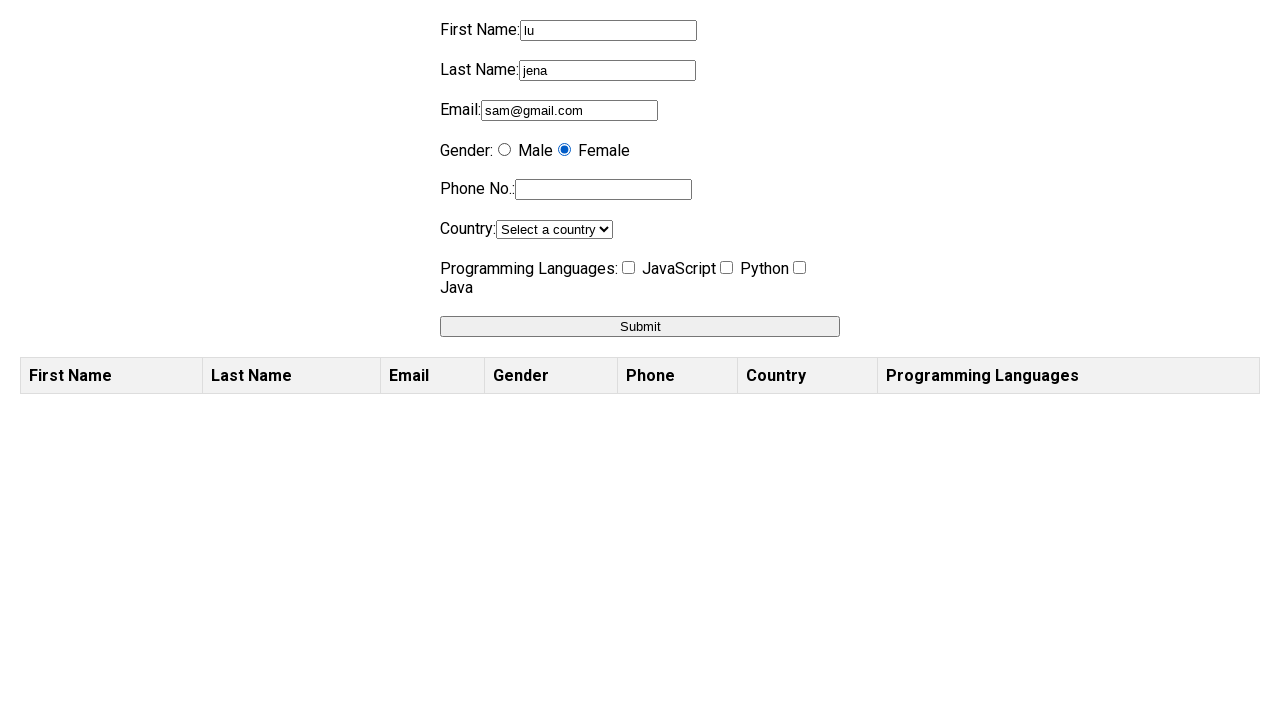

Filled phone number field with '8383091' on input[name='phone']
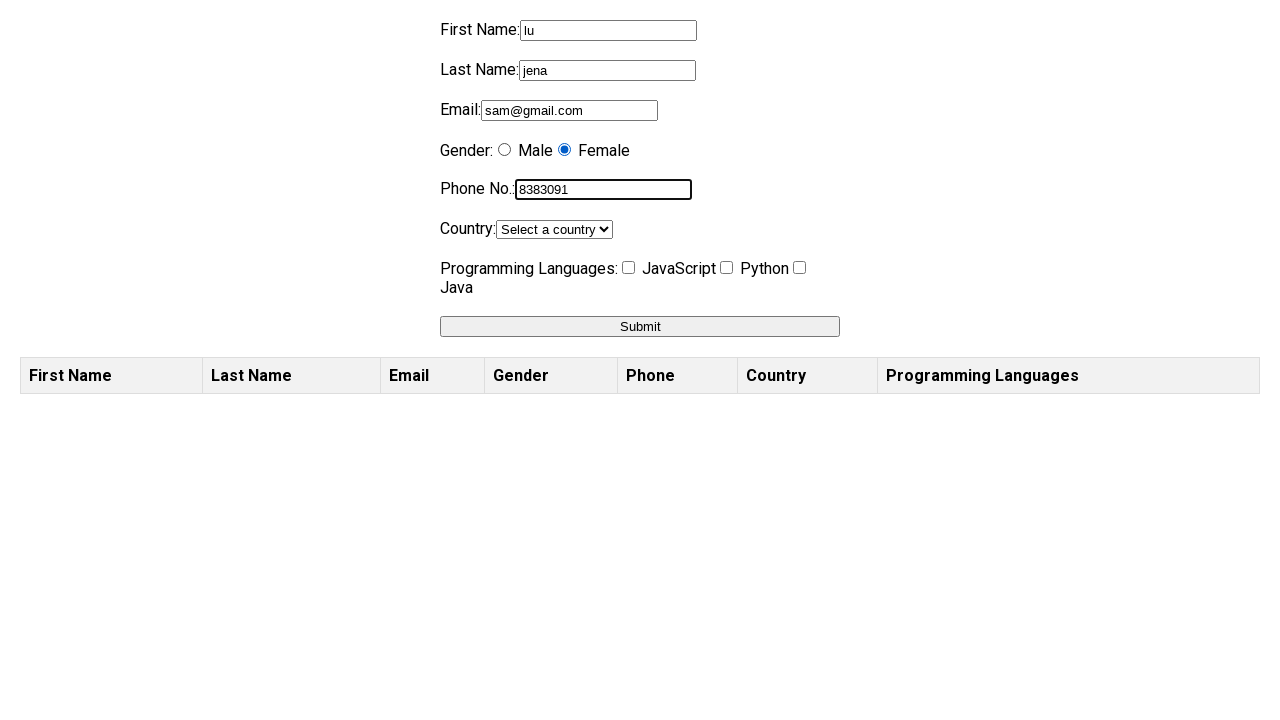

Selected 'India' from country dropdown on select[name='country']
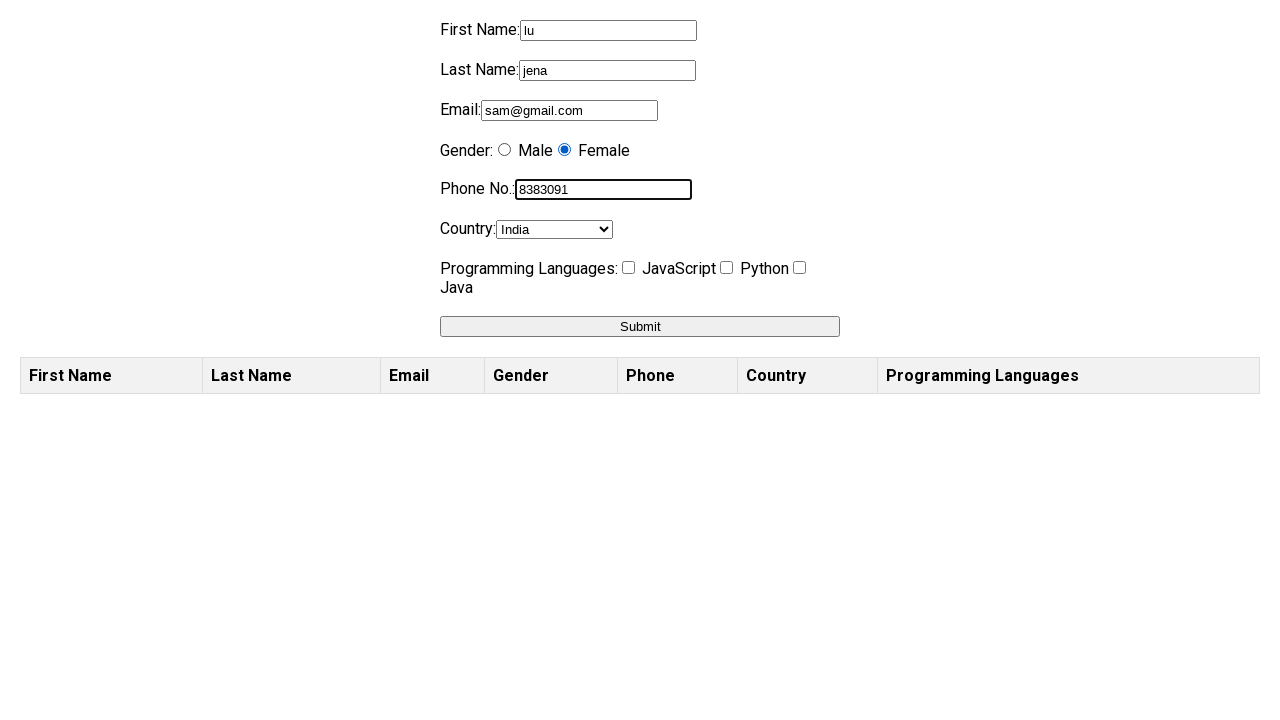

Checked Python checkbox at (726, 268) on input[value='Python']
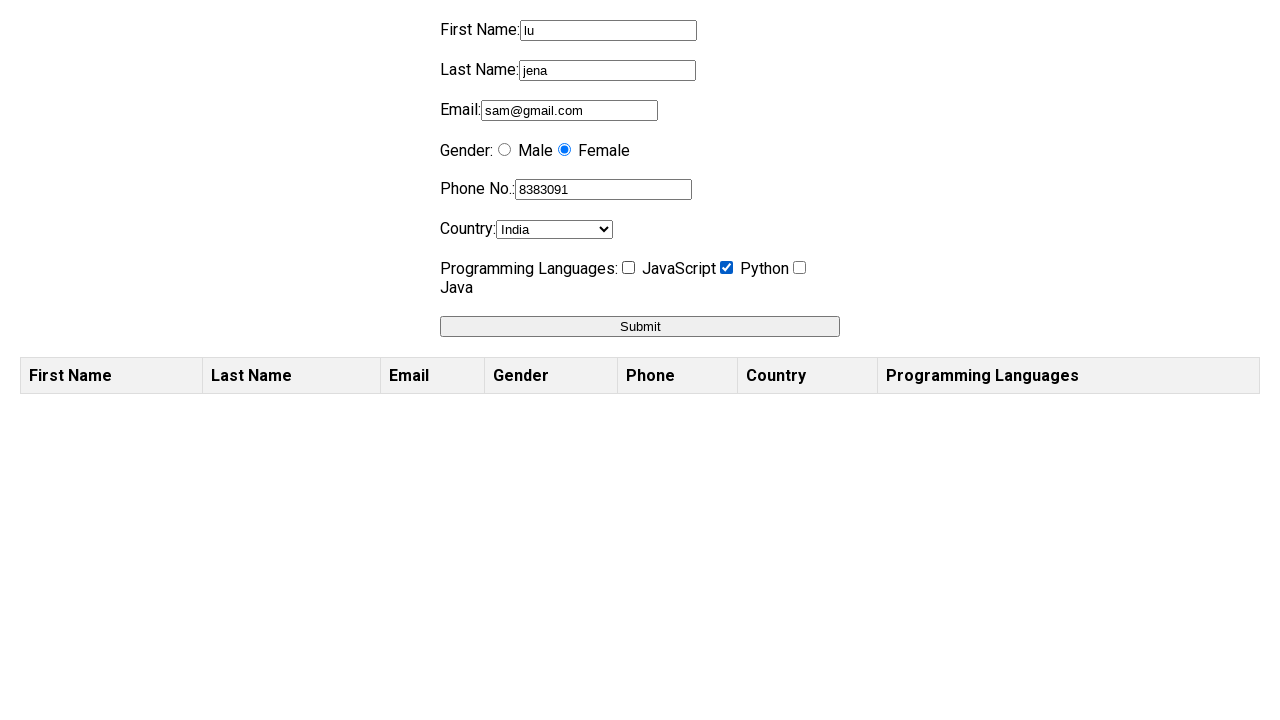

Submitted form (iteration 1 of 10) at (640, 326) on button
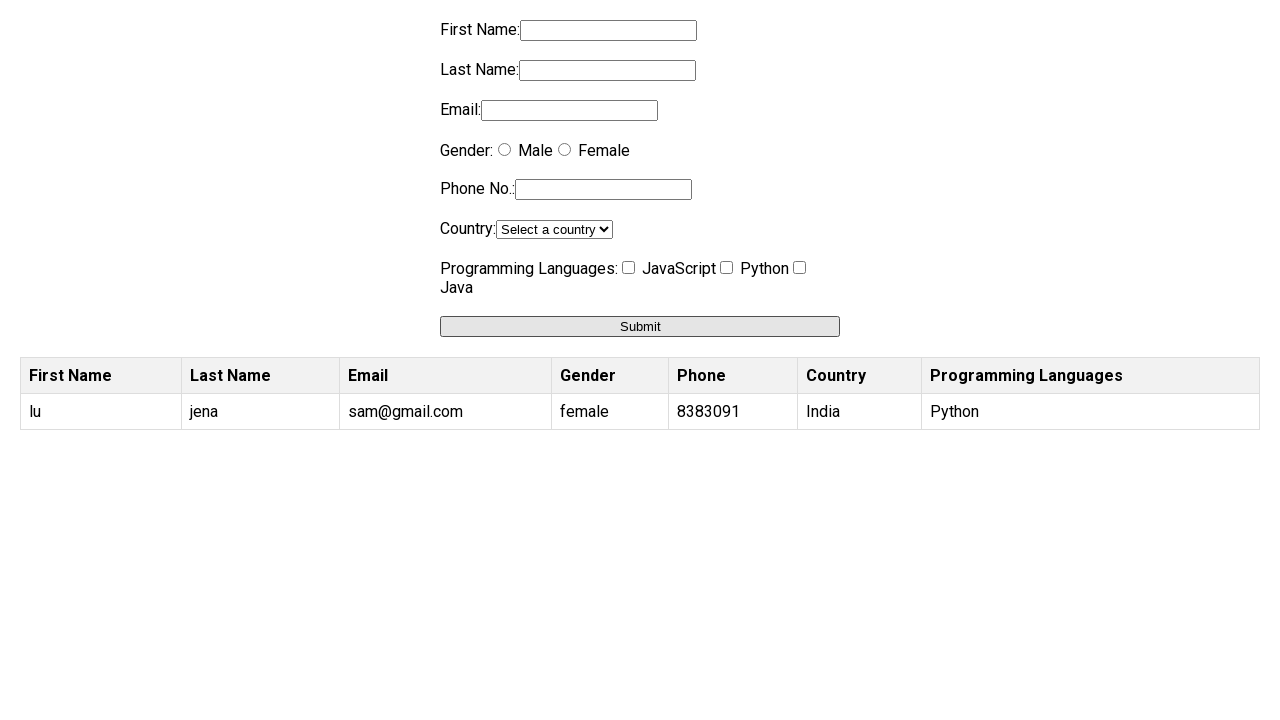

Waited 200ms for form submission to complete
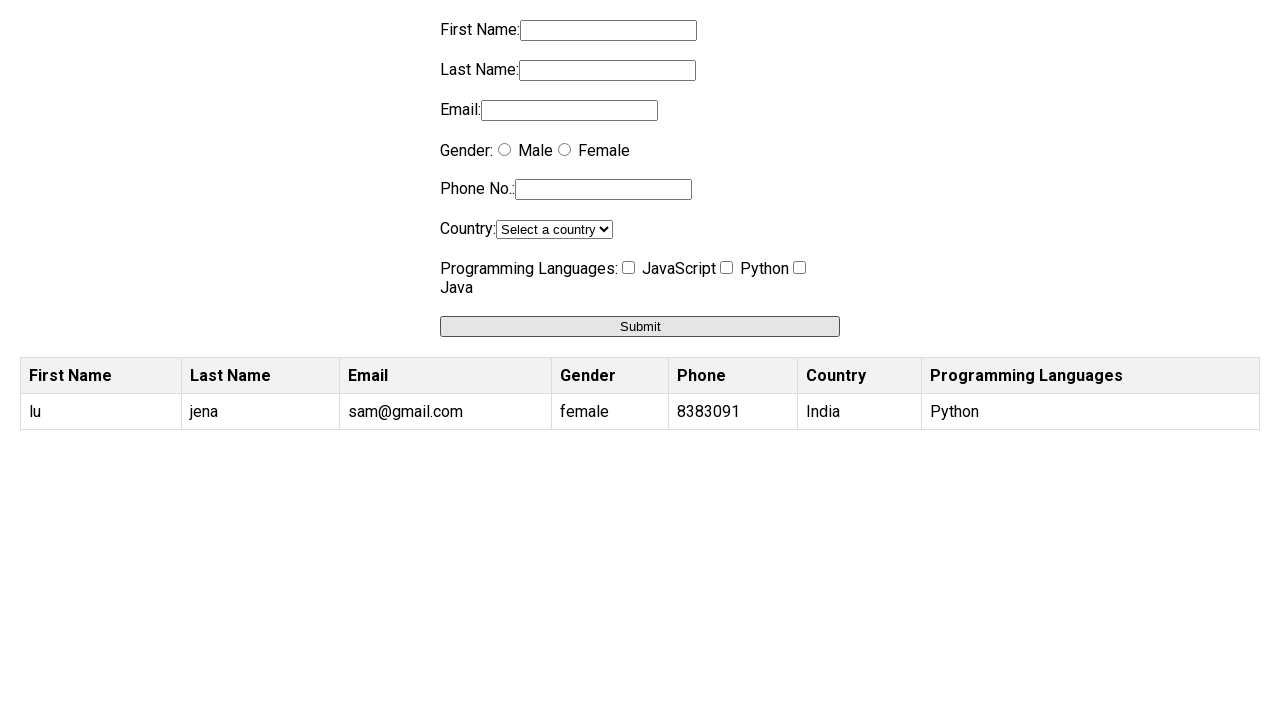

Filled first name field with randomly generated name 'pa' on input[name='firstname']
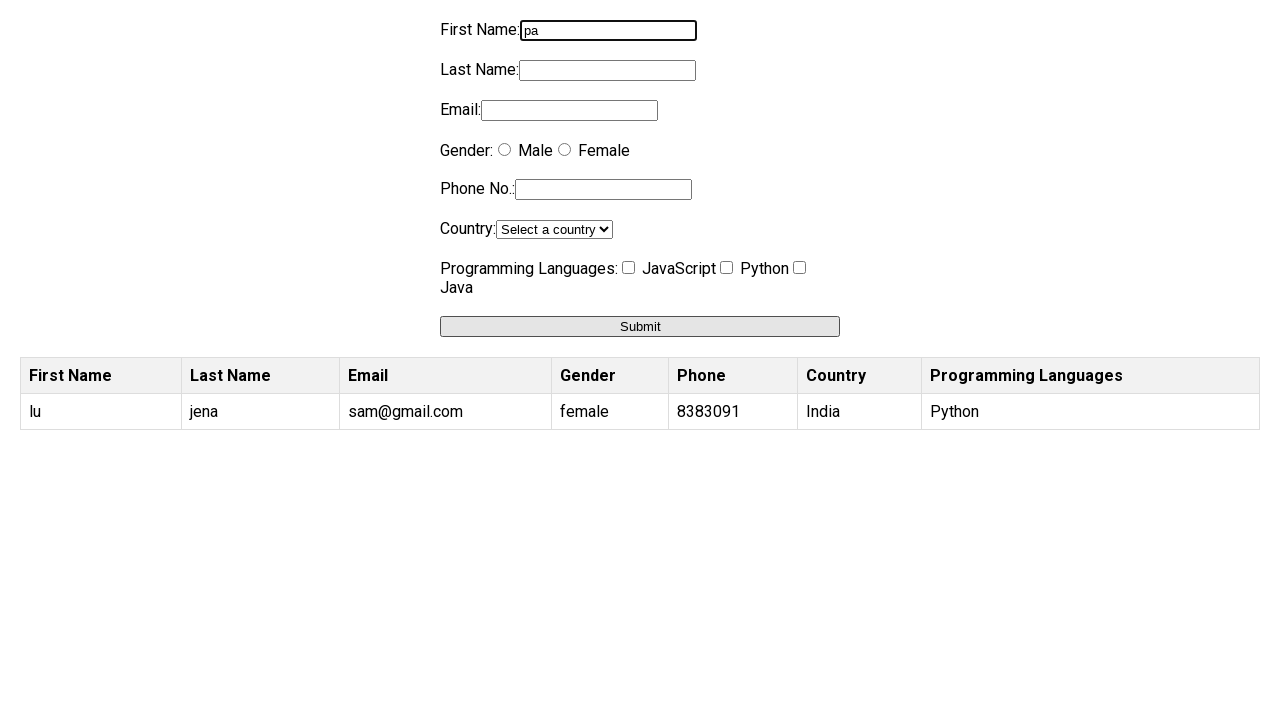

Filled last name field with 'jena' on input[name='lastname']
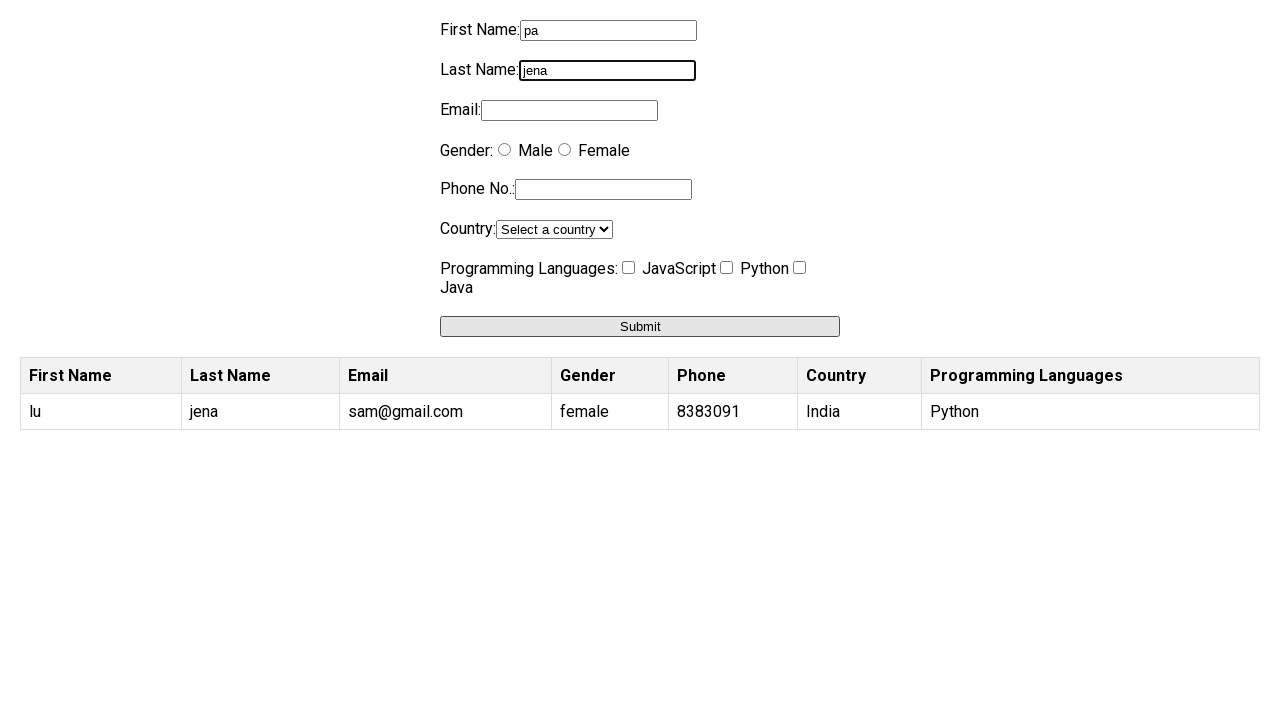

Filled email field with 'sam@gmail.com' on input[name='email']
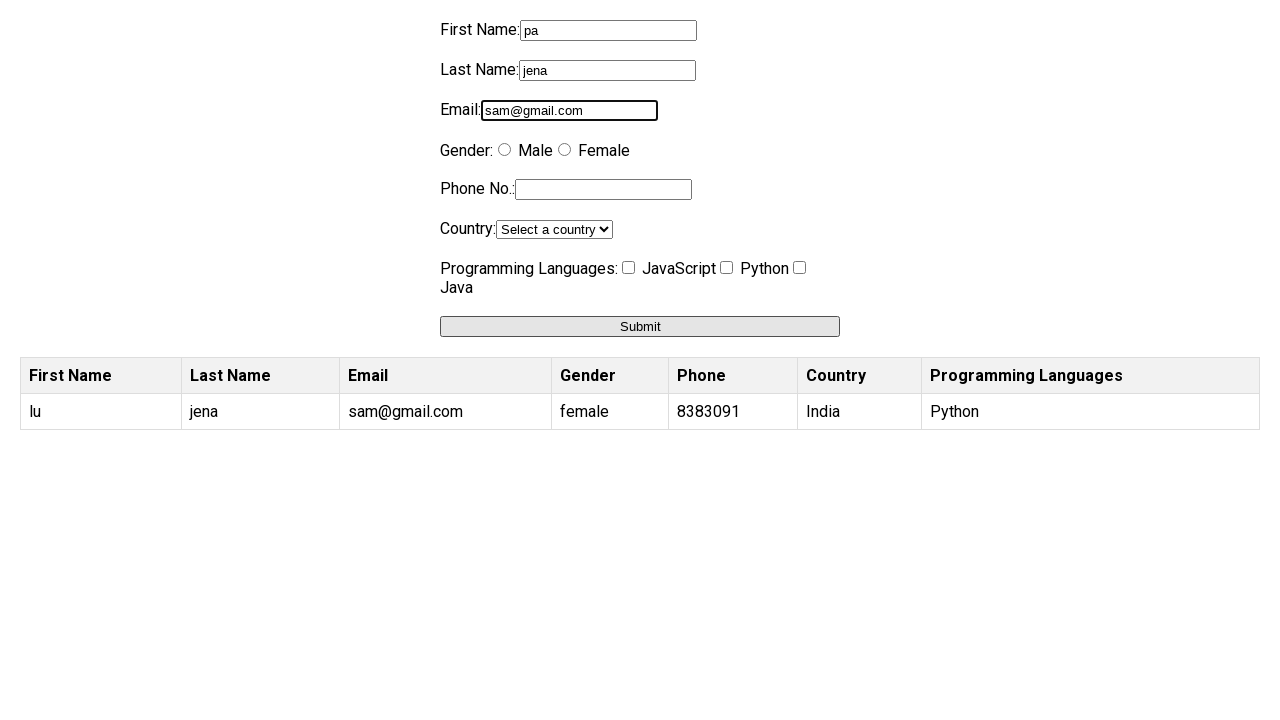

Selected gender radio button at (564, 150) on xpath=/html/body/div/div/form/label[4]/label[2]
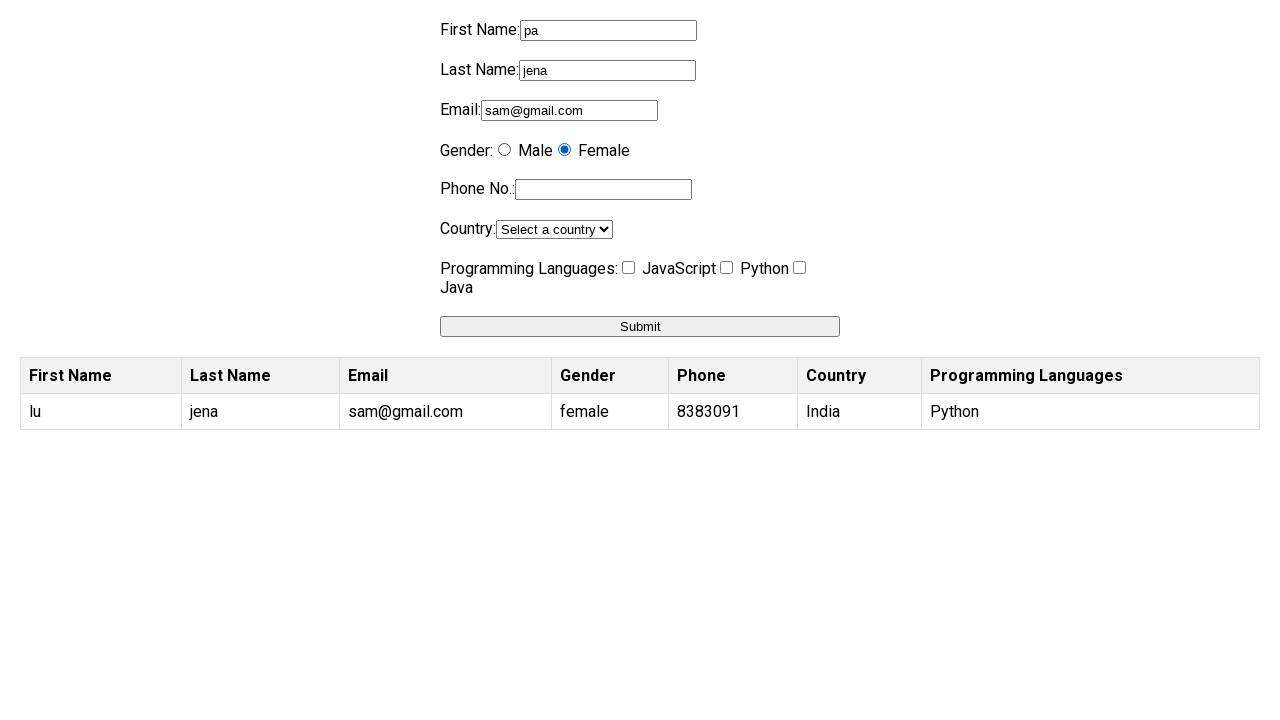

Filled phone number field with '8383091' on input[name='phone']
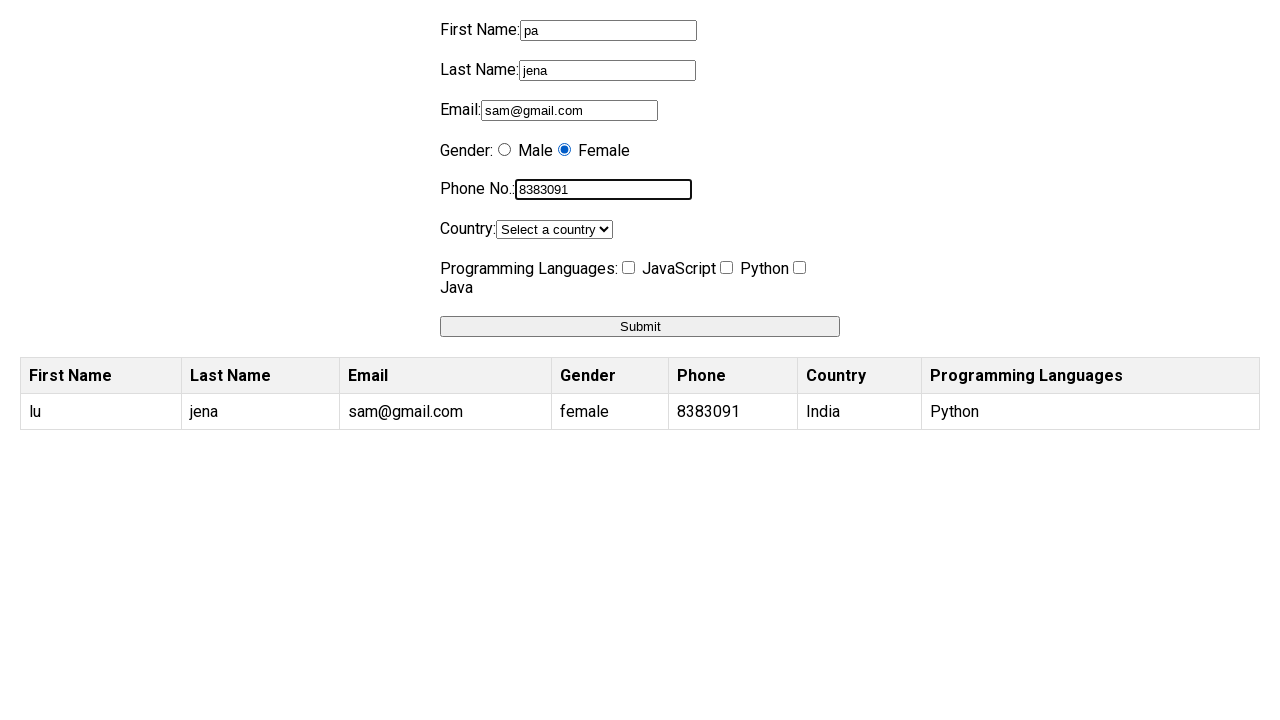

Selected 'India' from country dropdown on select[name='country']
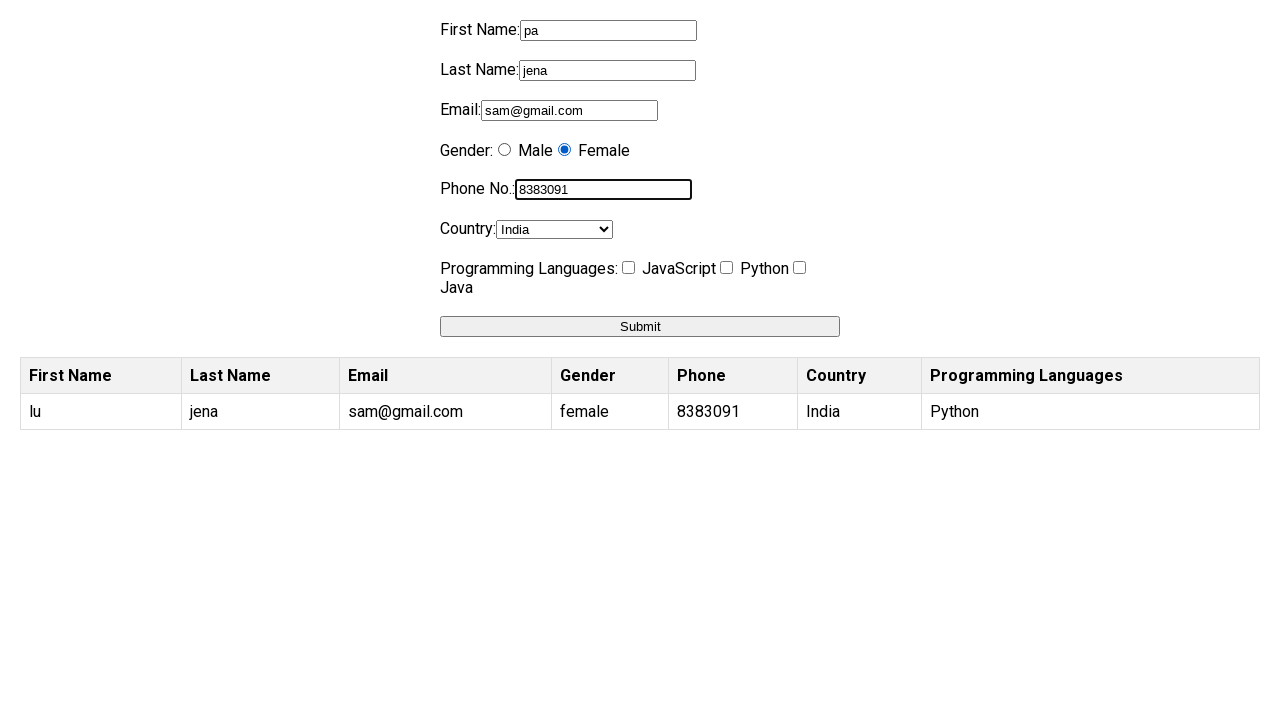

Checked Python checkbox at (726, 268) on input[value='Python']
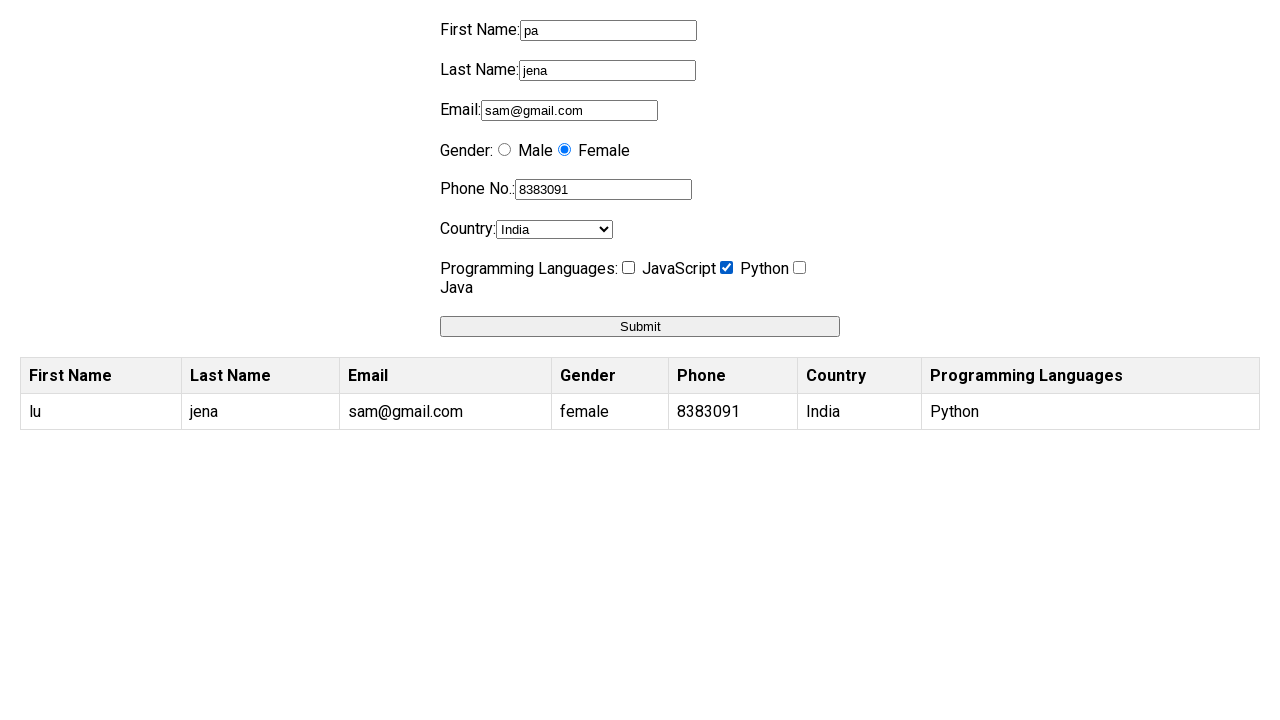

Submitted form (iteration 2 of 10) at (640, 326) on button
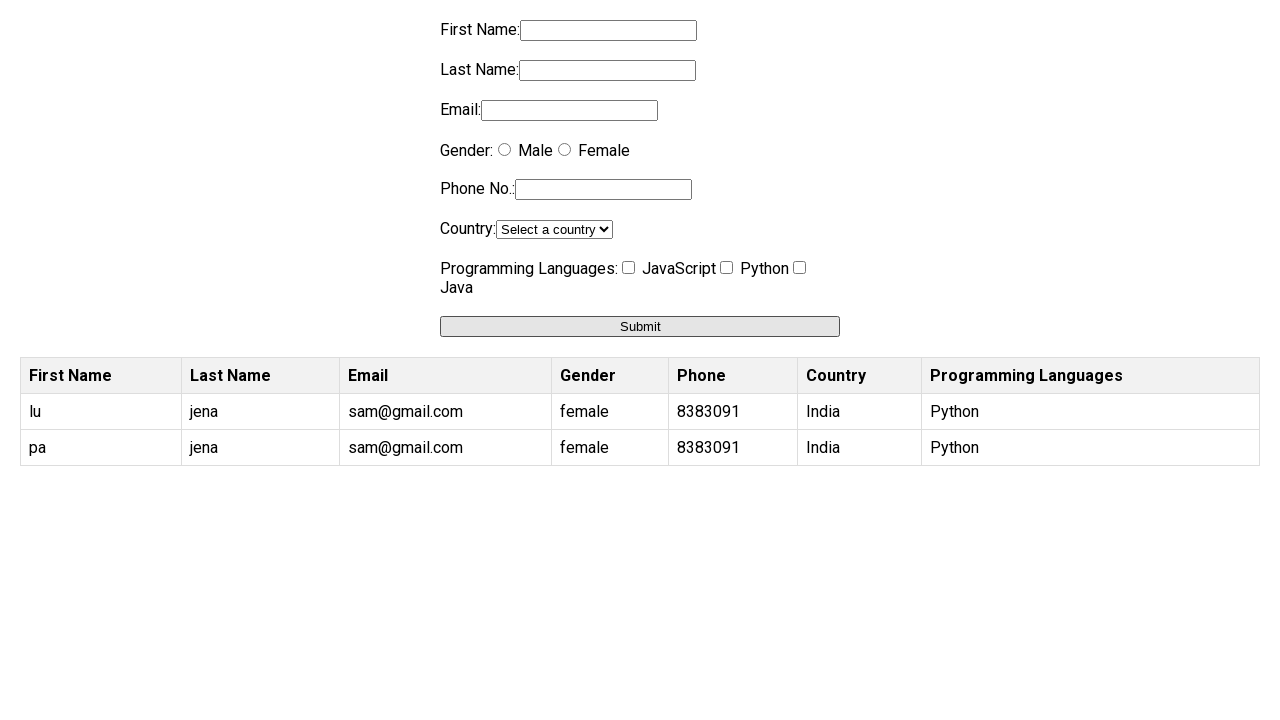

Waited 200ms for form submission to complete
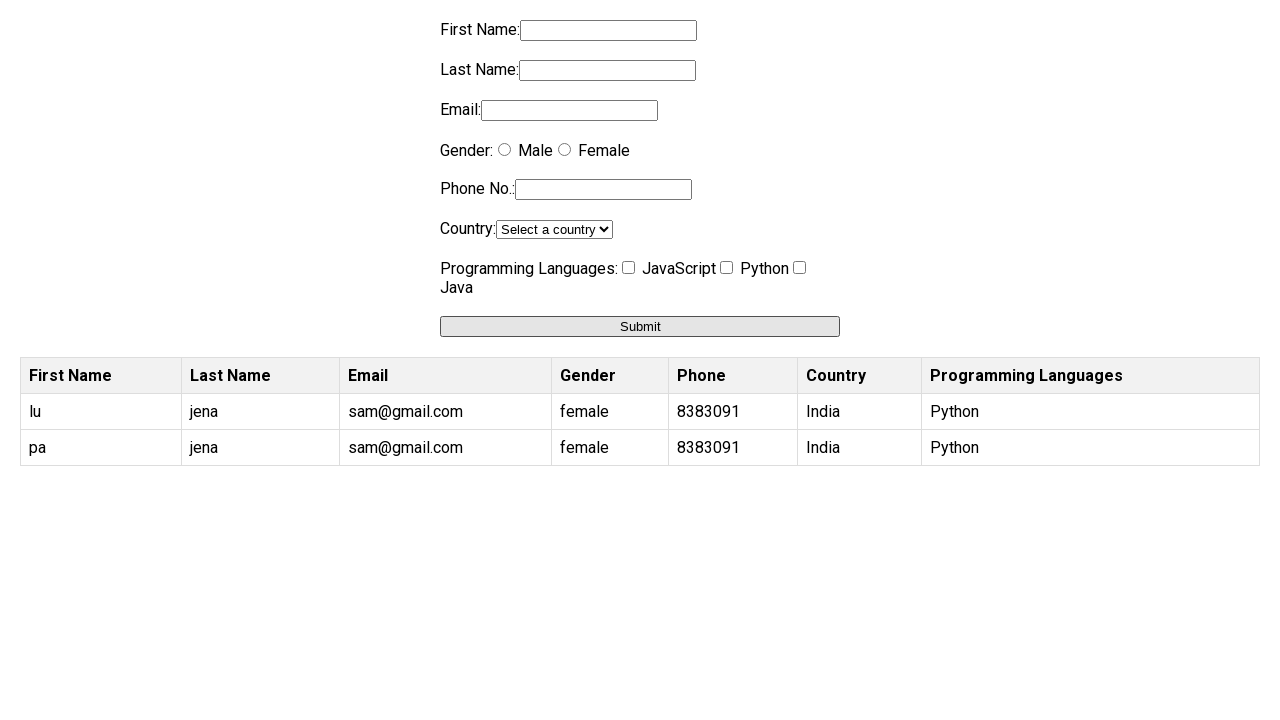

Filled first name field with randomly generated name 'ui' on input[name='firstname']
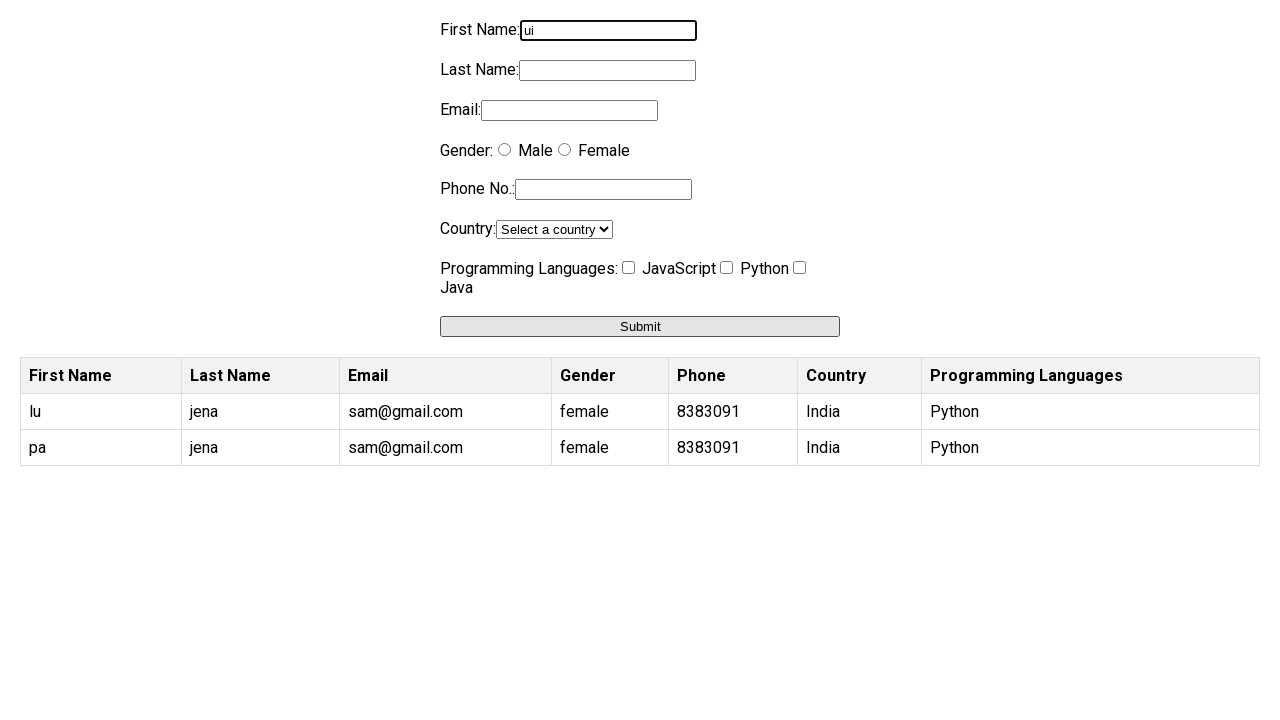

Filled last name field with 'jena' on input[name='lastname']
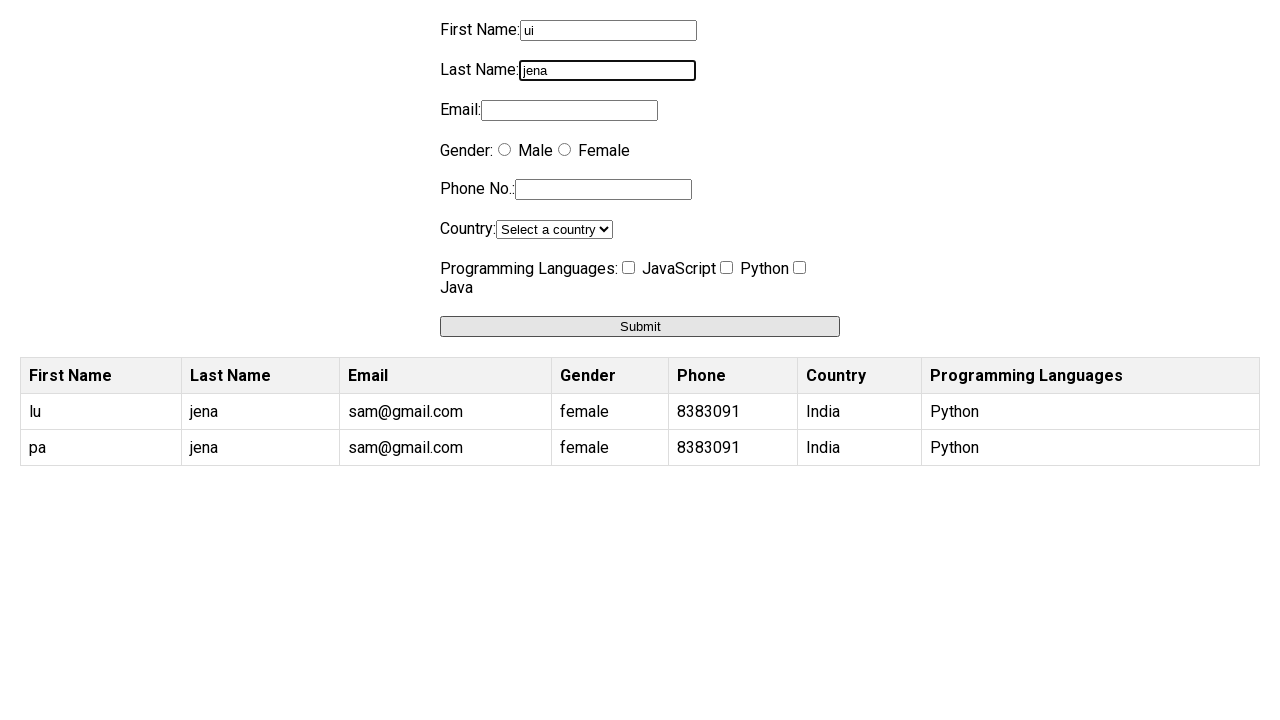

Filled email field with 'sam@gmail.com' on input[name='email']
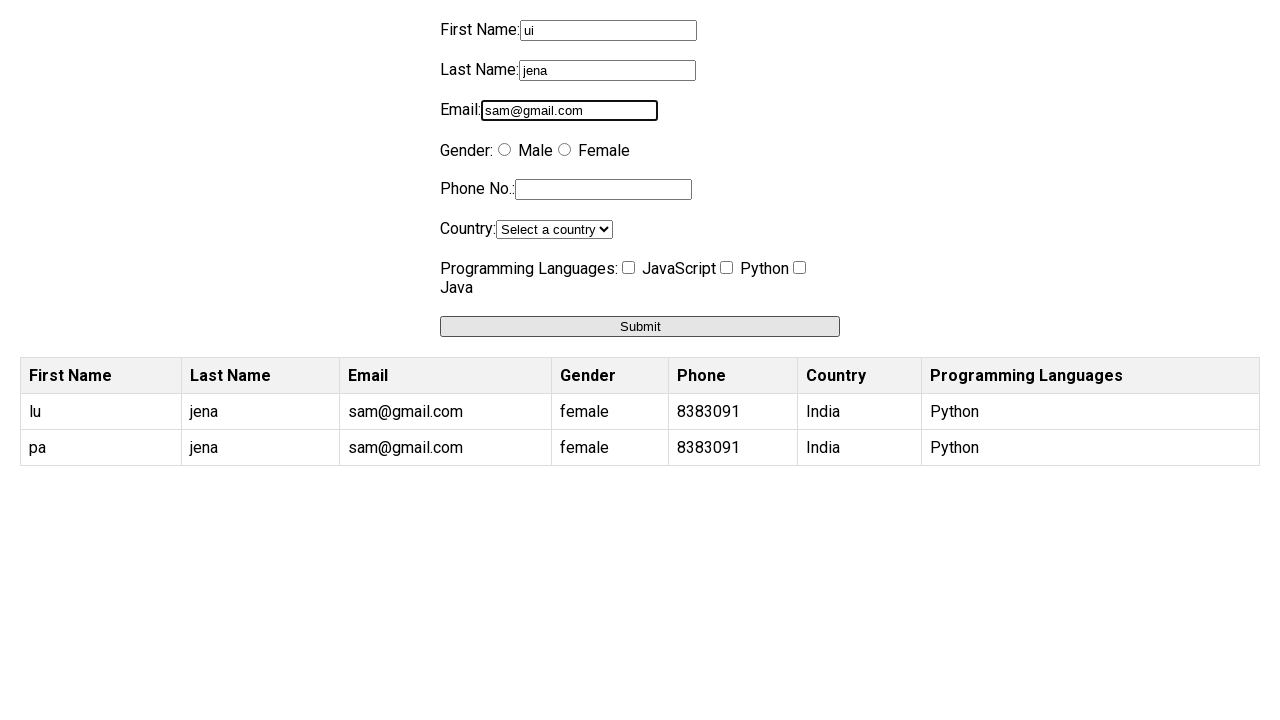

Selected gender radio button at (564, 150) on xpath=/html/body/div/div/form/label[4]/label[2]
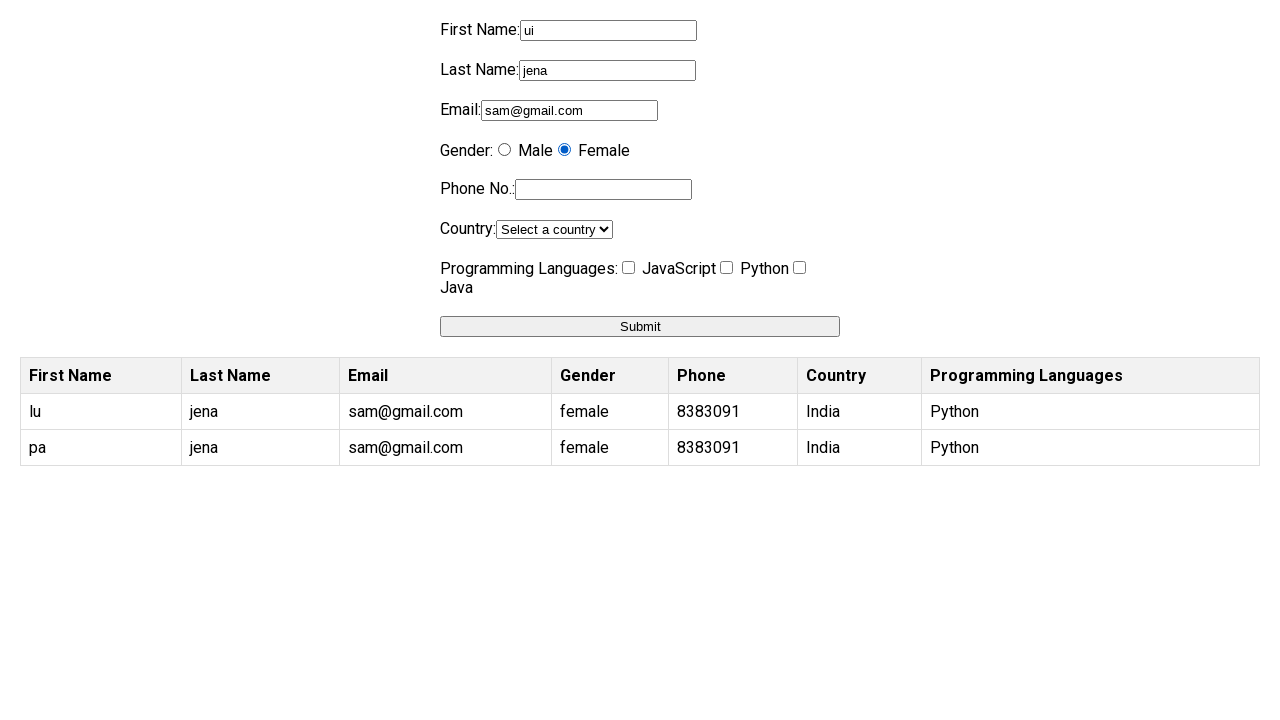

Filled phone number field with '8383091' on input[name='phone']
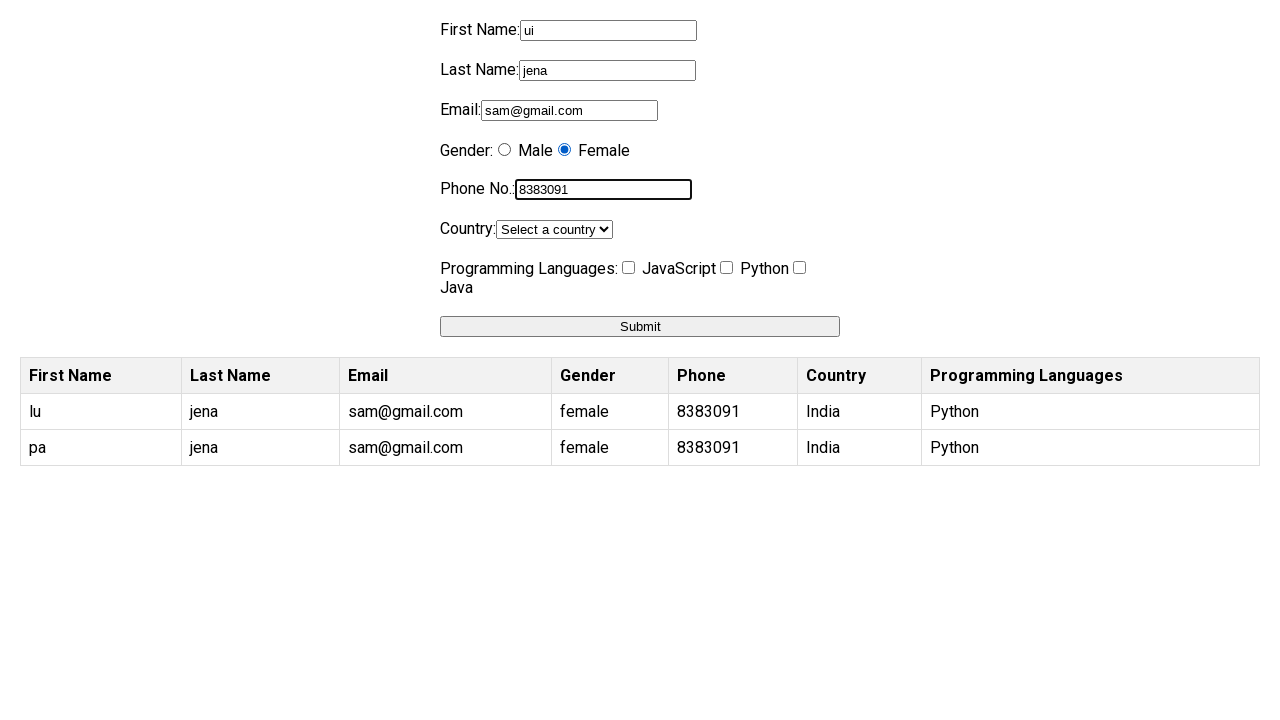

Selected 'India' from country dropdown on select[name='country']
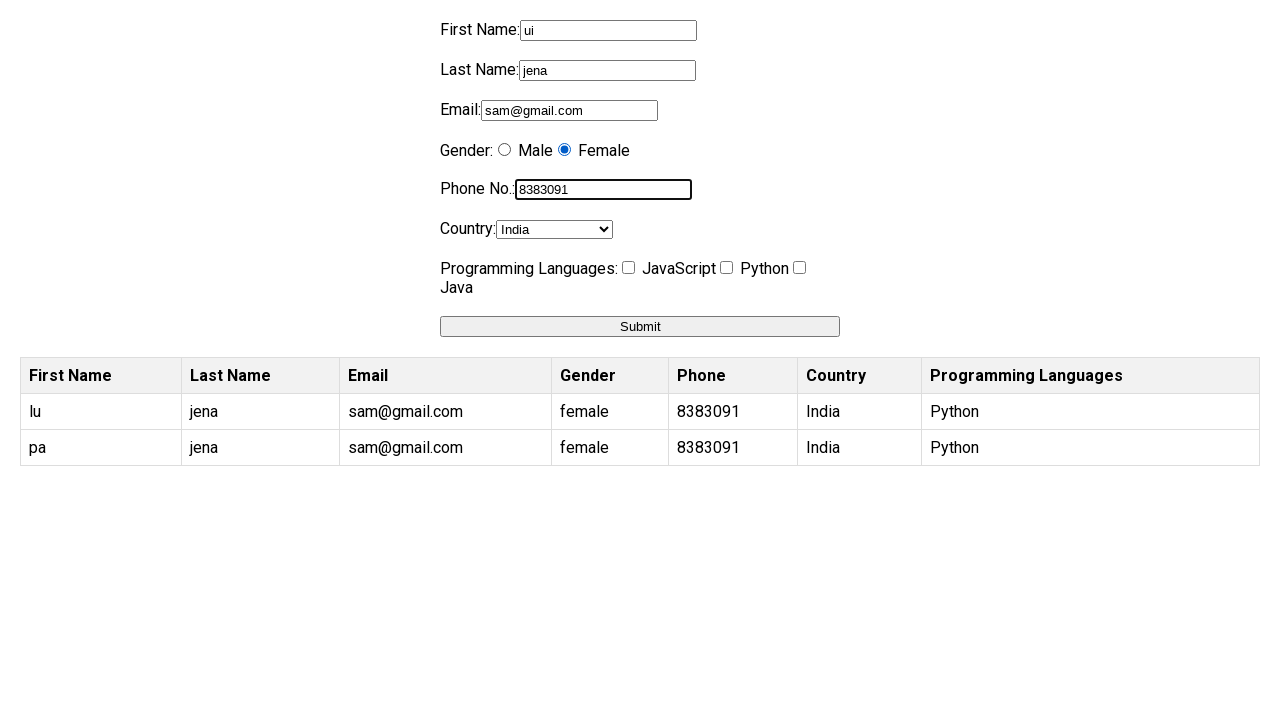

Checked Python checkbox at (726, 268) on input[value='Python']
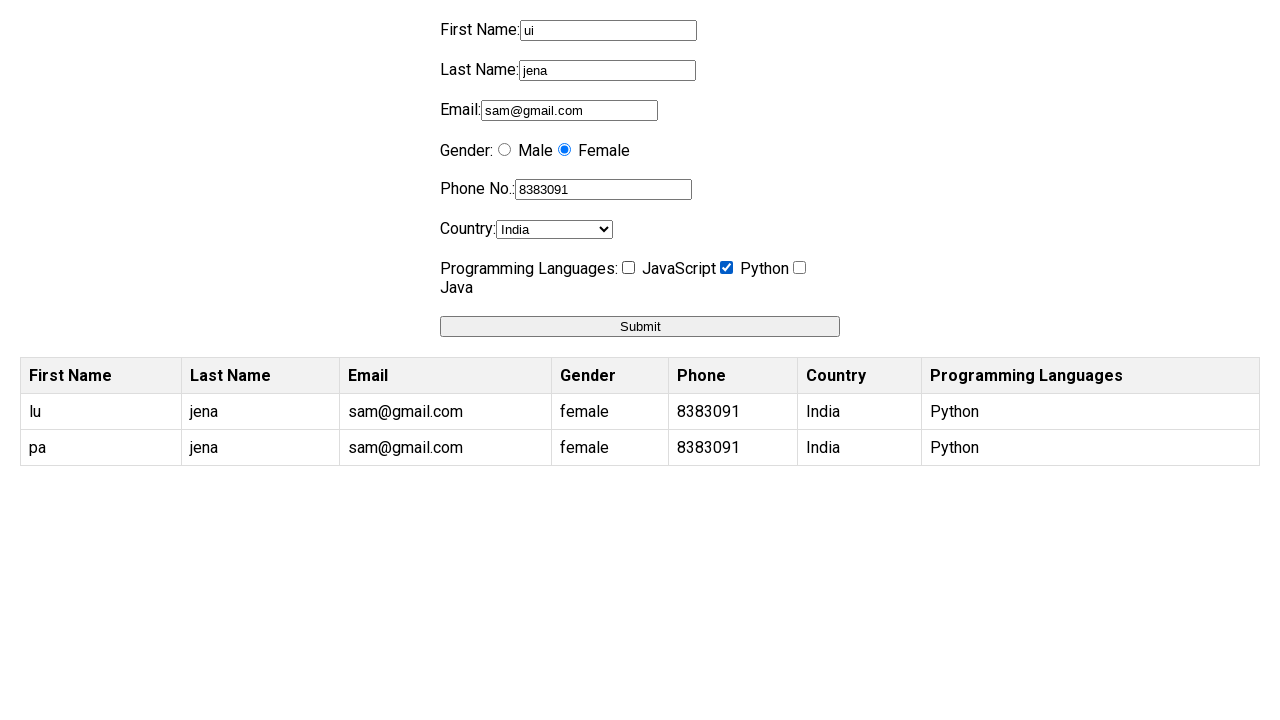

Submitted form (iteration 3 of 10) at (640, 326) on button
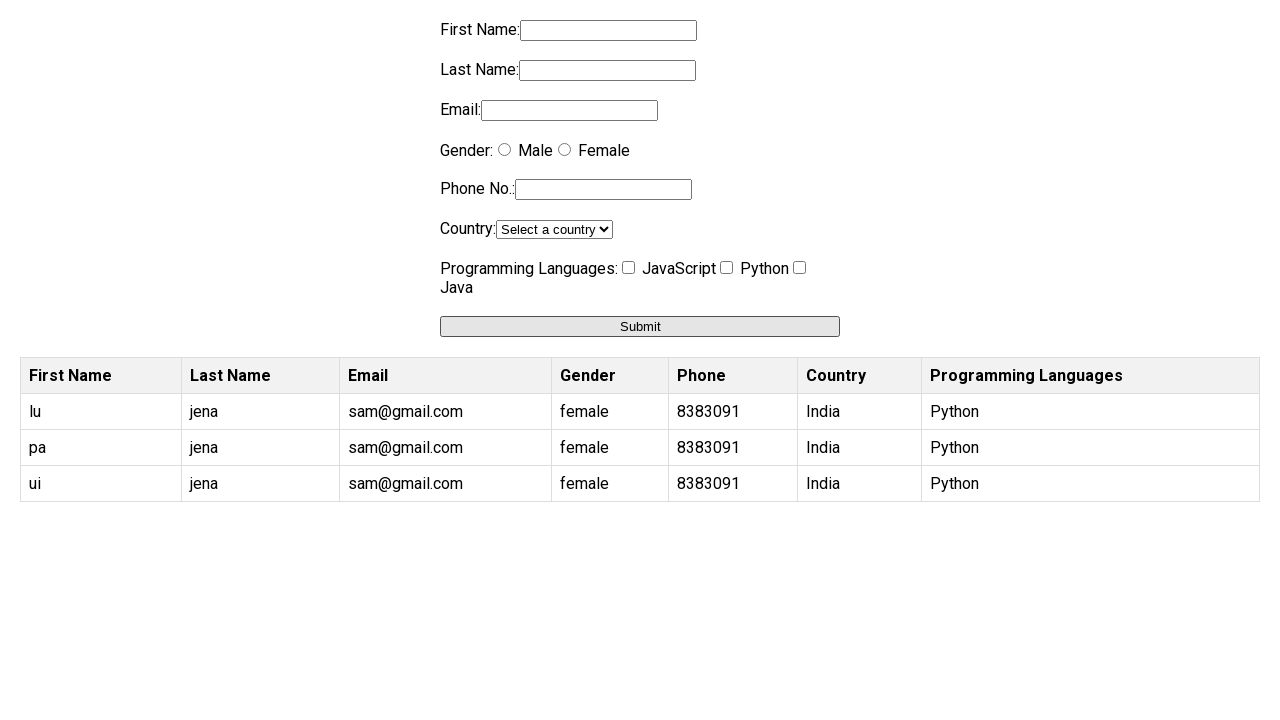

Waited 200ms for form submission to complete
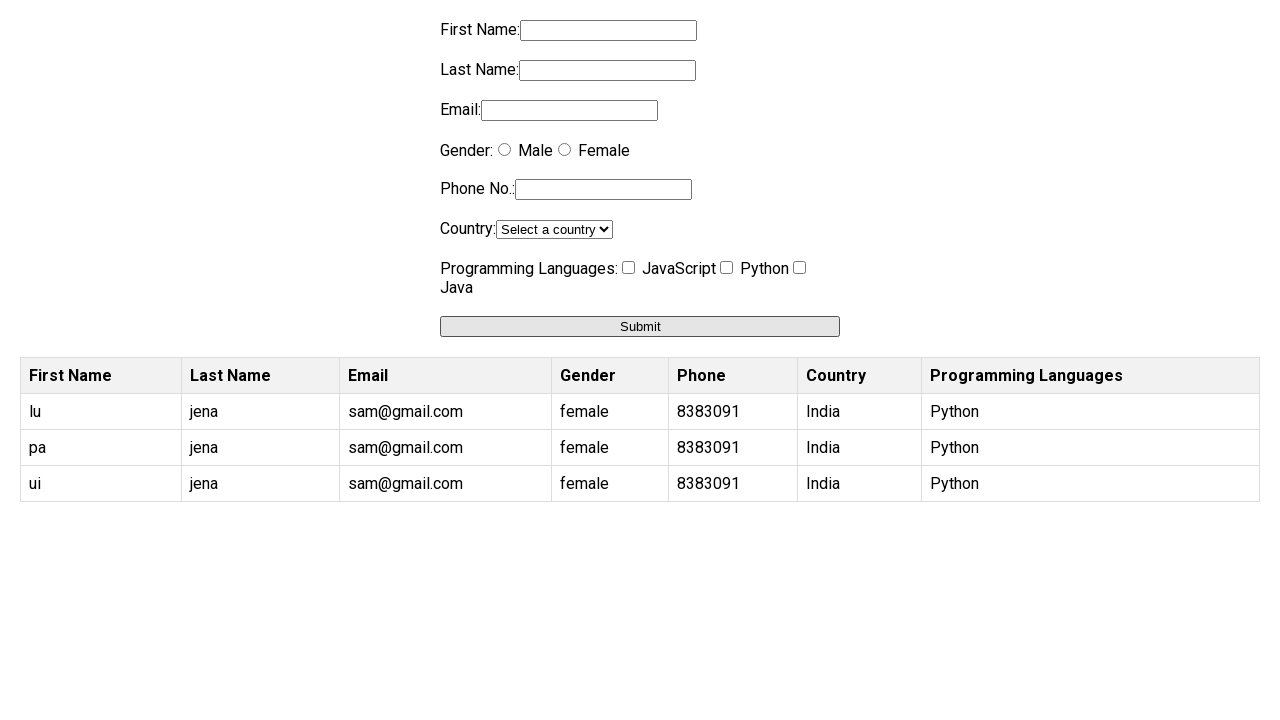

Filled first name field with randomly generated name '03' on input[name='firstname']
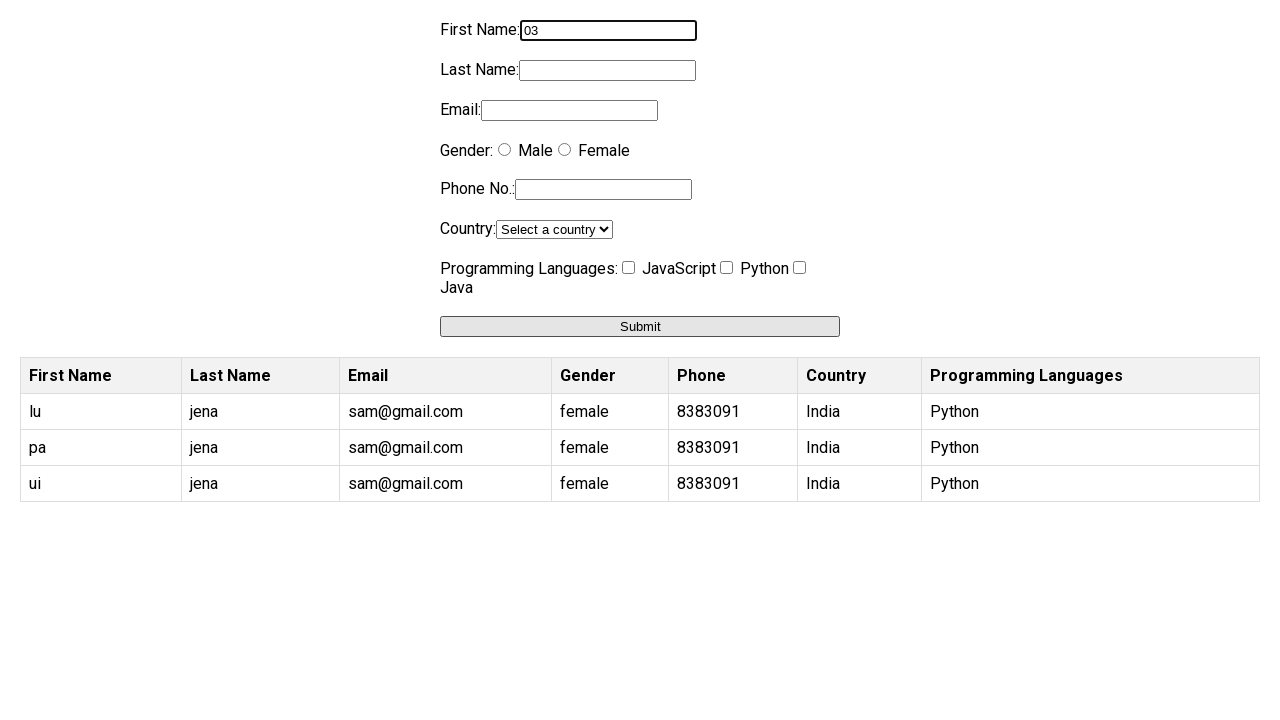

Filled last name field with 'jena' on input[name='lastname']
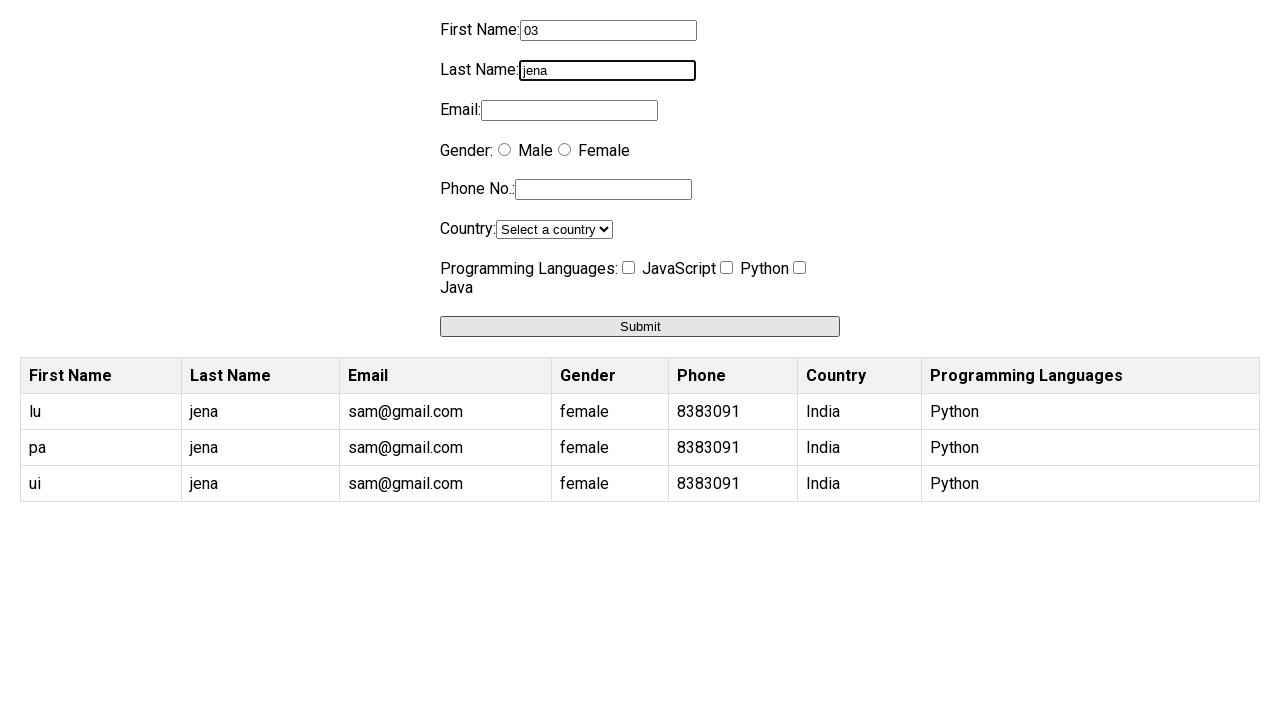

Filled email field with 'sam@gmail.com' on input[name='email']
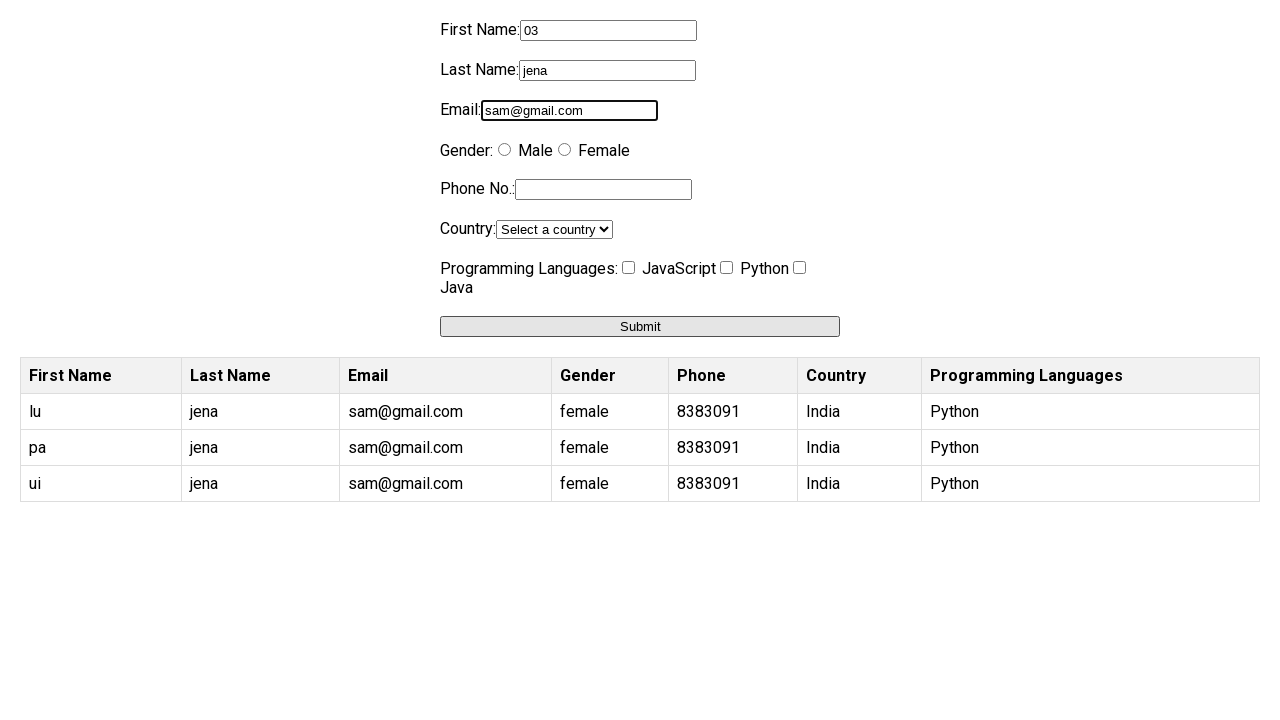

Selected gender radio button at (564, 150) on xpath=/html/body/div/div/form/label[4]/label[2]
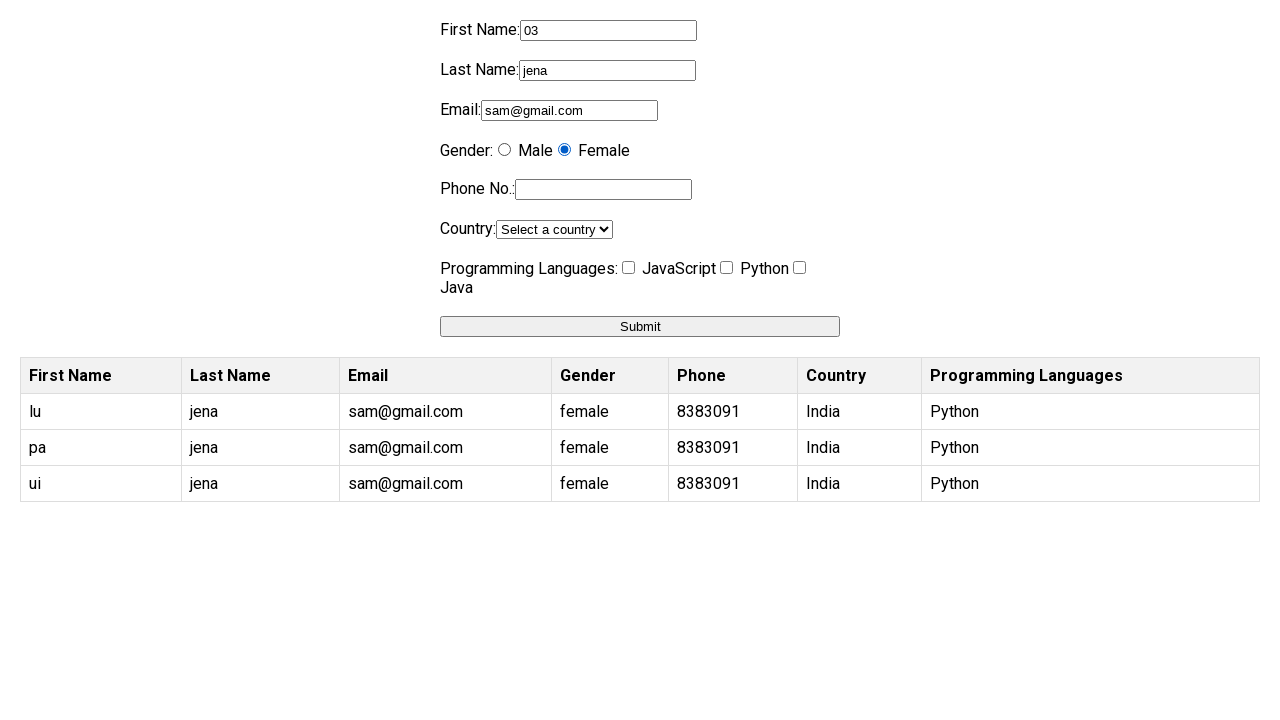

Filled phone number field with '8383091' on input[name='phone']
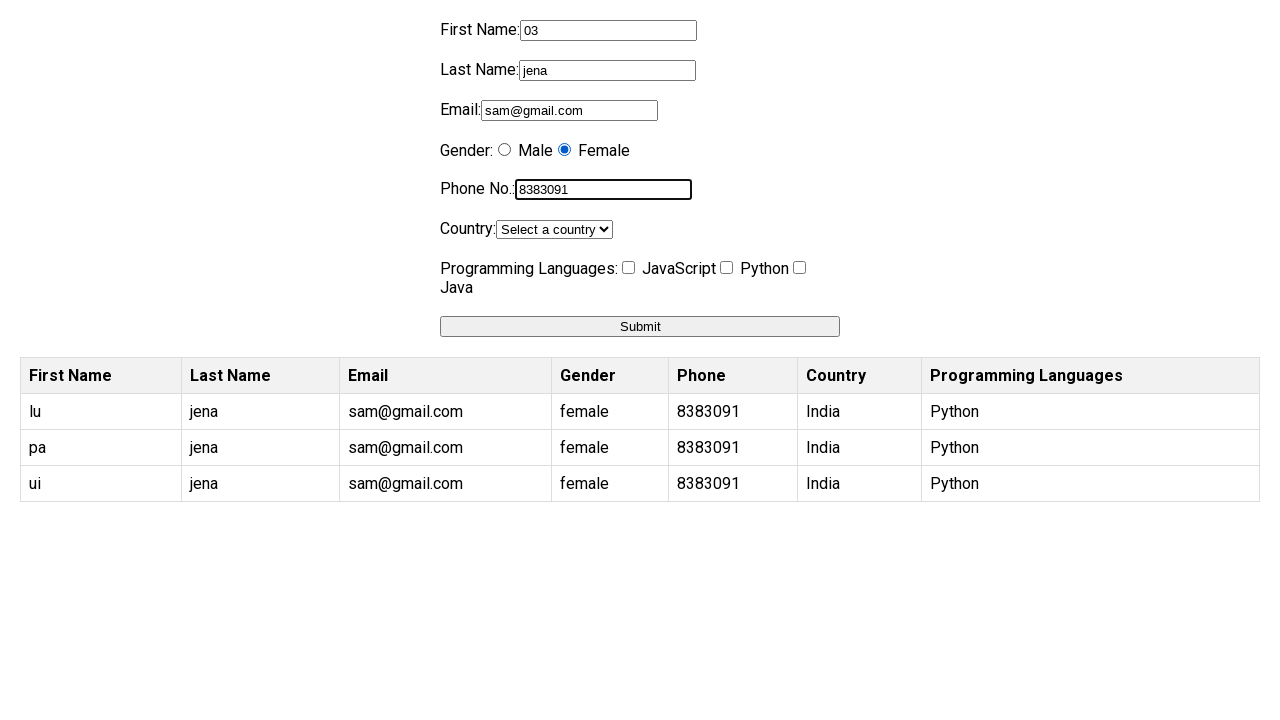

Selected 'India' from country dropdown on select[name='country']
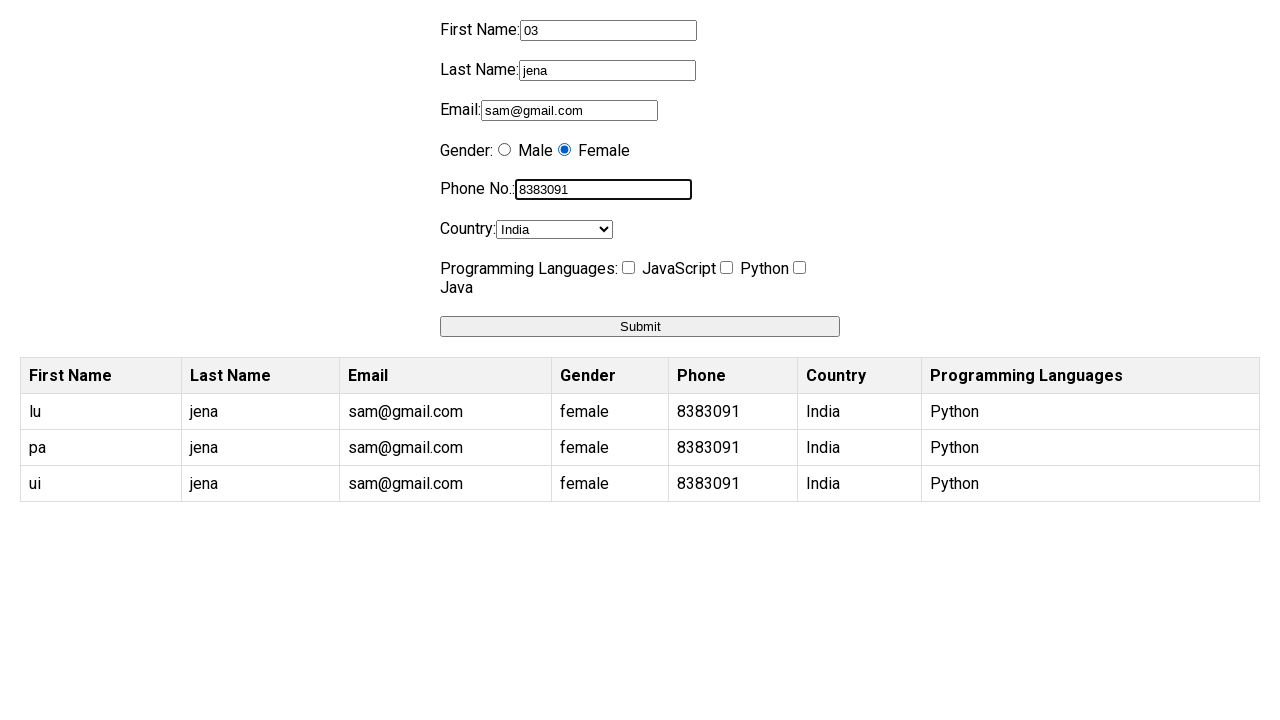

Checked Python checkbox at (726, 268) on input[value='Python']
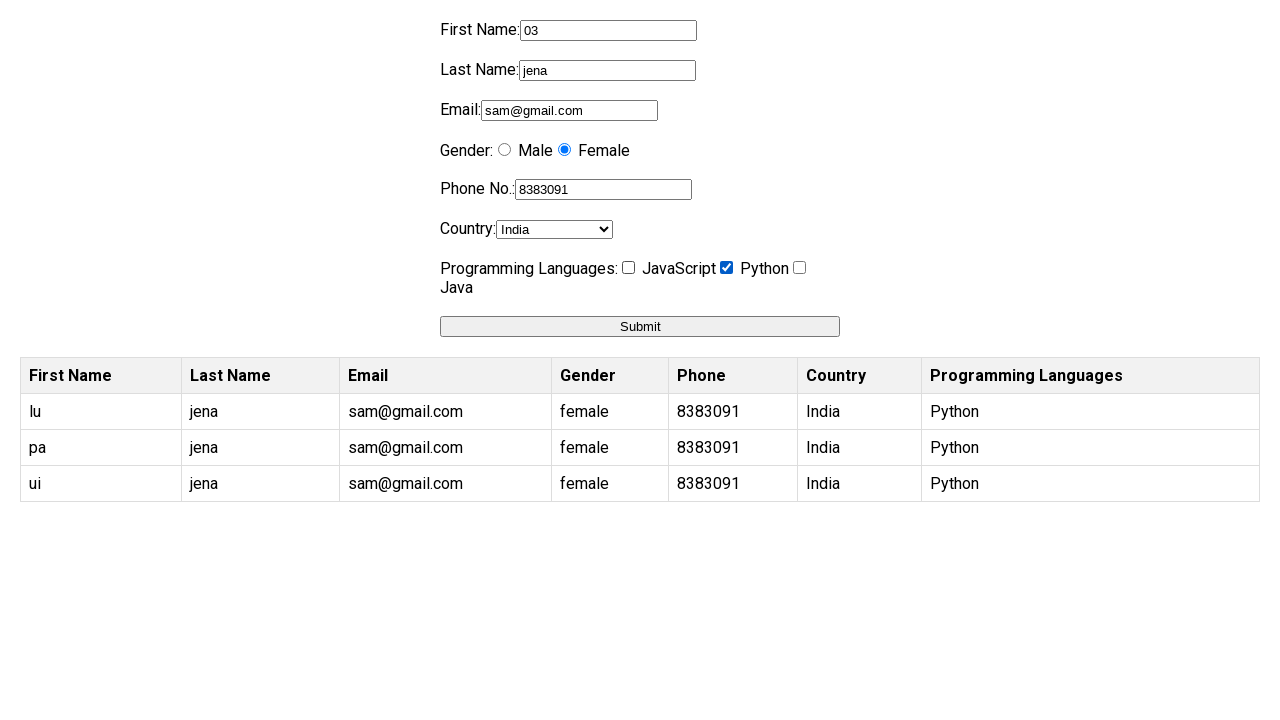

Submitted form (iteration 4 of 10) at (640, 326) on button
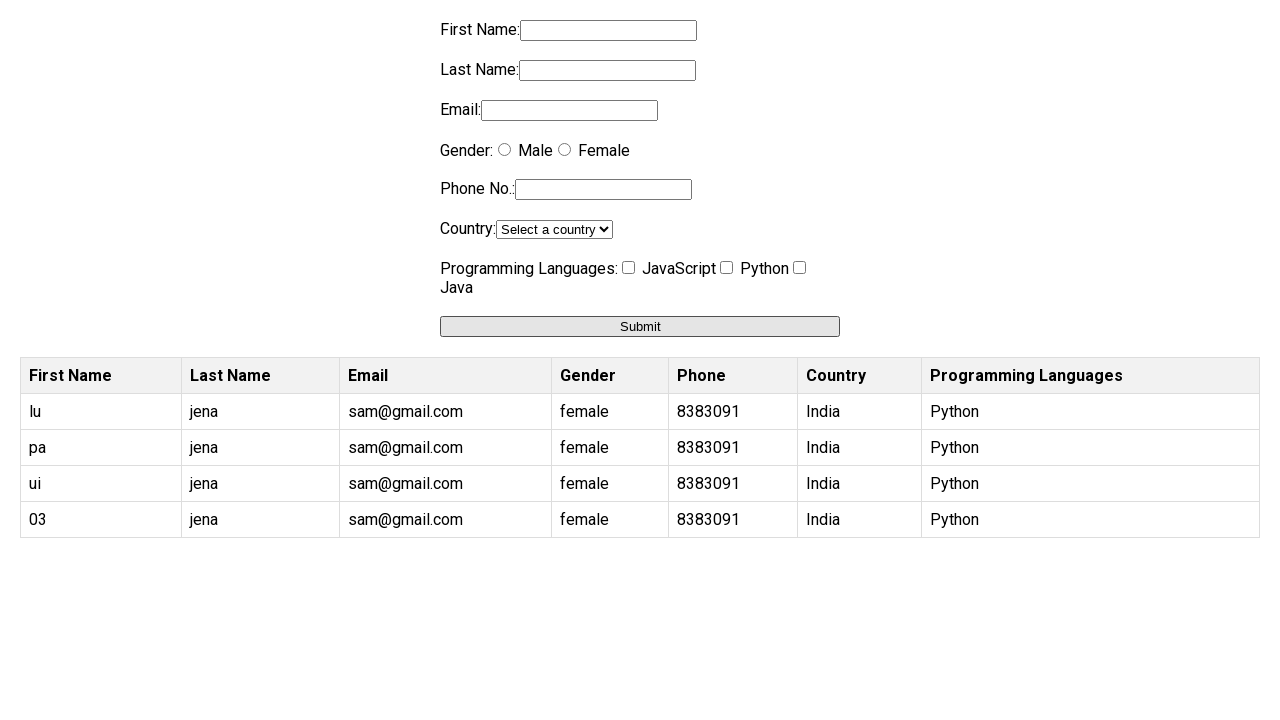

Waited 200ms for form submission to complete
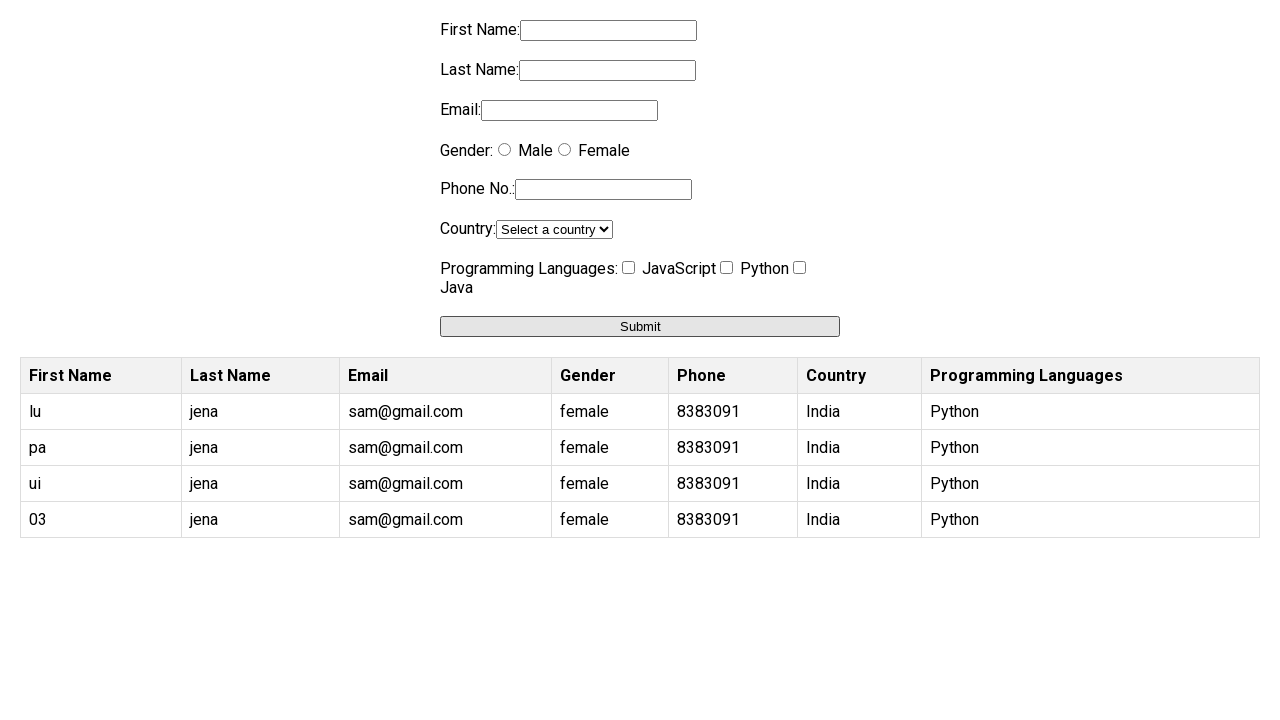

Filled first name field with randomly generated name 'tr' on input[name='firstname']
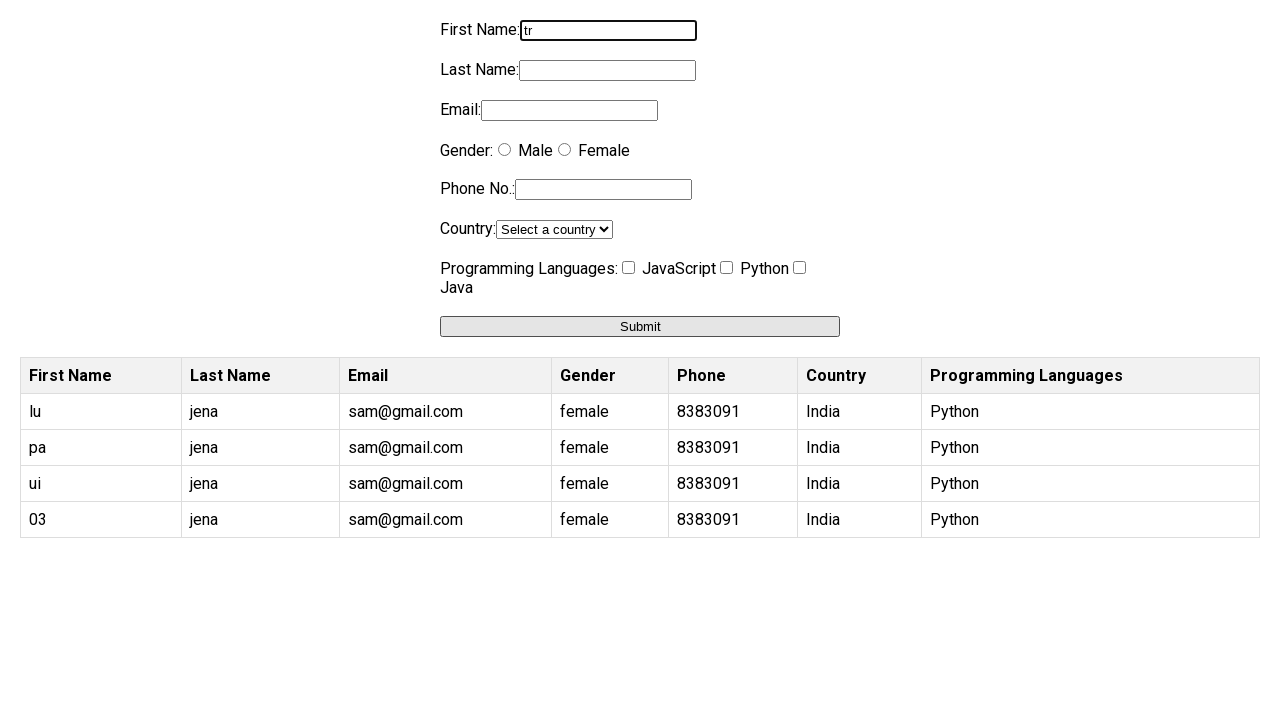

Filled last name field with 'jena' on input[name='lastname']
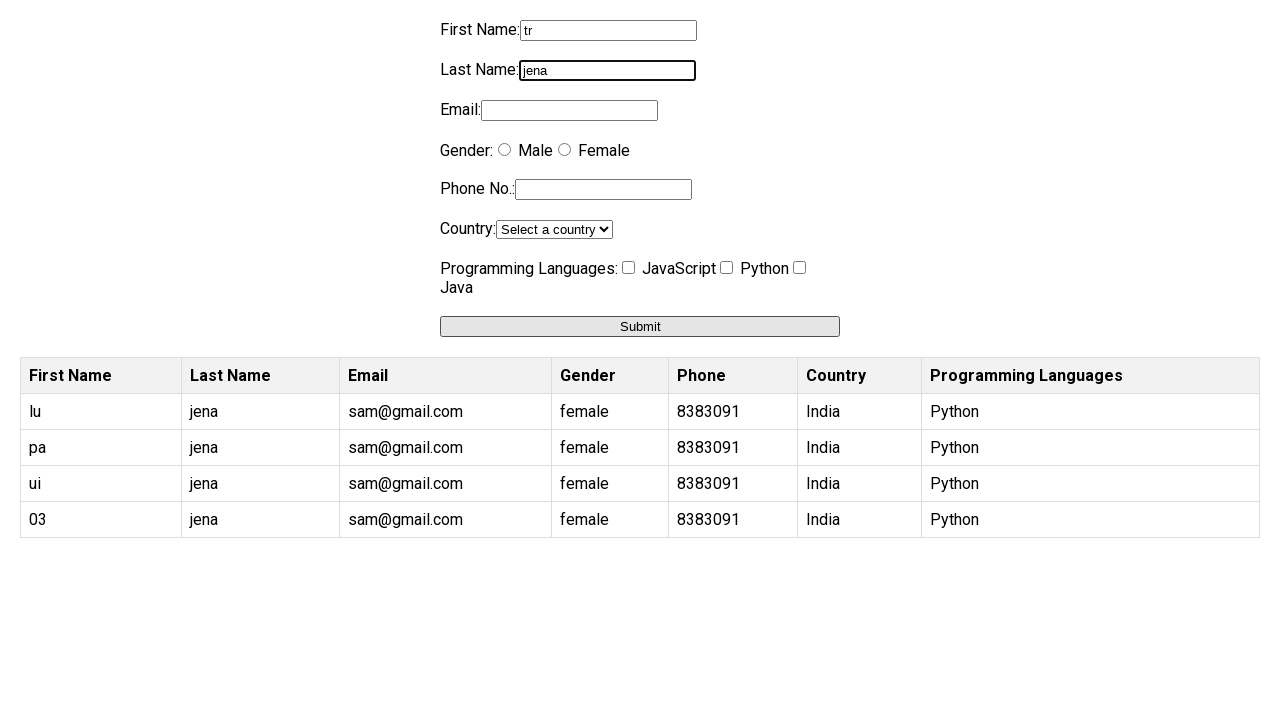

Filled email field with 'sam@gmail.com' on input[name='email']
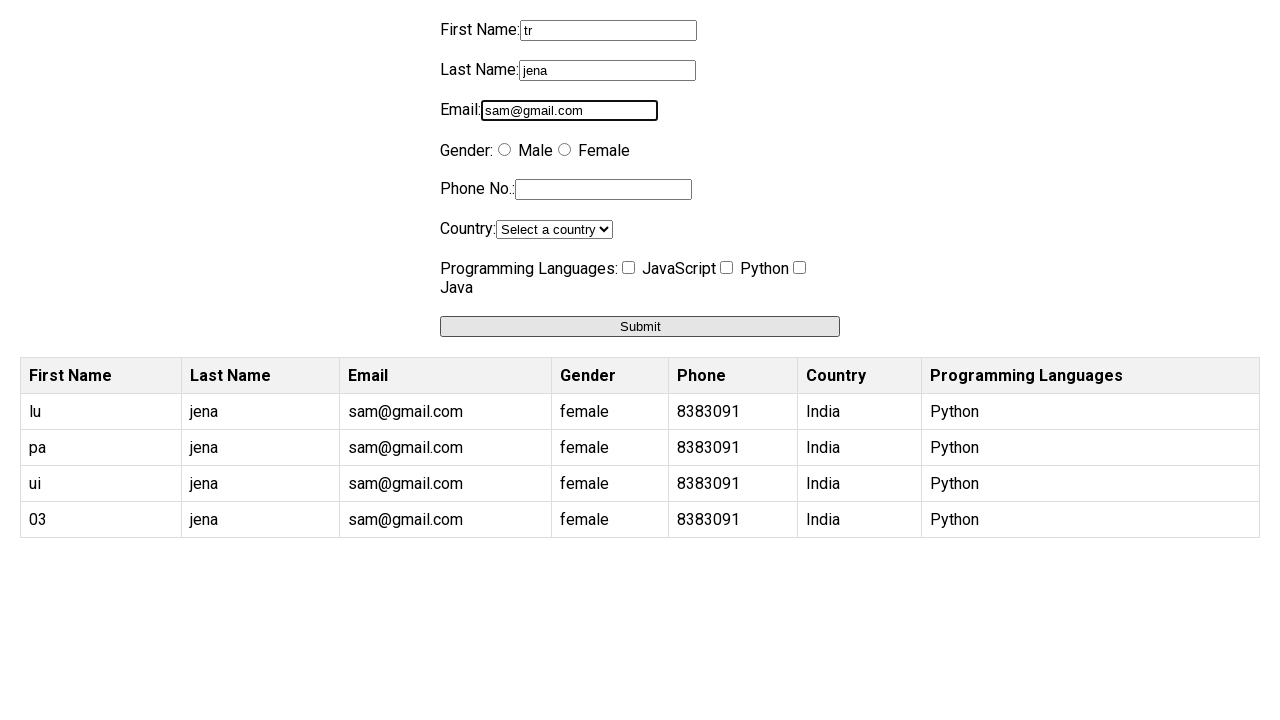

Selected gender radio button at (564, 150) on xpath=/html/body/div/div/form/label[4]/label[2]
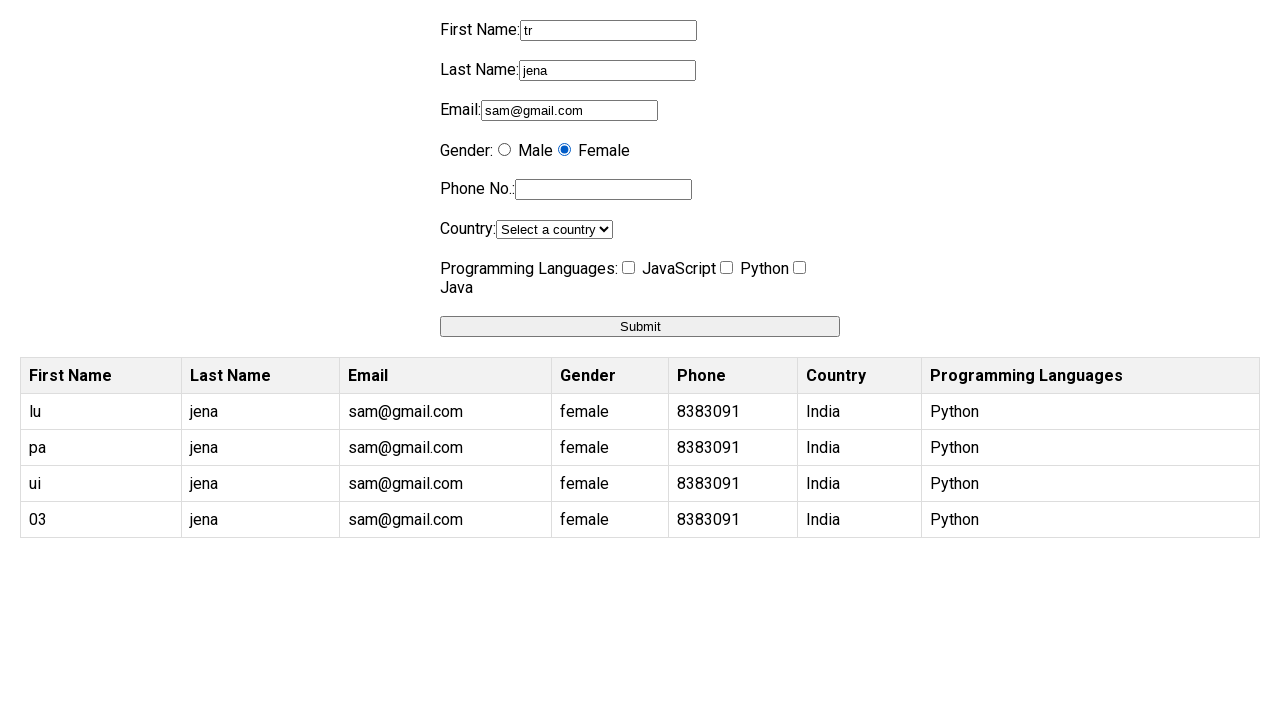

Filled phone number field with '8383091' on input[name='phone']
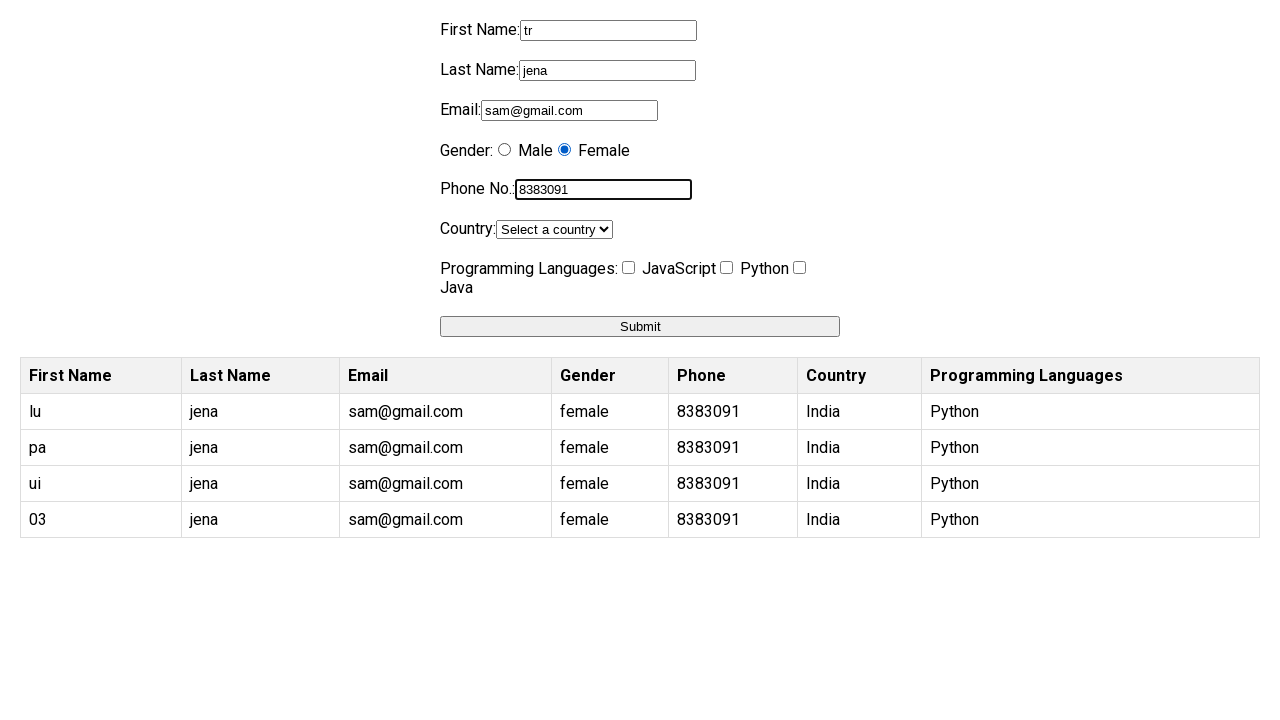

Selected 'India' from country dropdown on select[name='country']
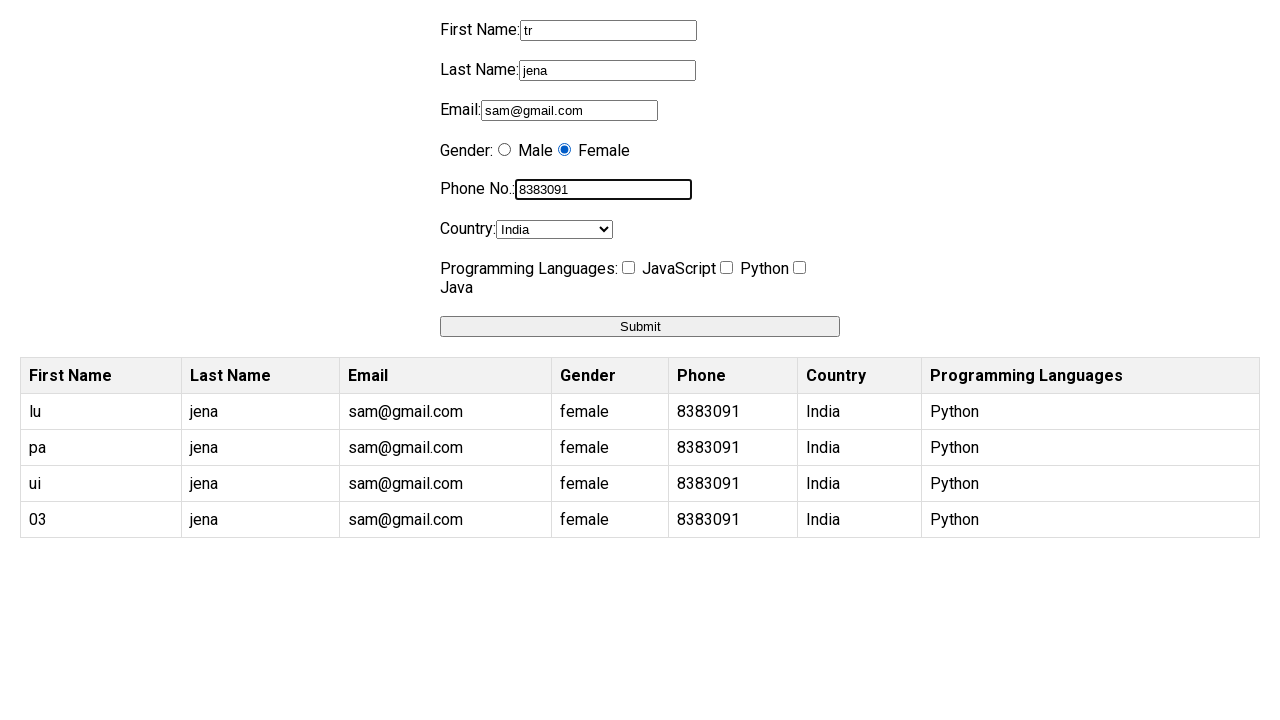

Checked Python checkbox at (726, 268) on input[value='Python']
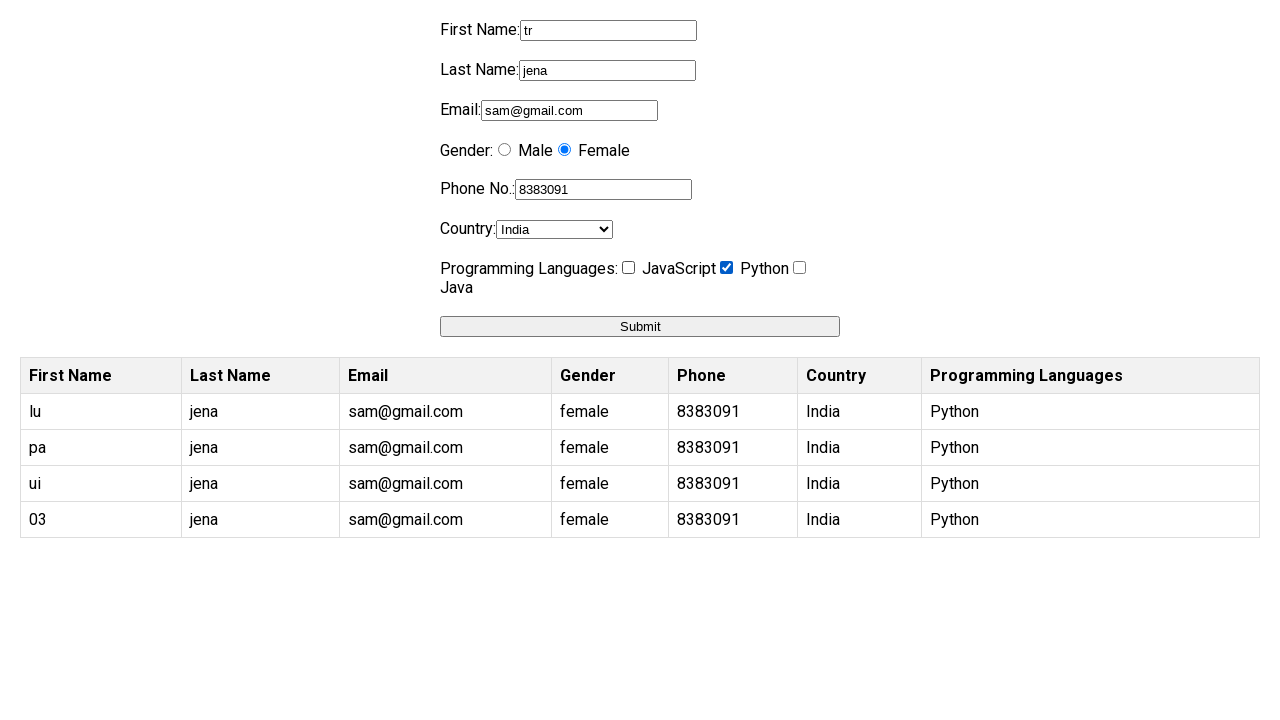

Submitted form (iteration 5 of 10) at (640, 326) on button
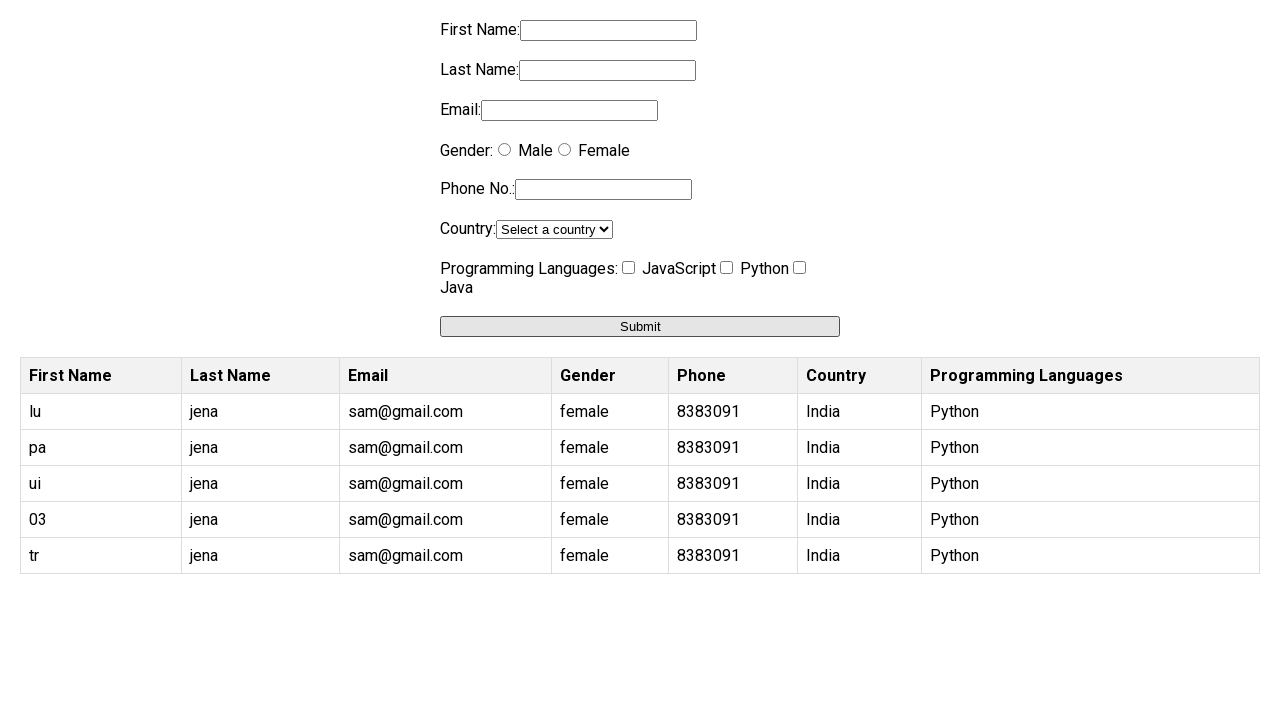

Waited 200ms for form submission to complete
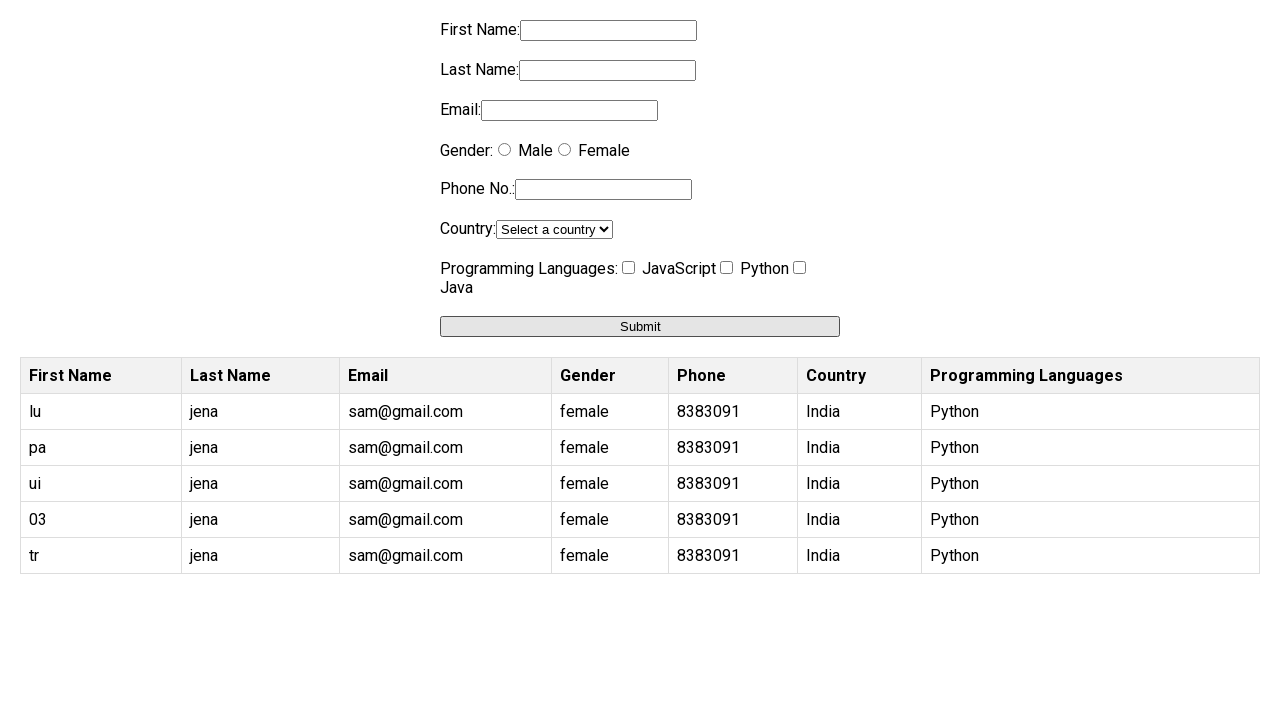

Filled first name field with randomly generated name 'cp' on input[name='firstname']
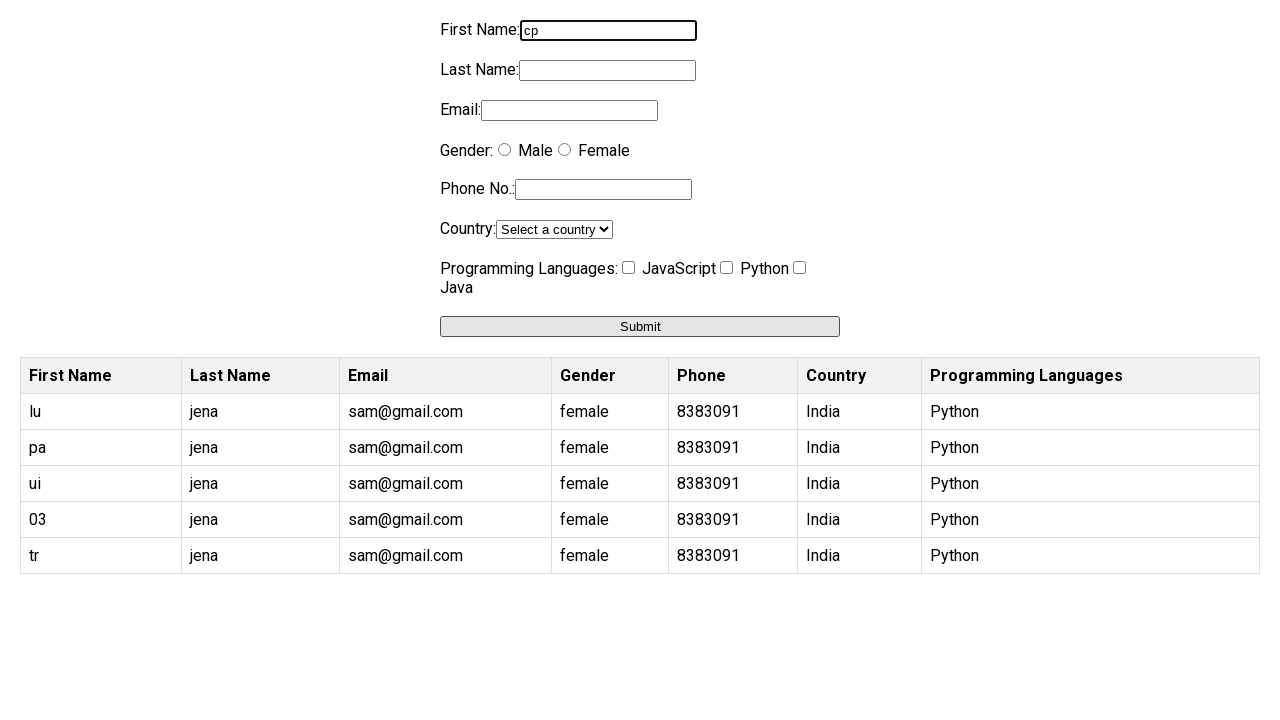

Filled last name field with 'jena' on input[name='lastname']
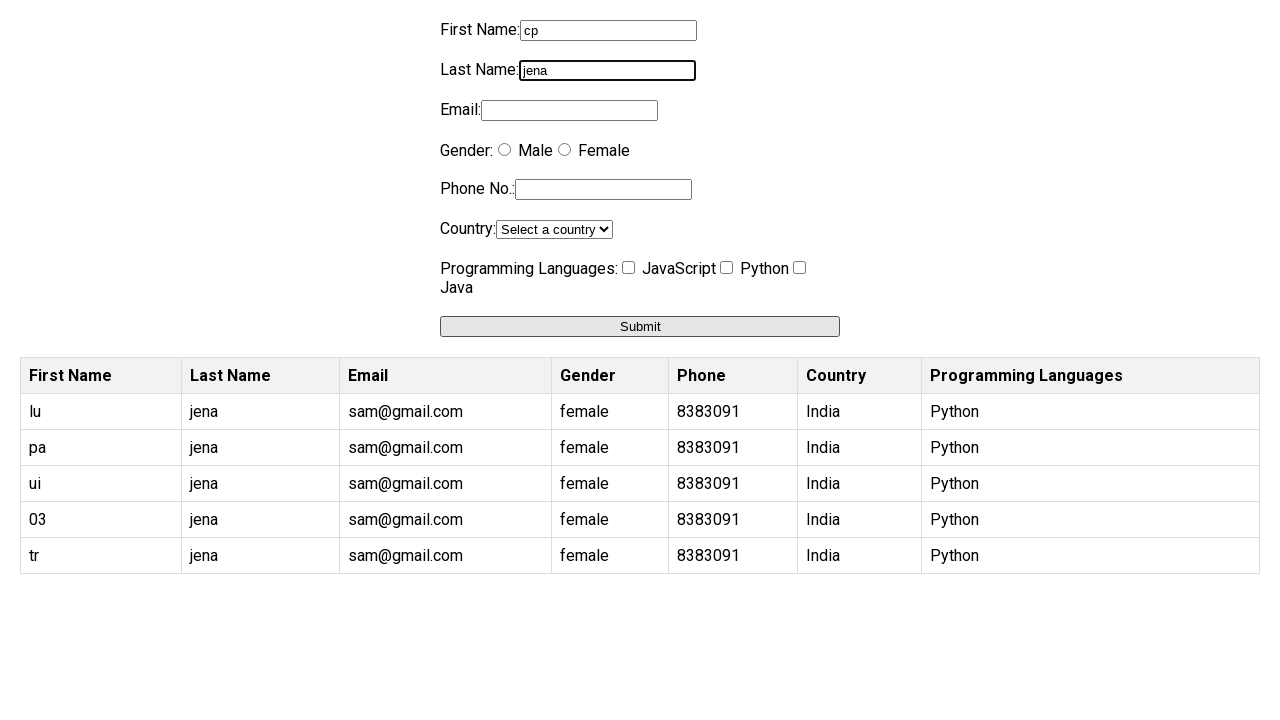

Filled email field with 'sam@gmail.com' on input[name='email']
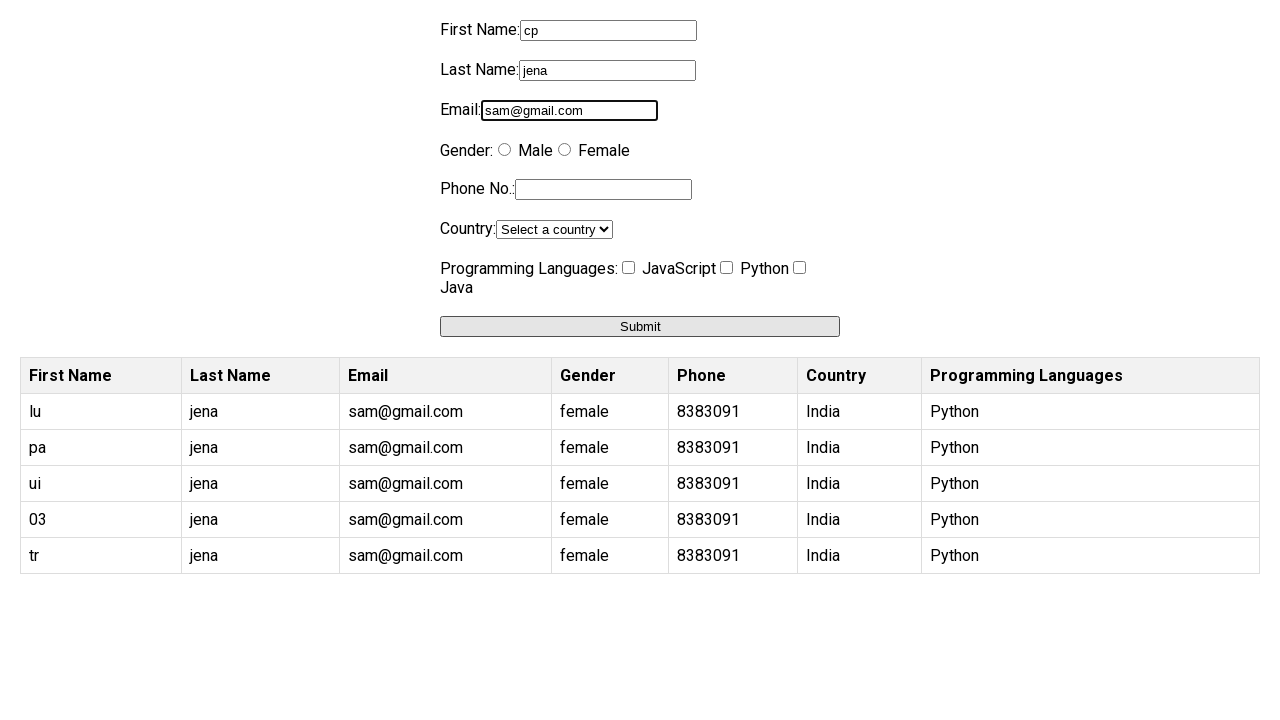

Selected gender radio button at (564, 150) on xpath=/html/body/div/div/form/label[4]/label[2]
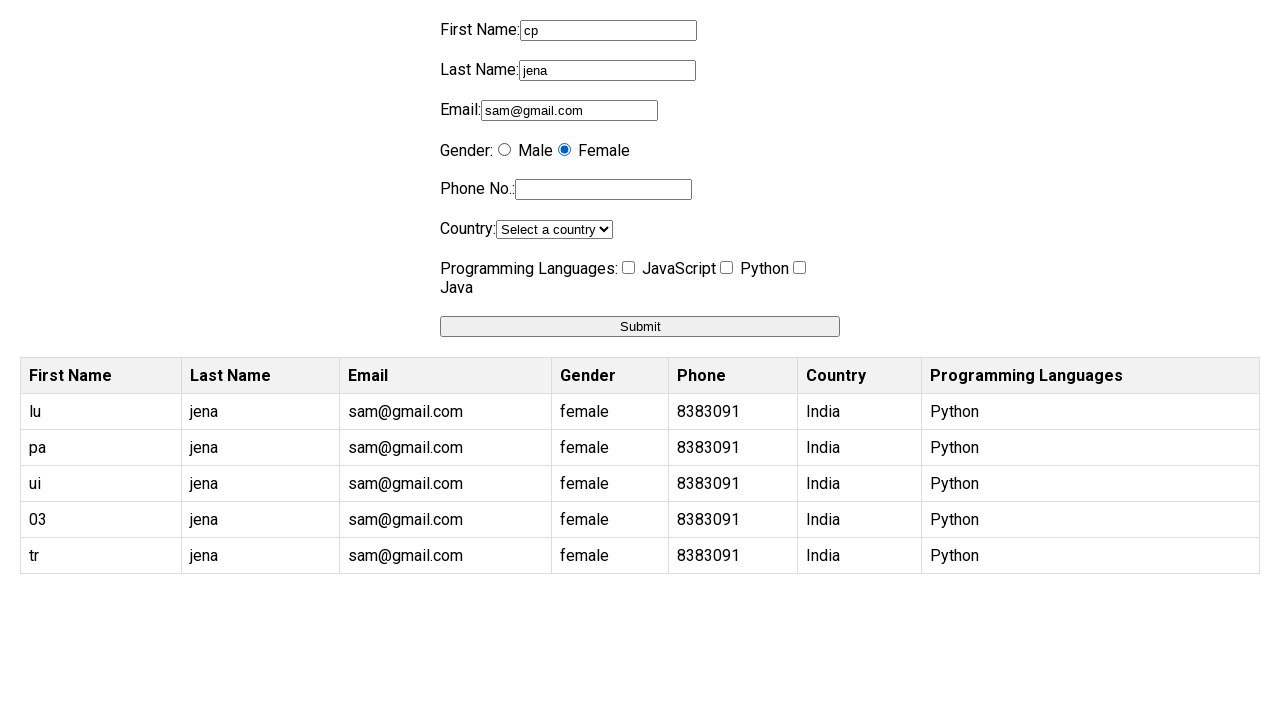

Filled phone number field with '8383091' on input[name='phone']
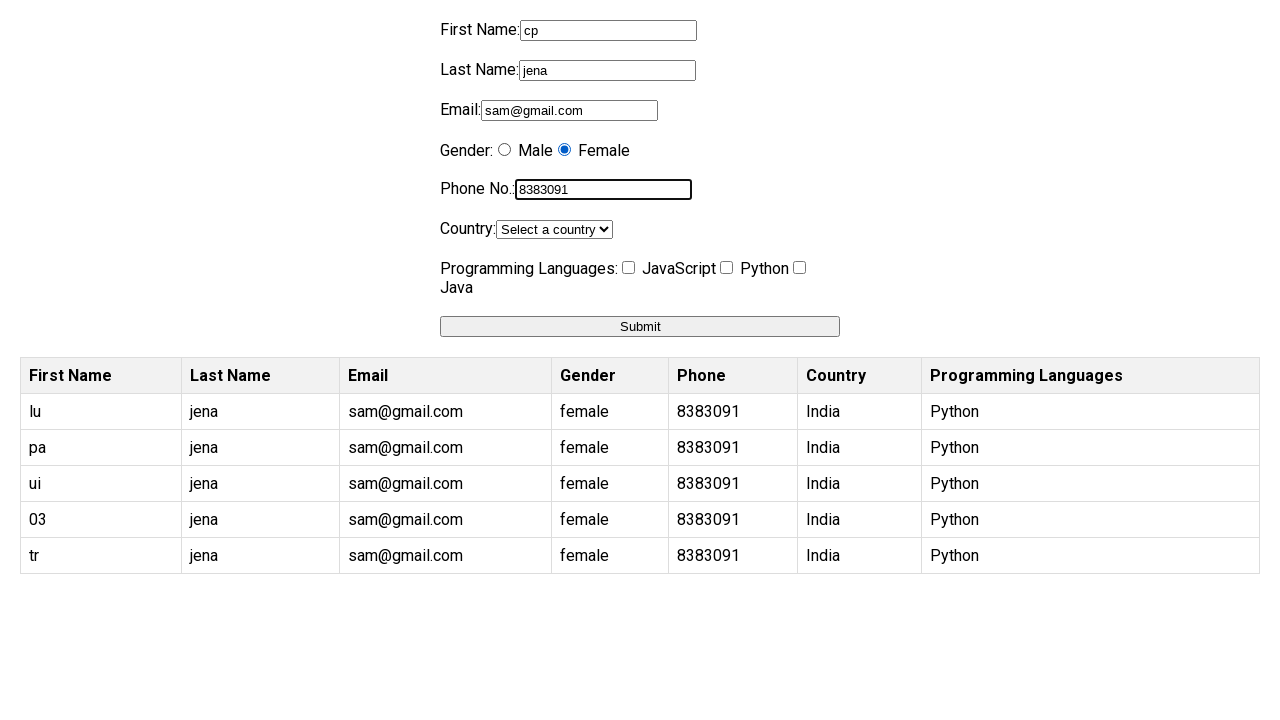

Selected 'India' from country dropdown on select[name='country']
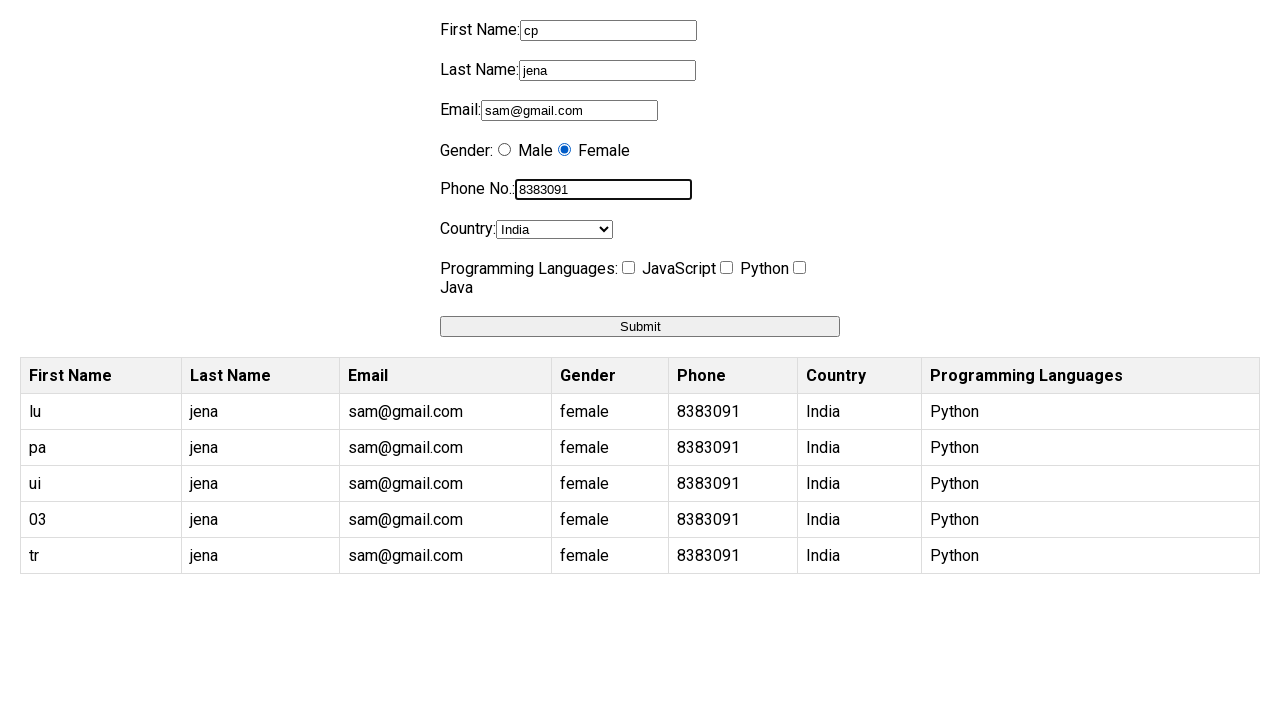

Checked Python checkbox at (726, 268) on input[value='Python']
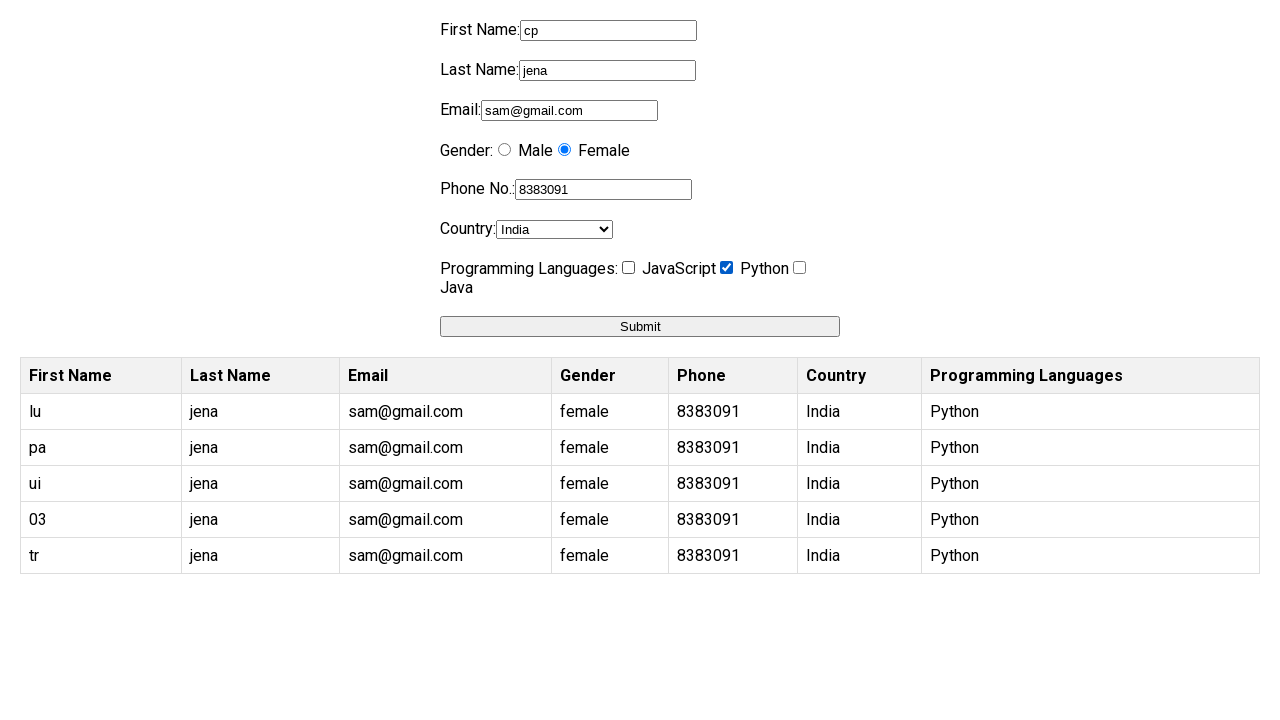

Submitted form (iteration 6 of 10) at (640, 326) on button
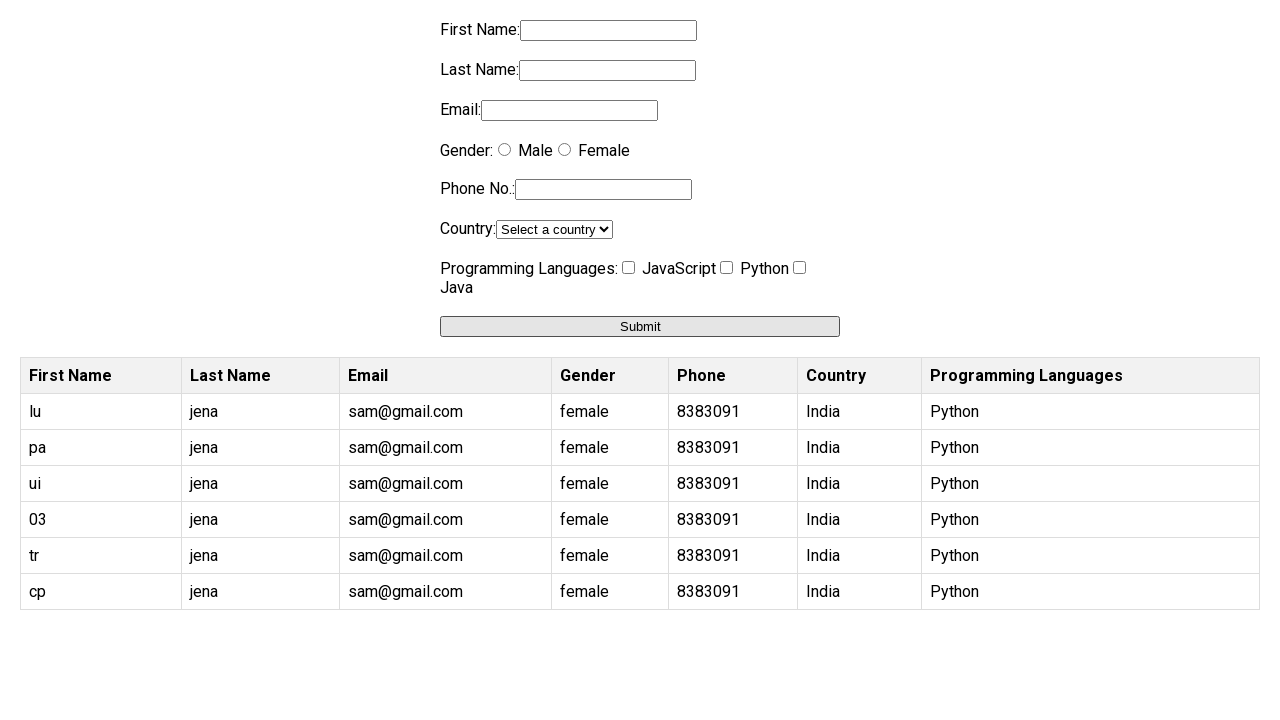

Waited 200ms for form submission to complete
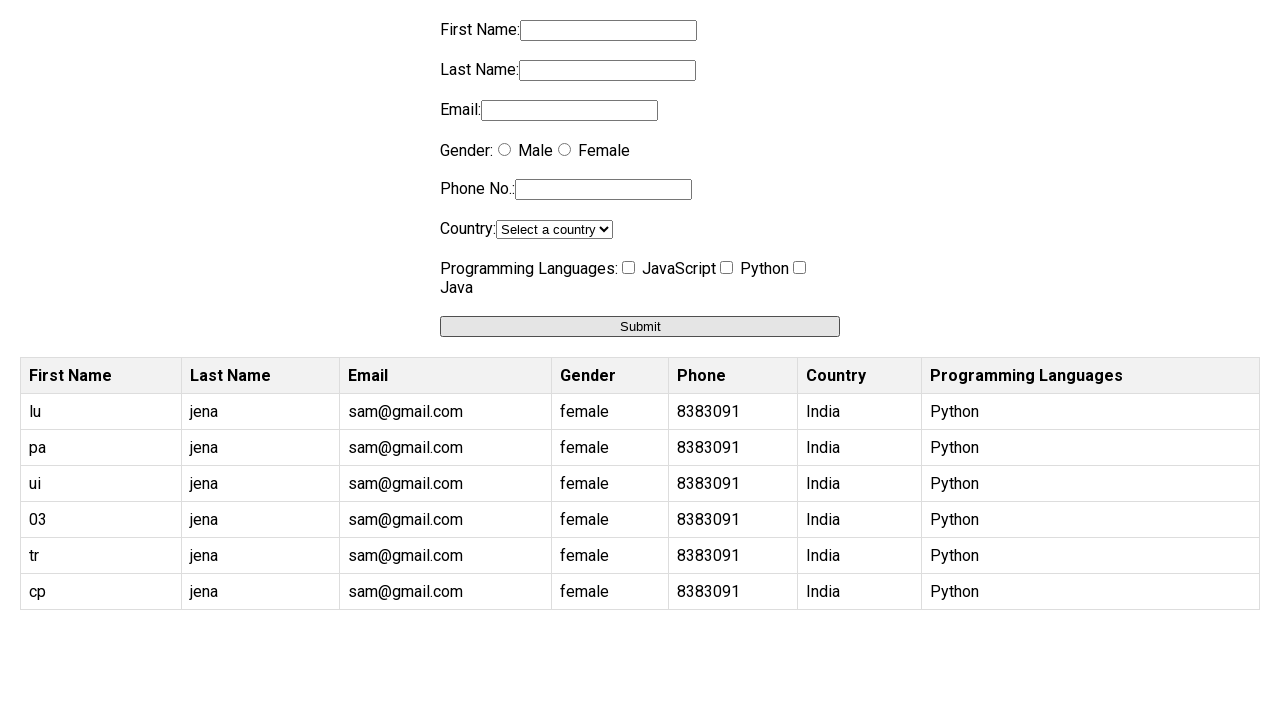

Filled first name field with randomly generated name 'ed' on input[name='firstname']
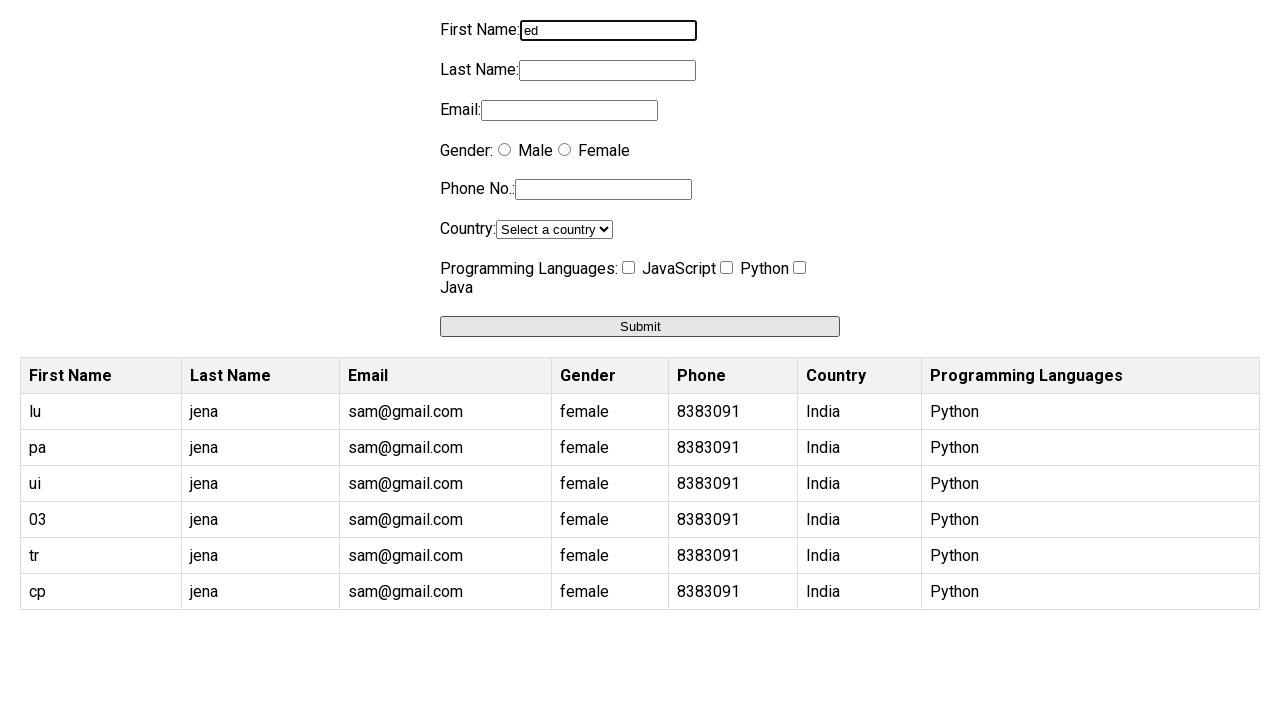

Filled last name field with 'jena' on input[name='lastname']
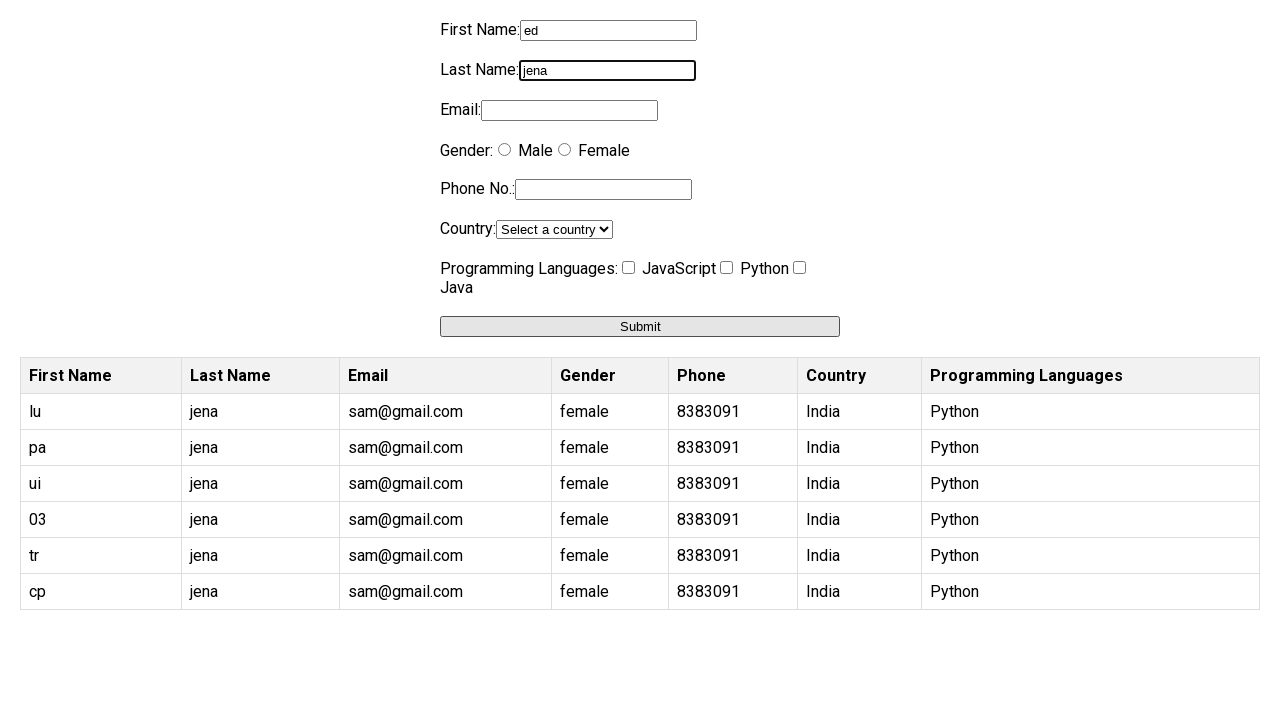

Filled email field with 'sam@gmail.com' on input[name='email']
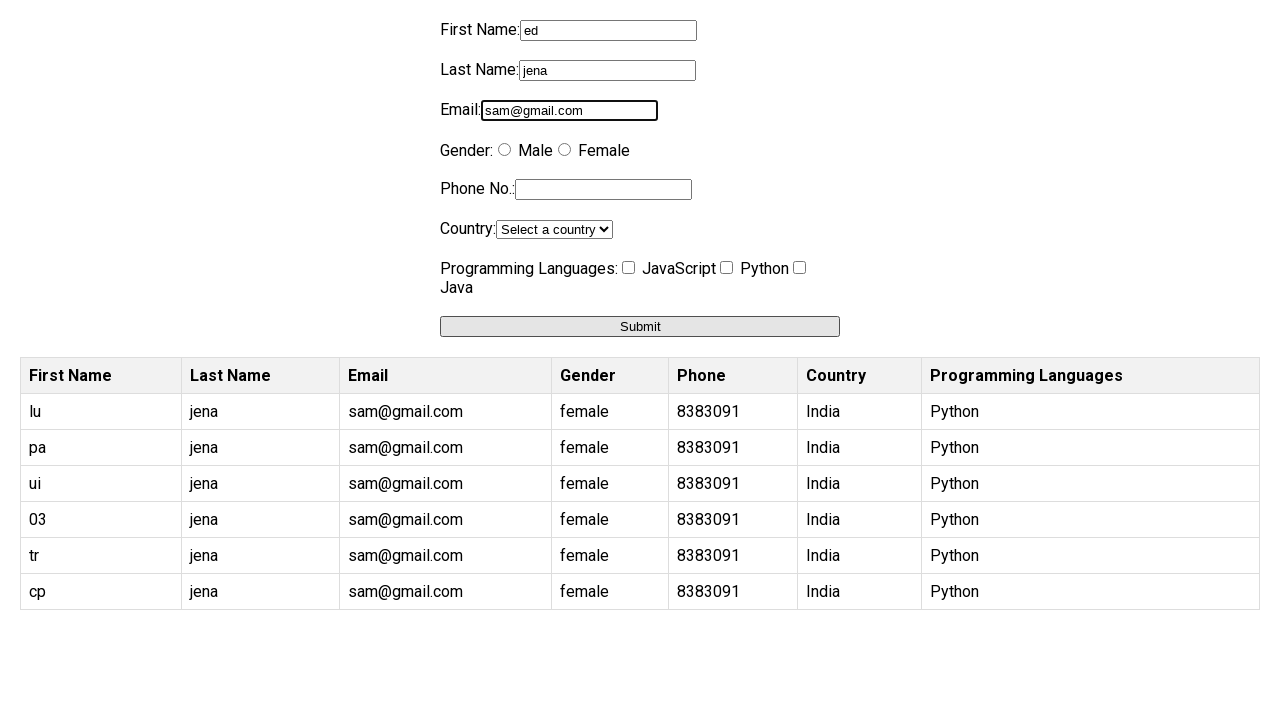

Selected gender radio button at (564, 150) on xpath=/html/body/div/div/form/label[4]/label[2]
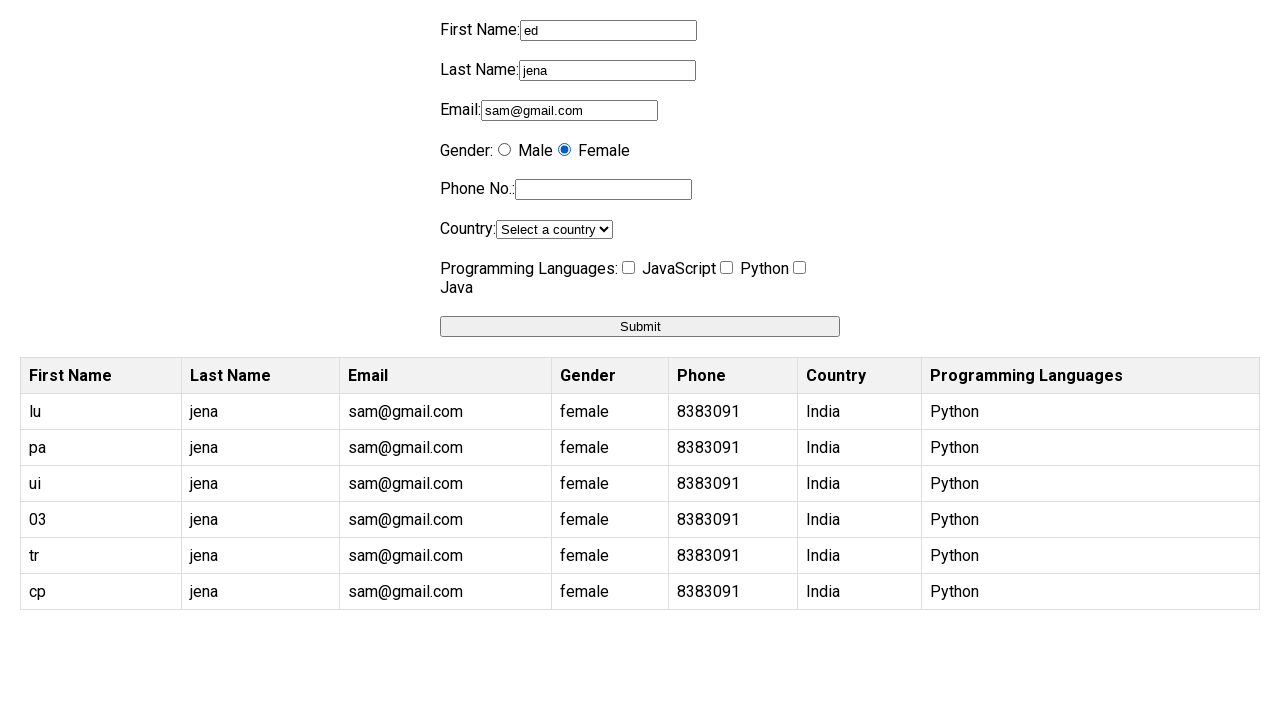

Filled phone number field with '8383091' on input[name='phone']
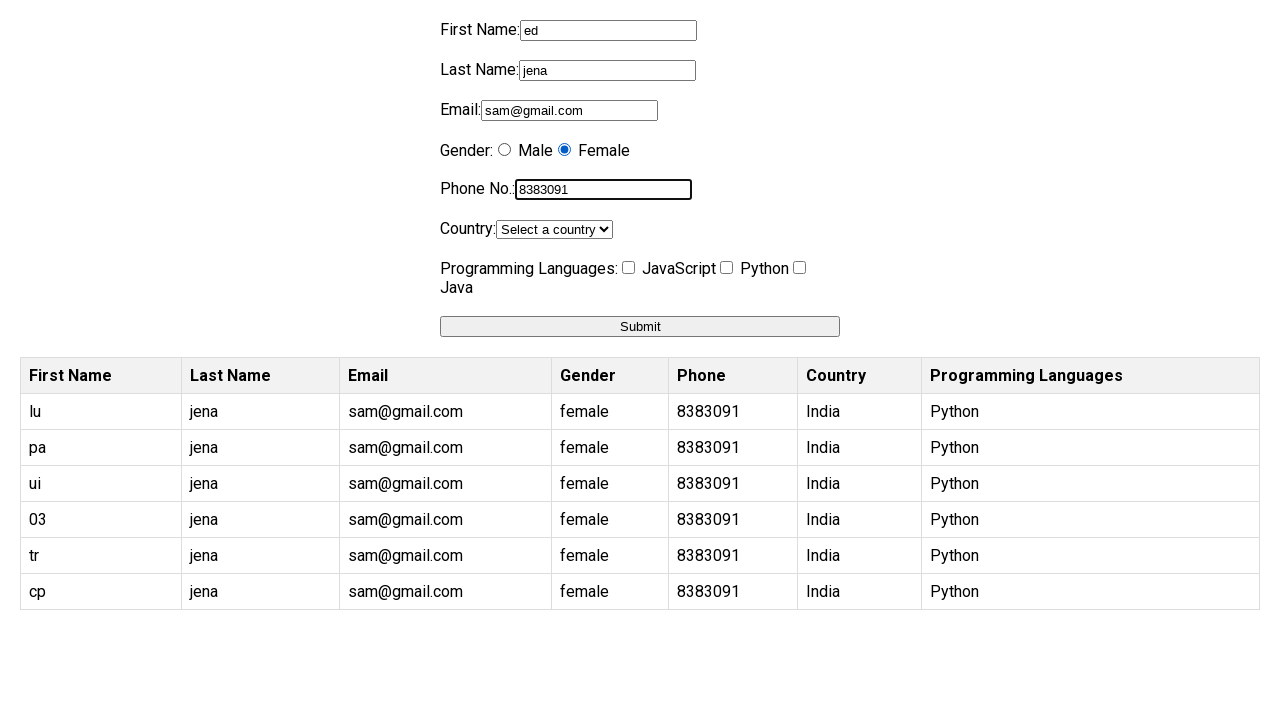

Selected 'India' from country dropdown on select[name='country']
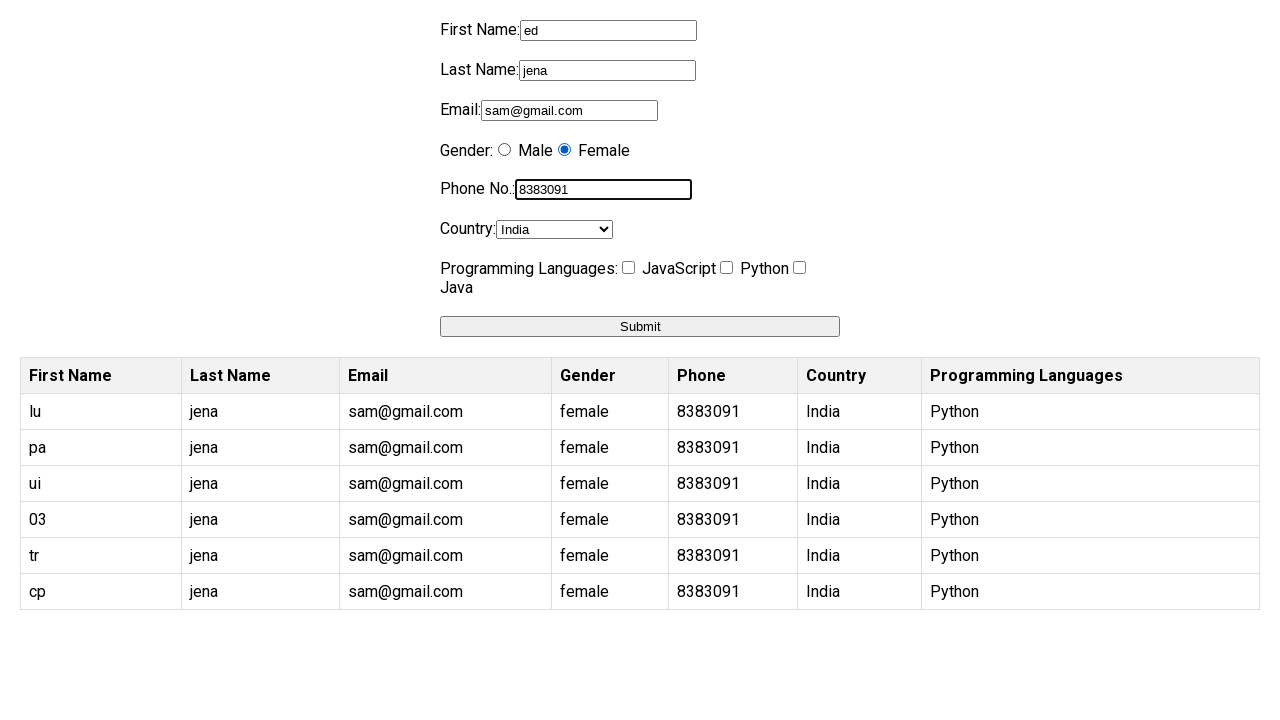

Checked Python checkbox at (726, 268) on input[value='Python']
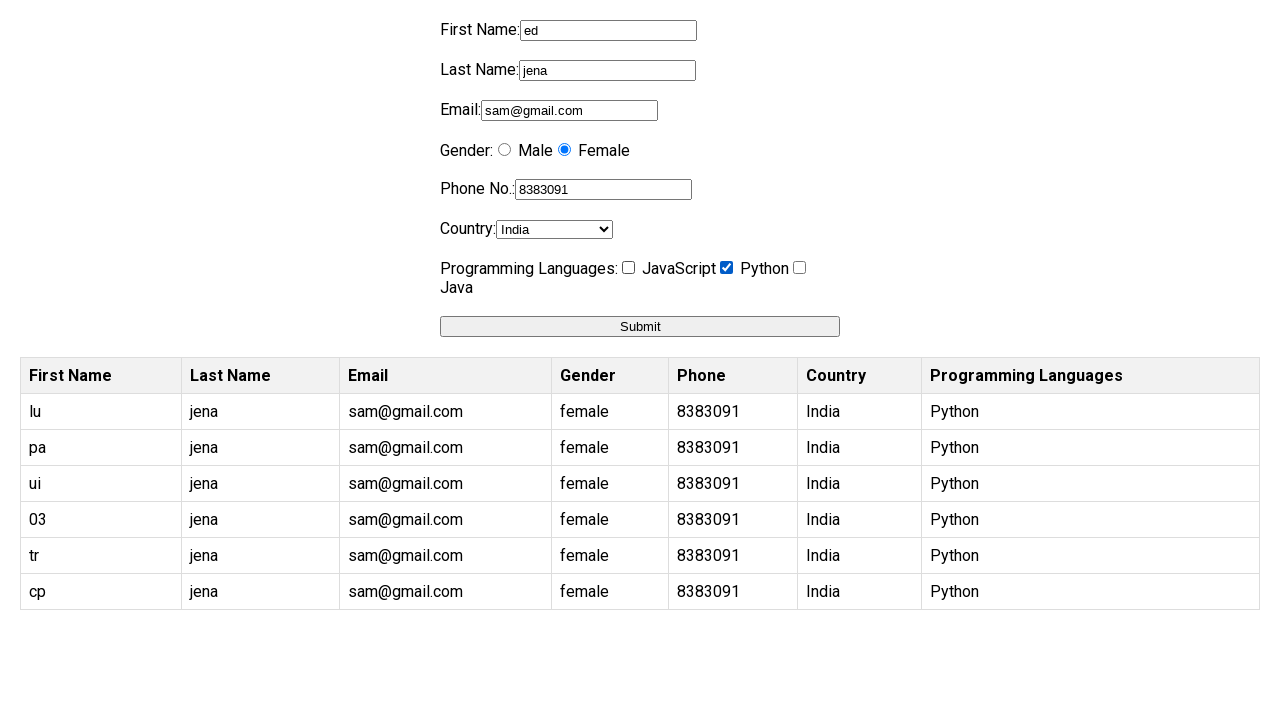

Submitted form (iteration 7 of 10) at (640, 326) on button
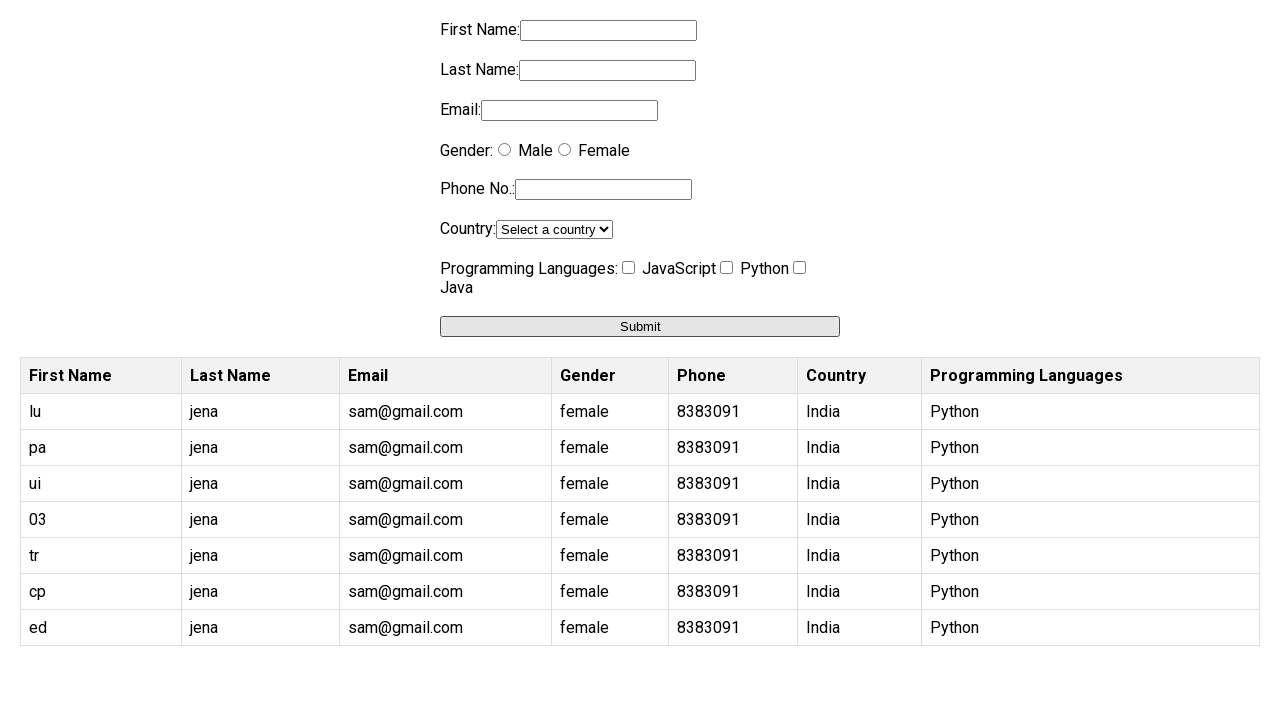

Waited 200ms for form submission to complete
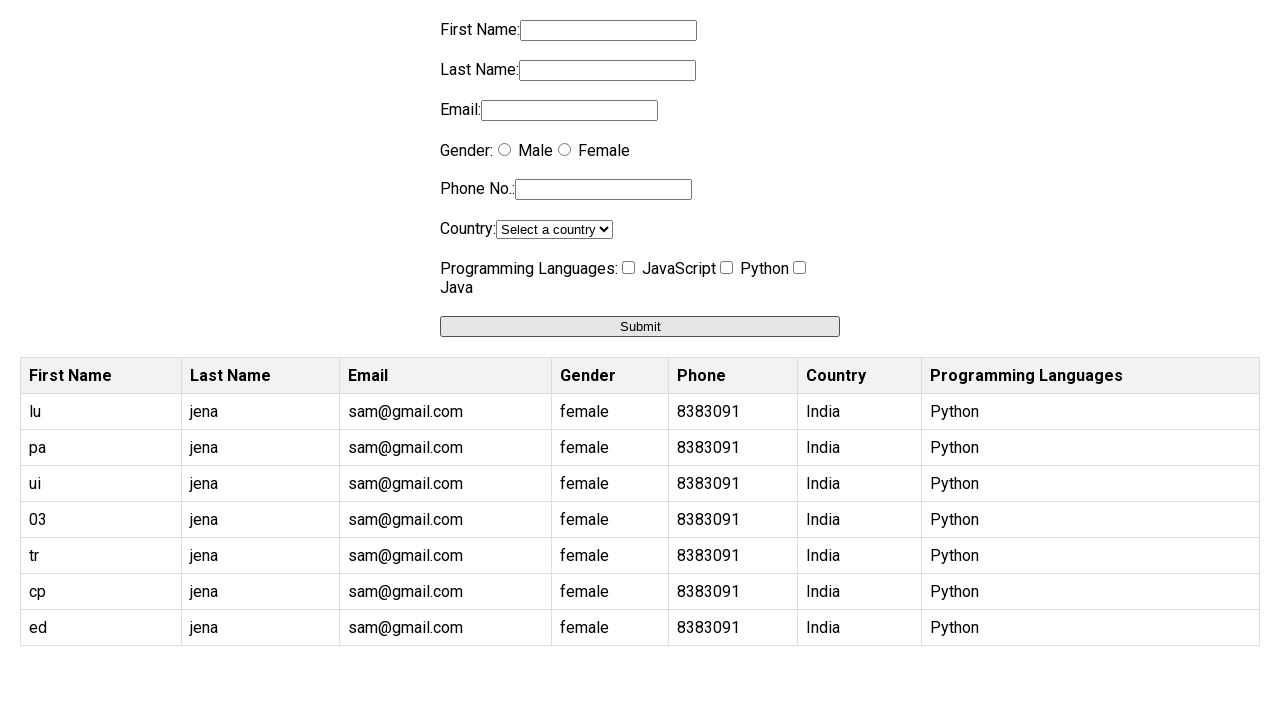

Filled first name field with randomly generated name 'f7' on input[name='firstname']
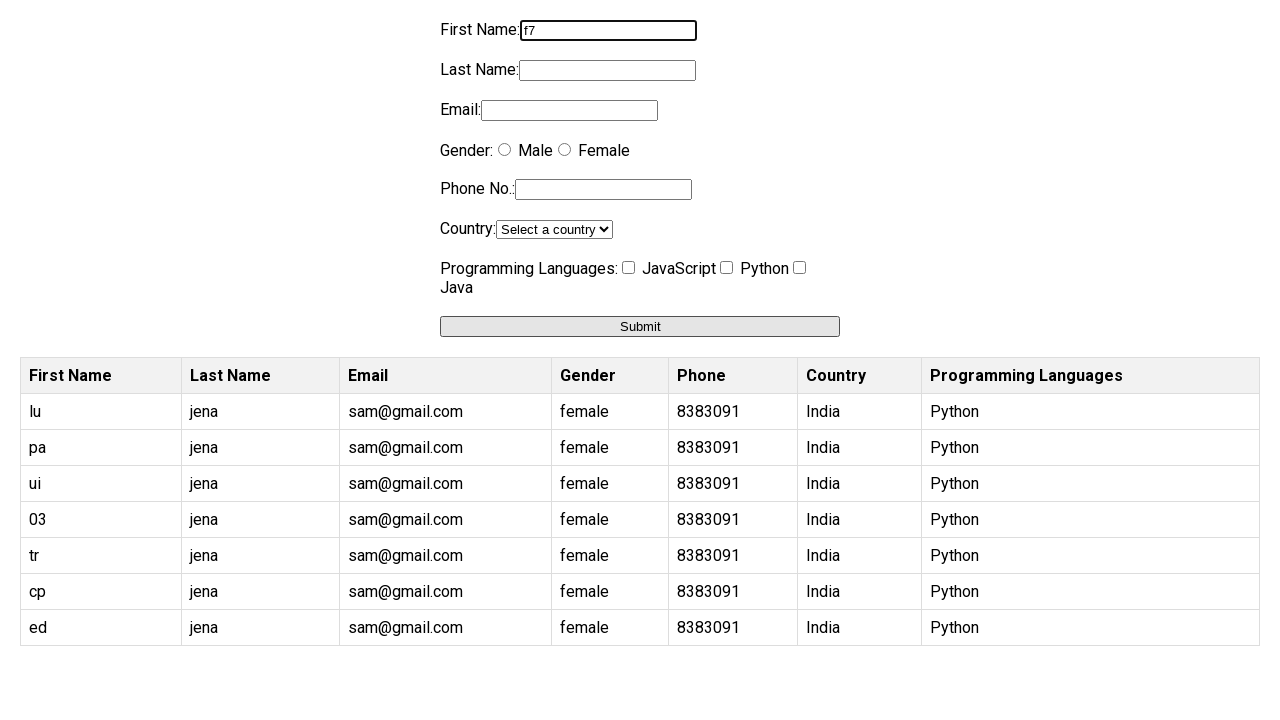

Filled last name field with 'jena' on input[name='lastname']
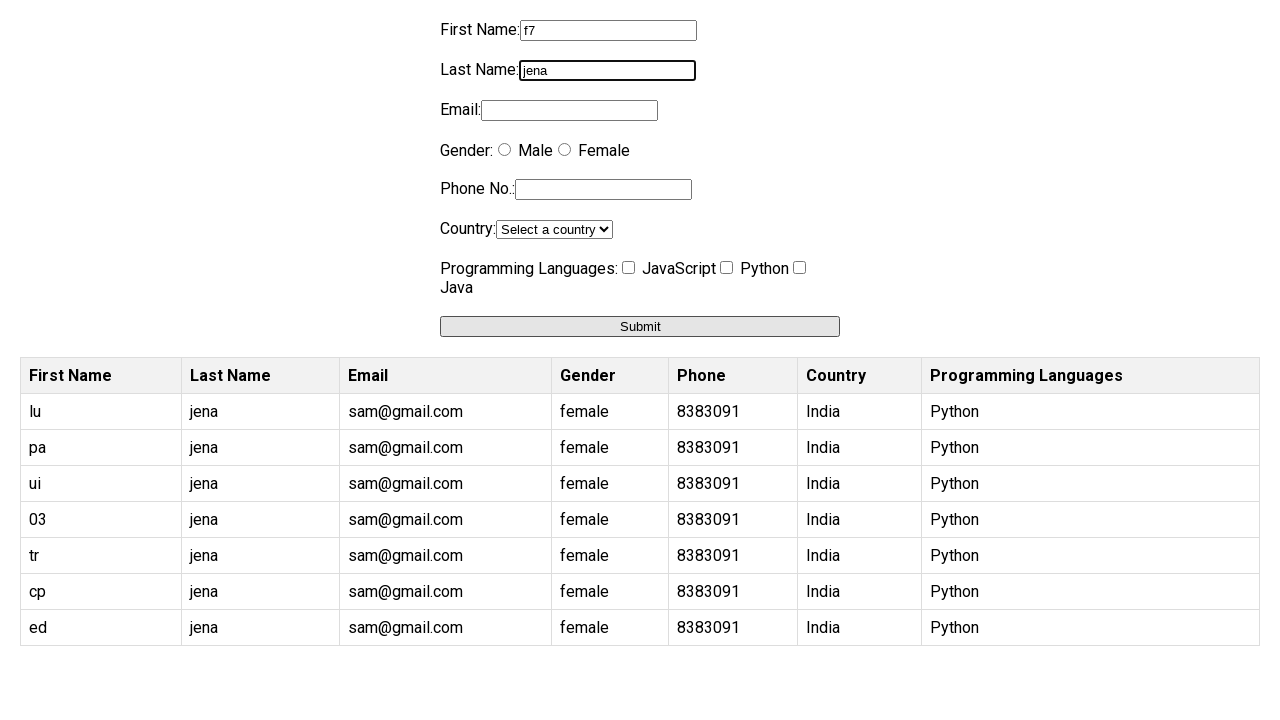

Filled email field with 'sam@gmail.com' on input[name='email']
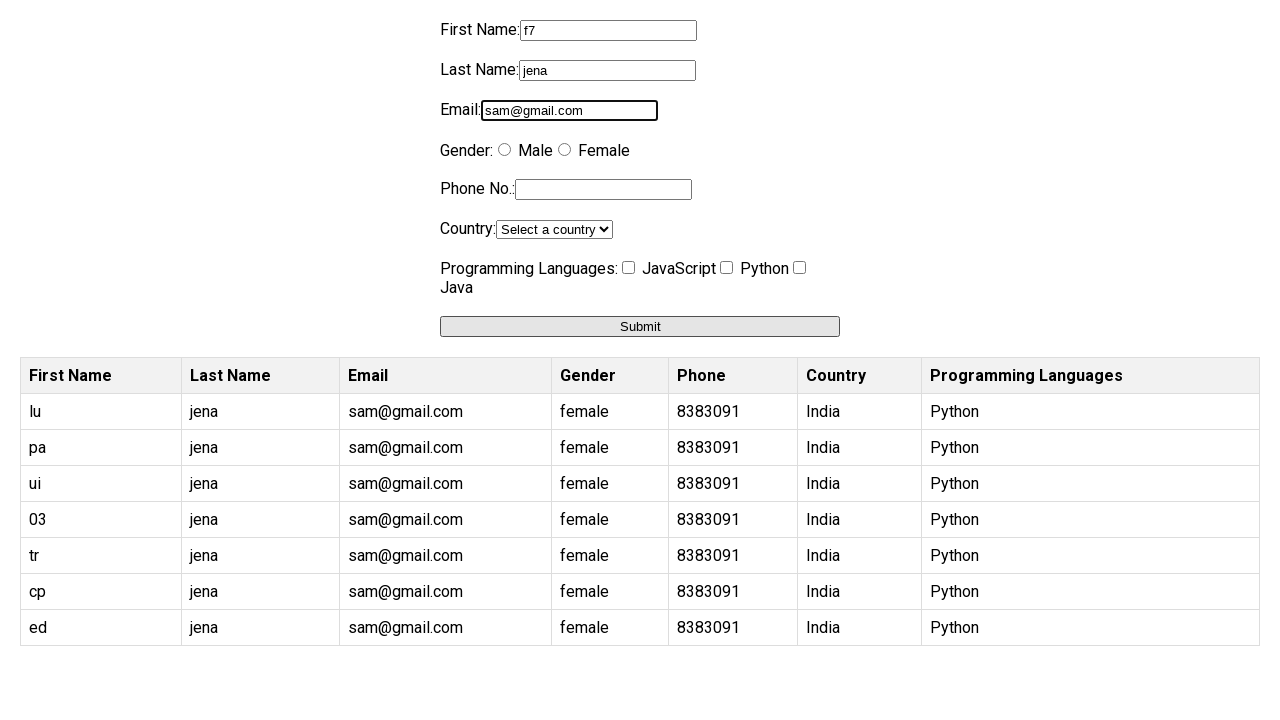

Selected gender radio button at (564, 150) on xpath=/html/body/div/div/form/label[4]/label[2]
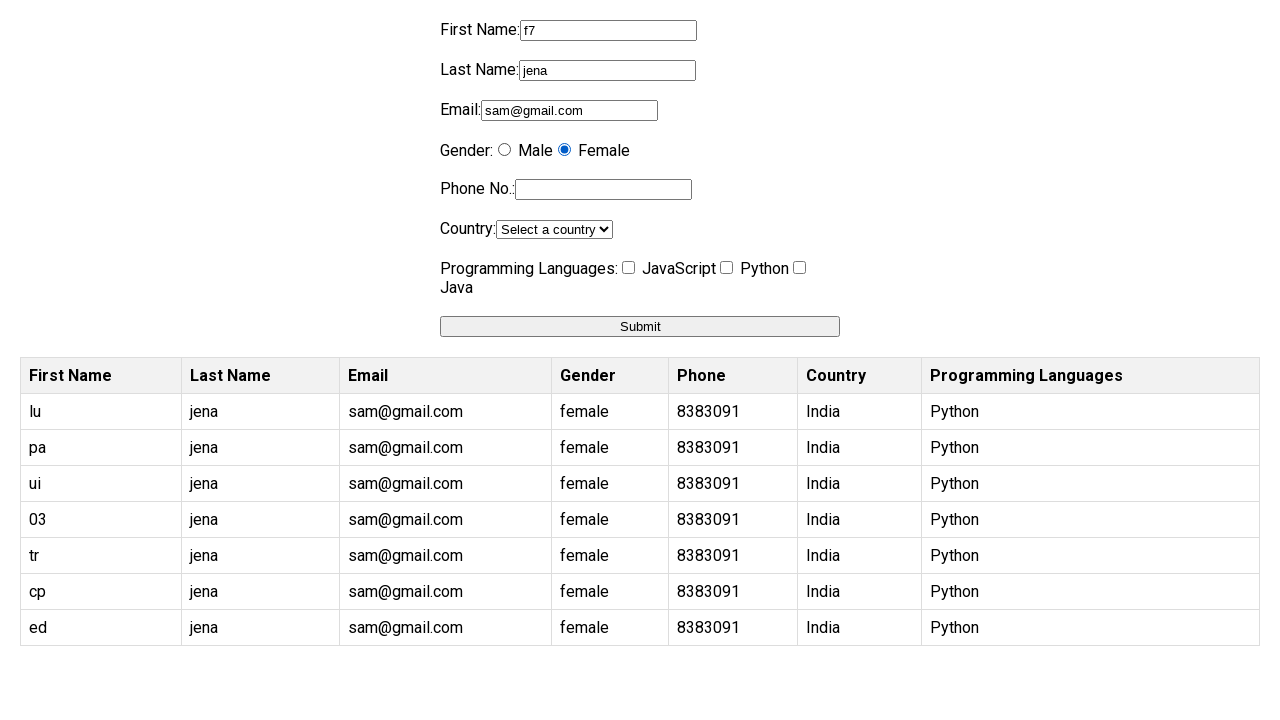

Filled phone number field with '8383091' on input[name='phone']
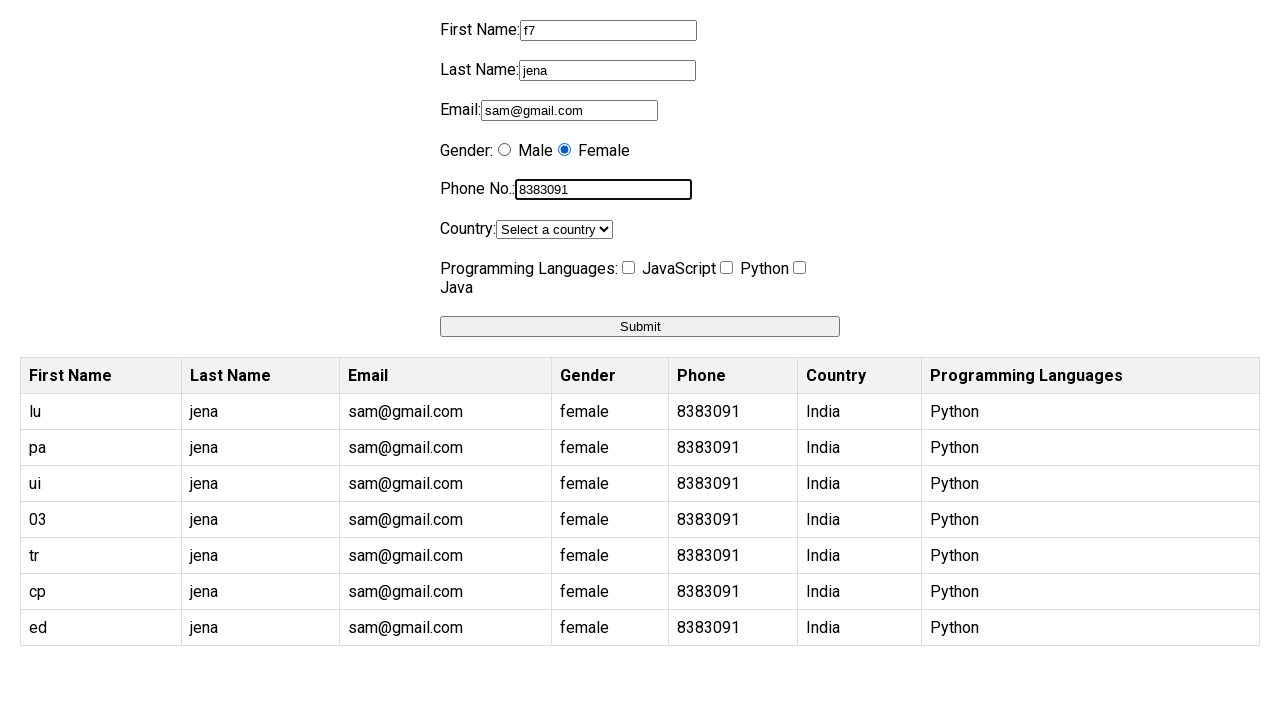

Selected 'India' from country dropdown on select[name='country']
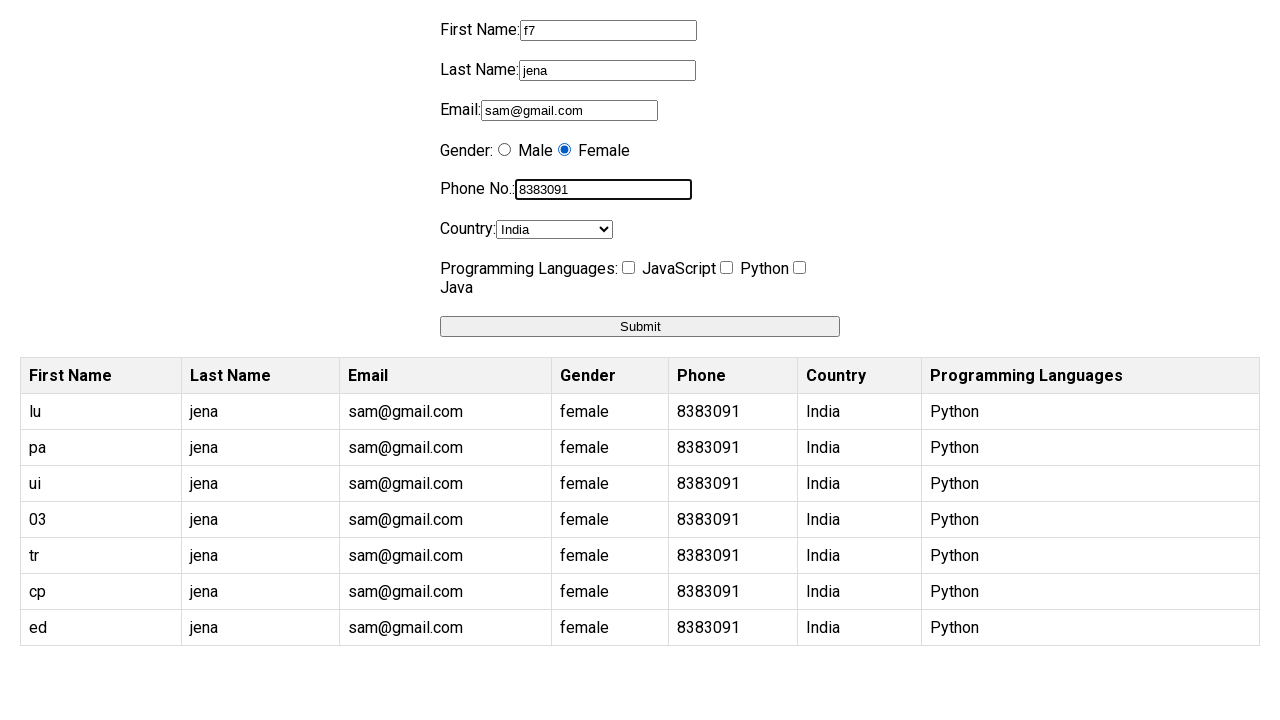

Checked Python checkbox at (726, 268) on input[value='Python']
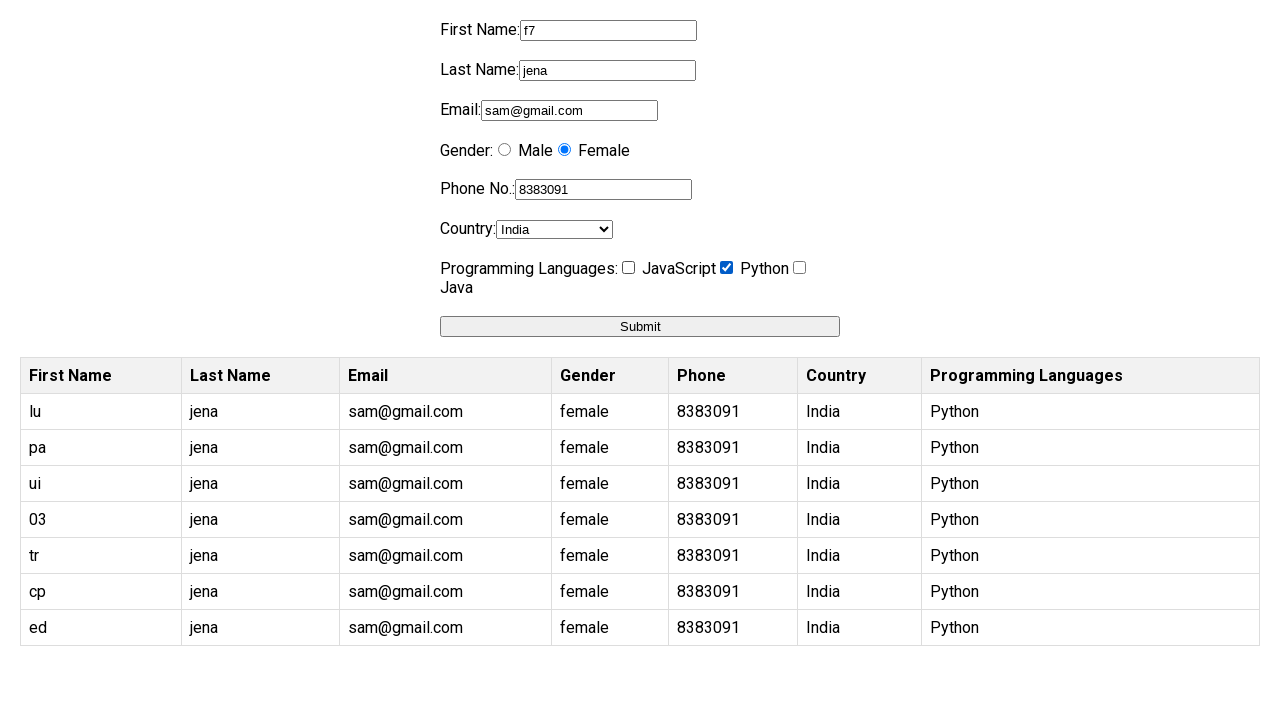

Submitted form (iteration 8 of 10) at (640, 326) on button
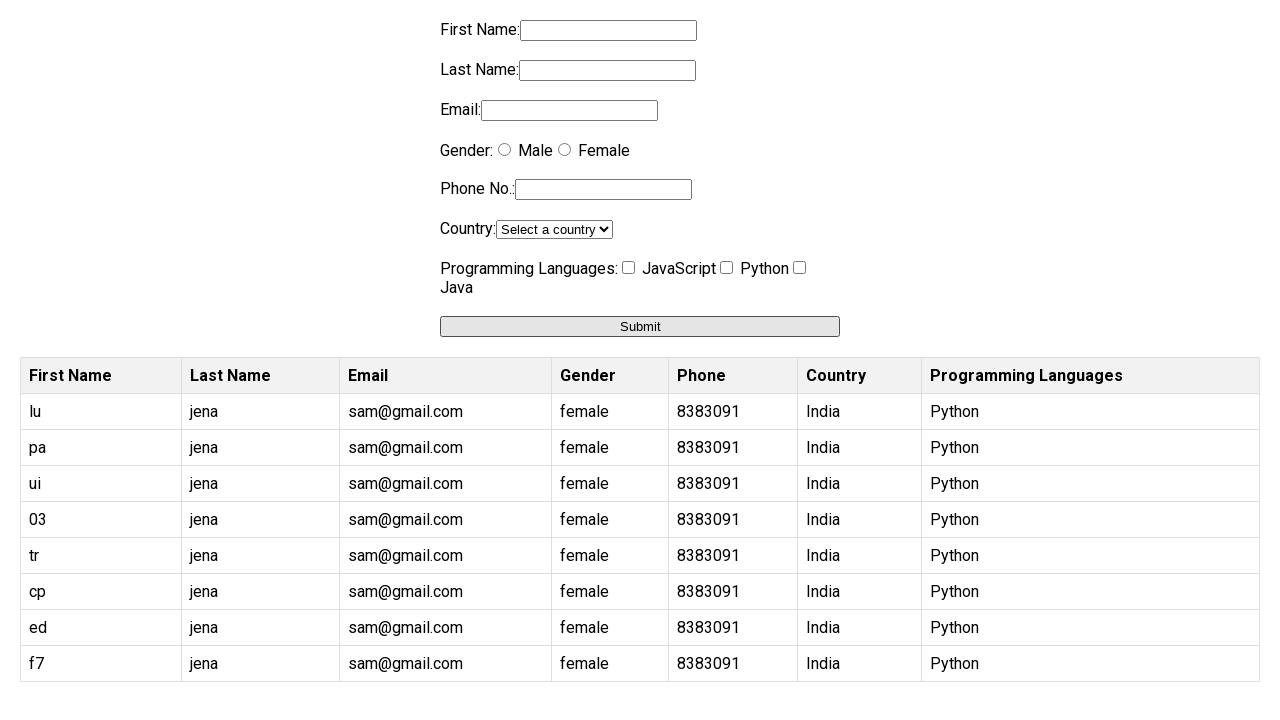

Waited 200ms for form submission to complete
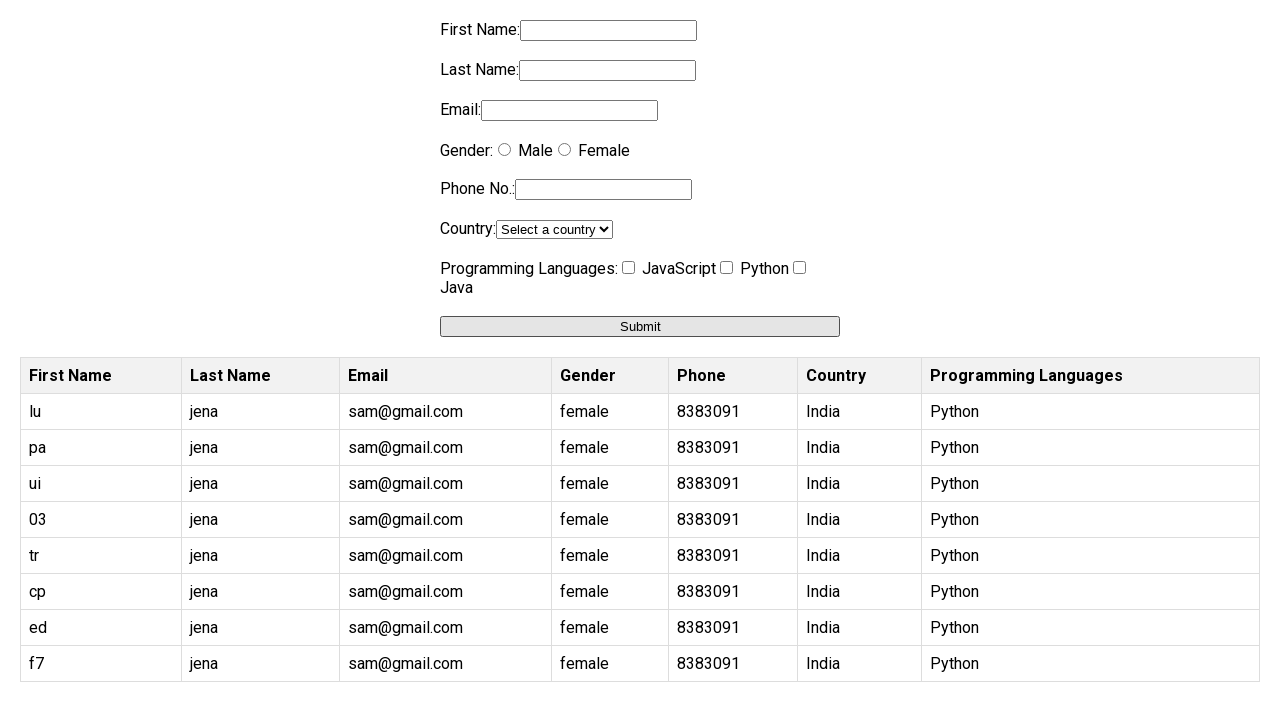

Filled first name field with randomly generated name '51' on input[name='firstname']
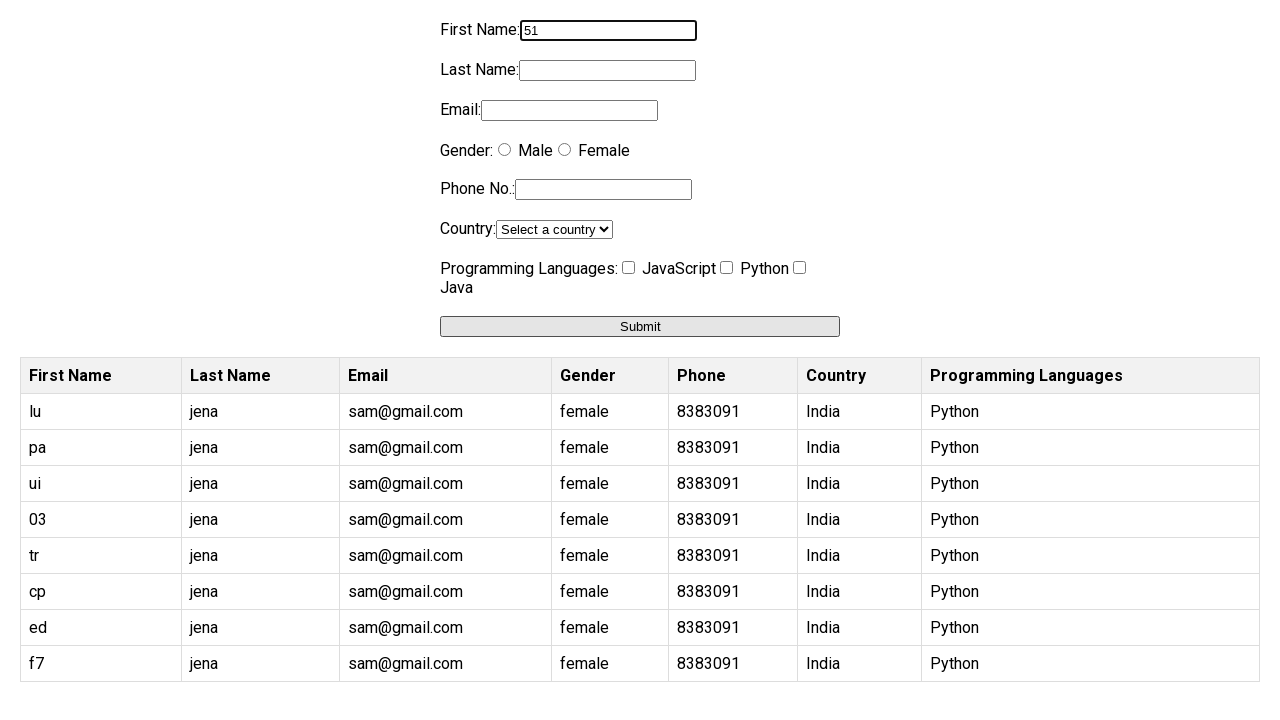

Filled last name field with 'jena' on input[name='lastname']
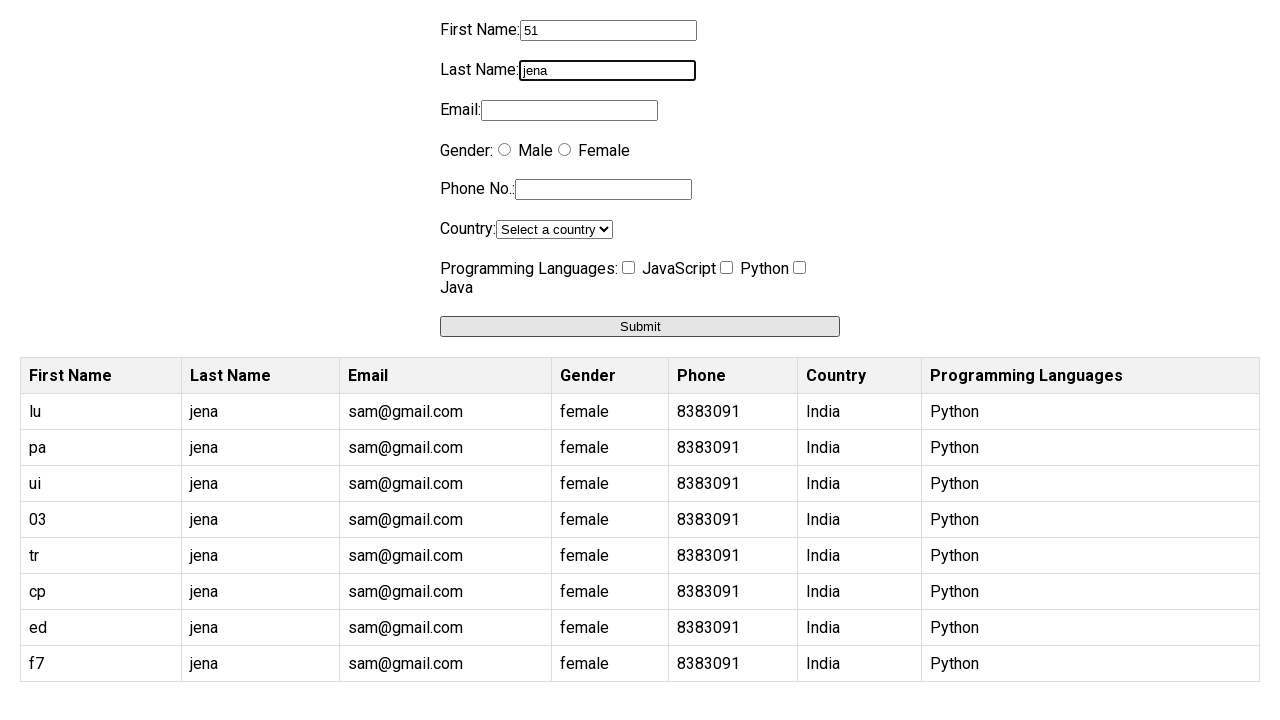

Filled email field with 'sam@gmail.com' on input[name='email']
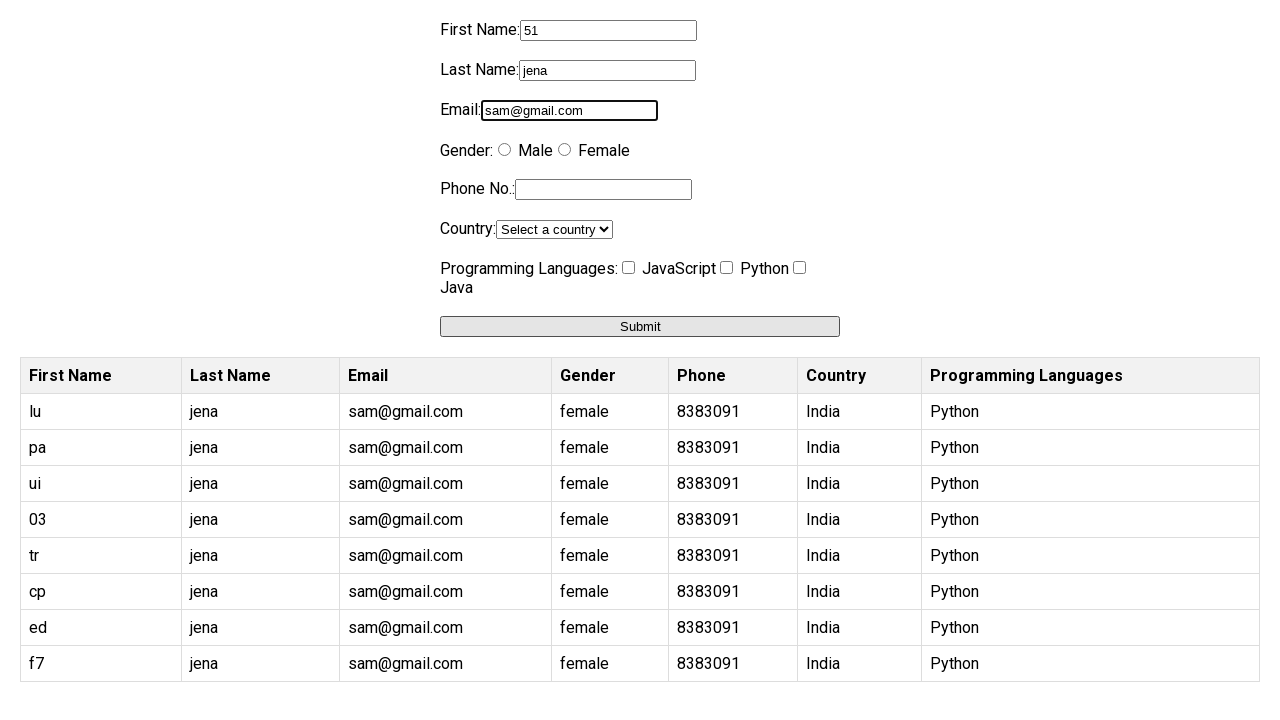

Selected gender radio button at (564, 150) on xpath=/html/body/div/div/form/label[4]/label[2]
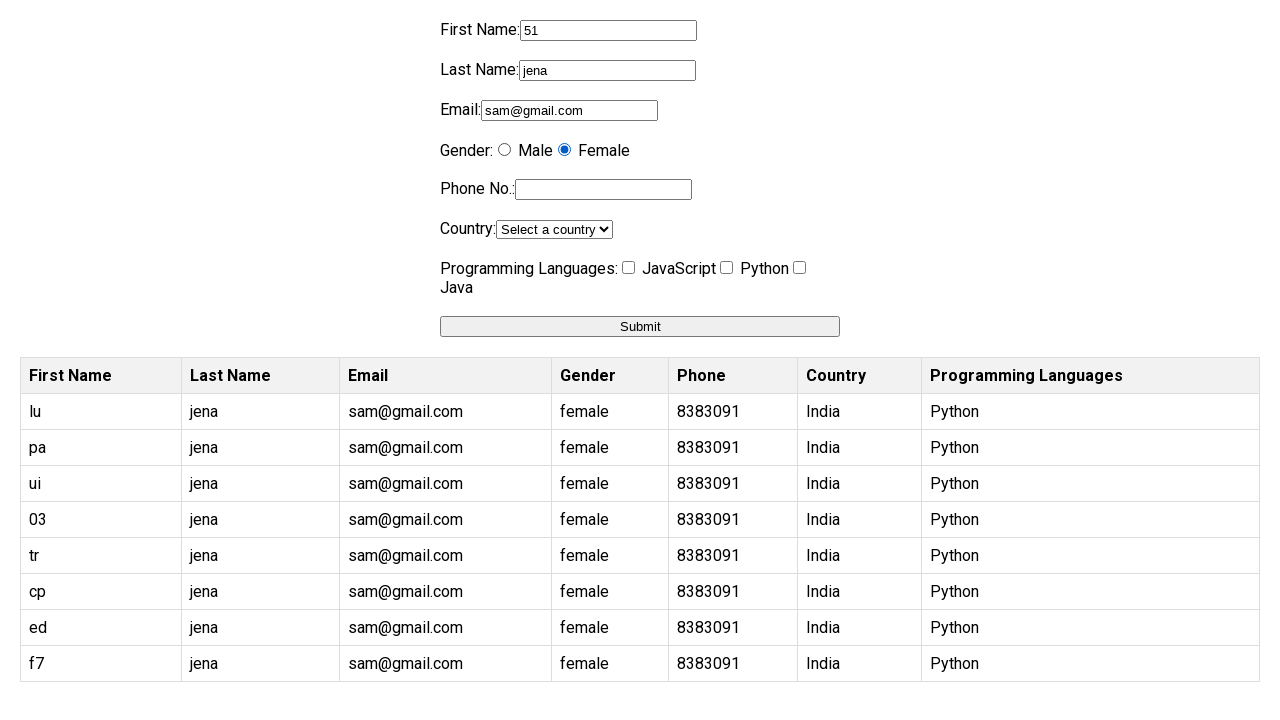

Filled phone number field with '8383091' on input[name='phone']
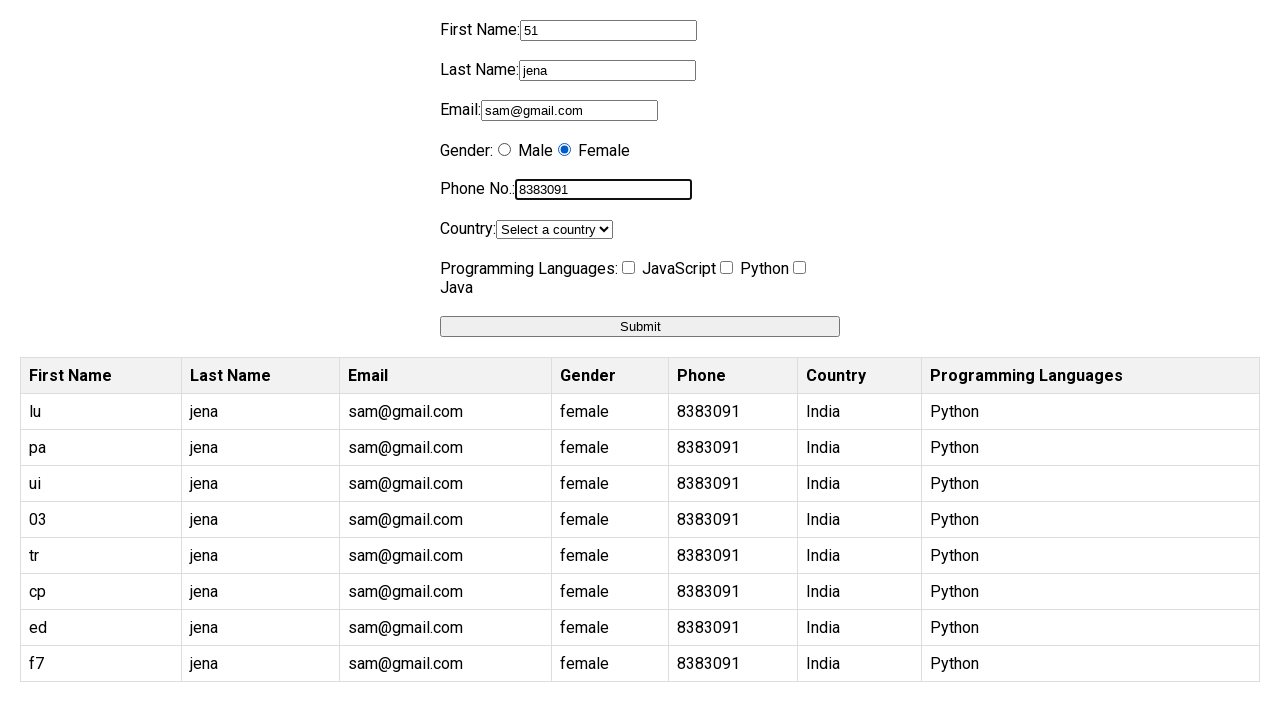

Selected 'India' from country dropdown on select[name='country']
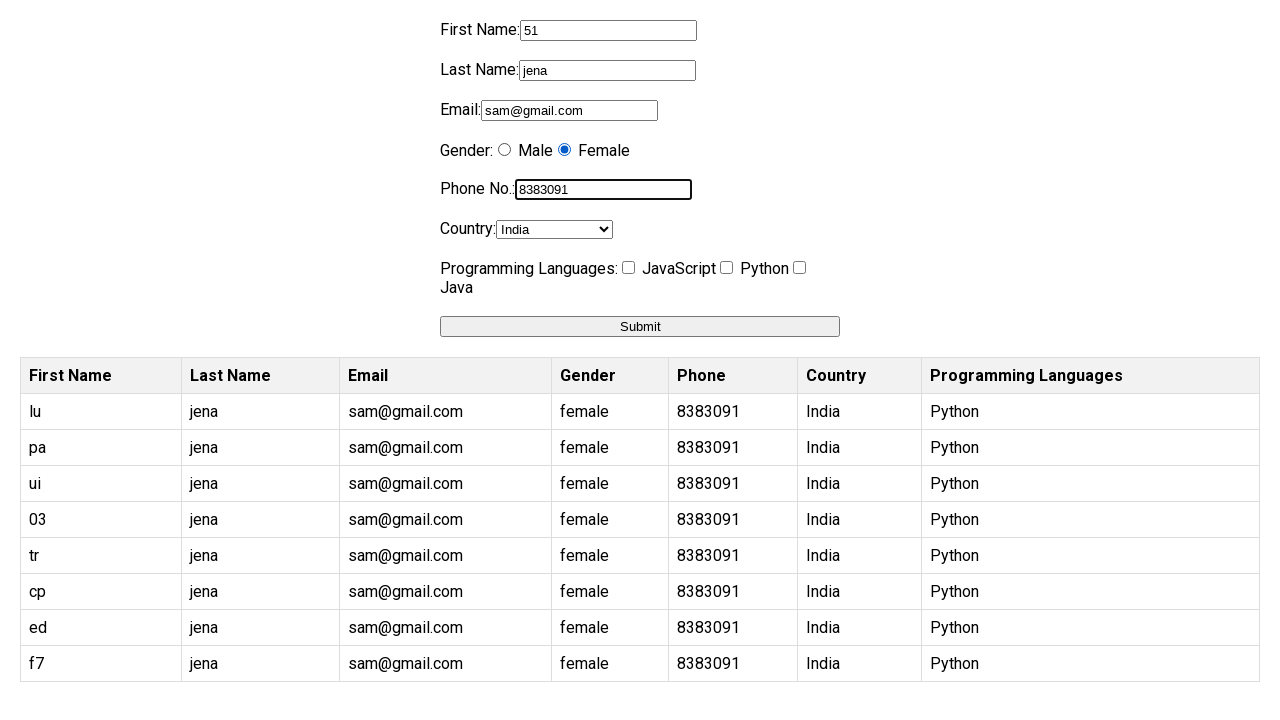

Checked Python checkbox at (726, 268) on input[value='Python']
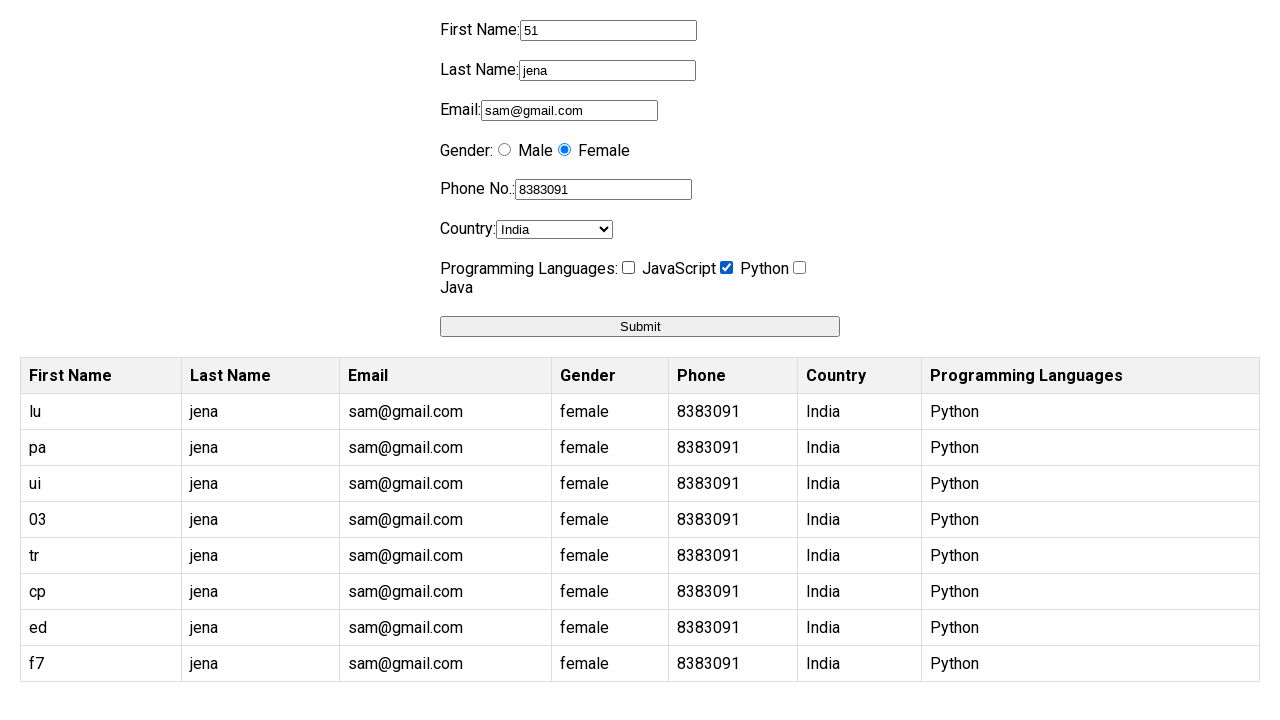

Submitted form (iteration 9 of 10) at (640, 326) on button
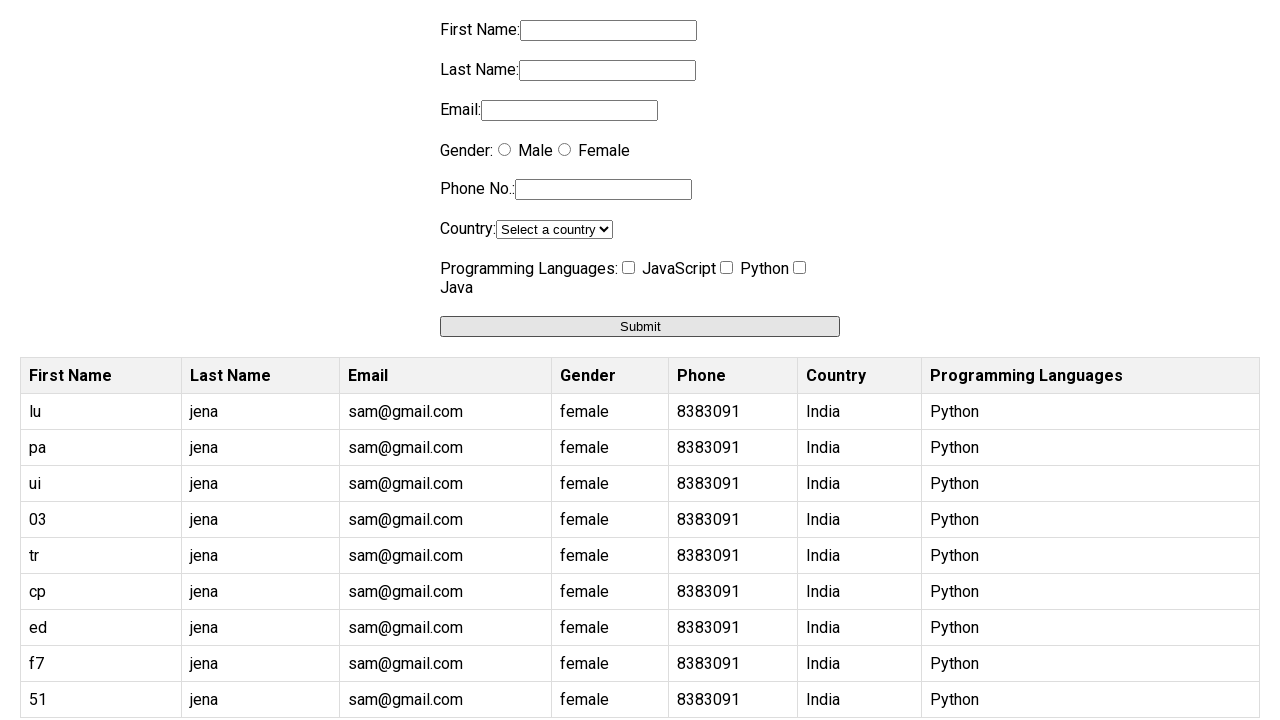

Waited 200ms for form submission to complete
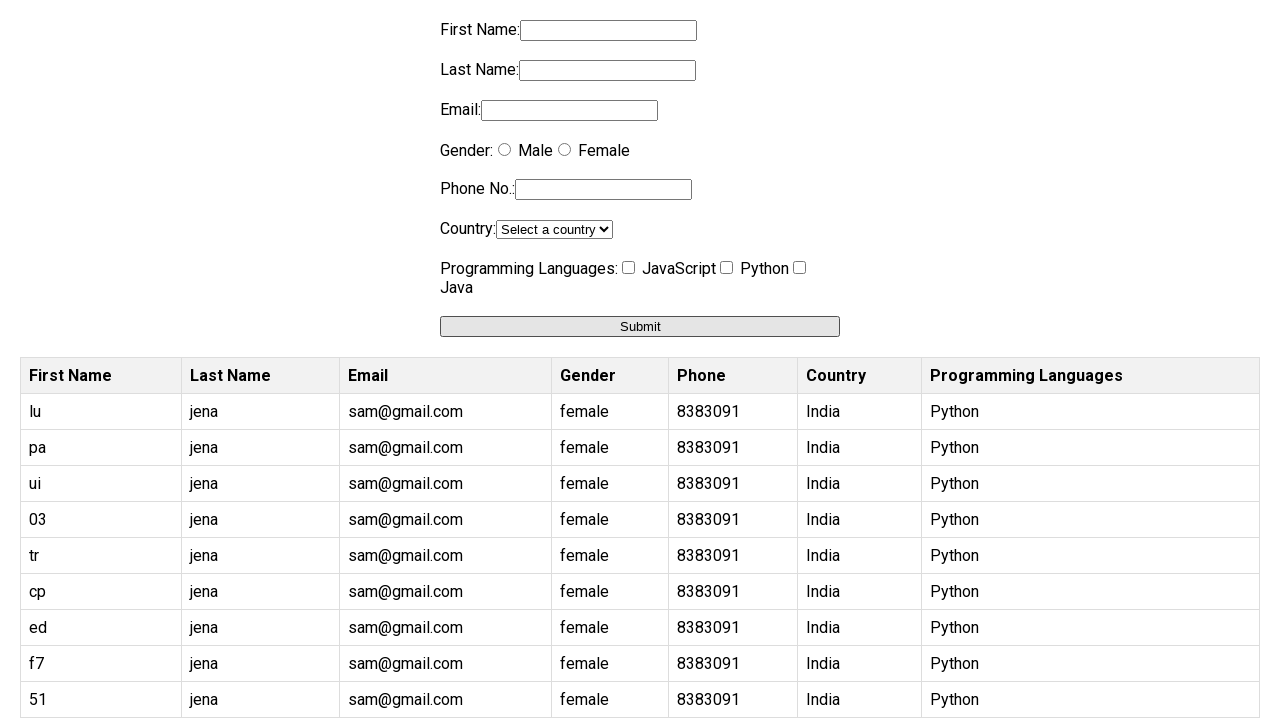

Filled first name field with randomly generated name 'g9' on input[name='firstname']
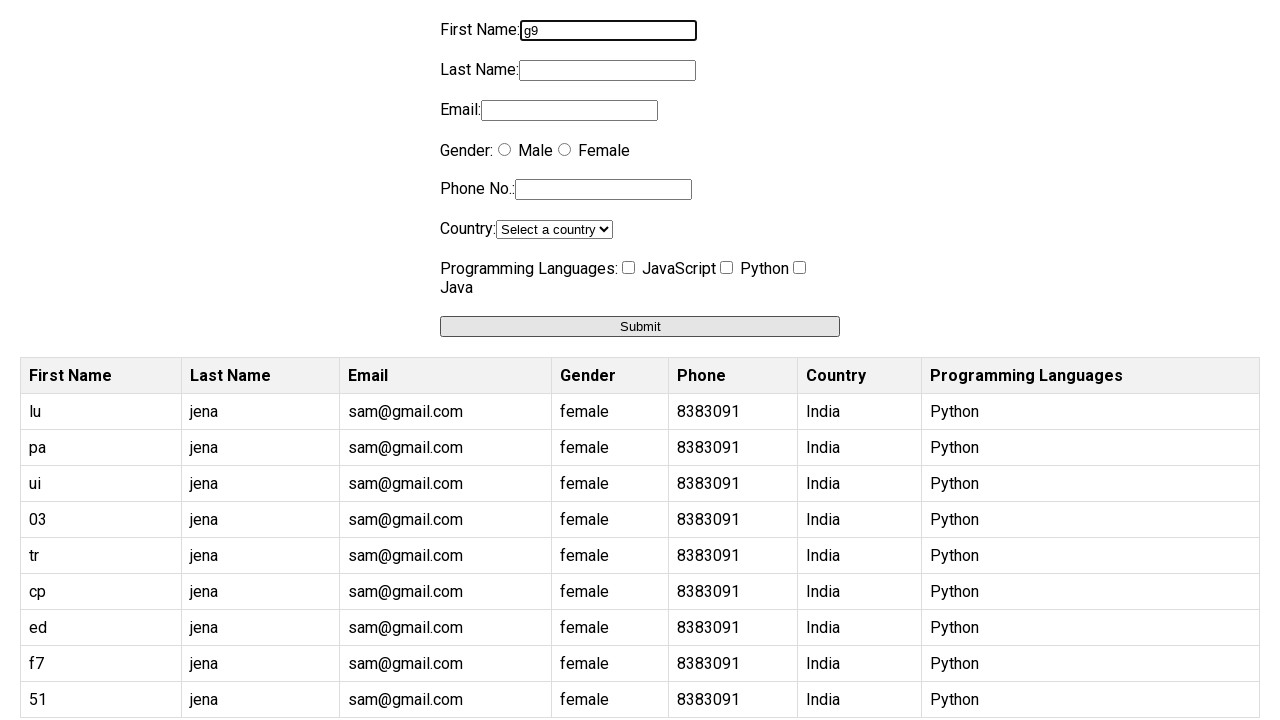

Filled last name field with 'jena' on input[name='lastname']
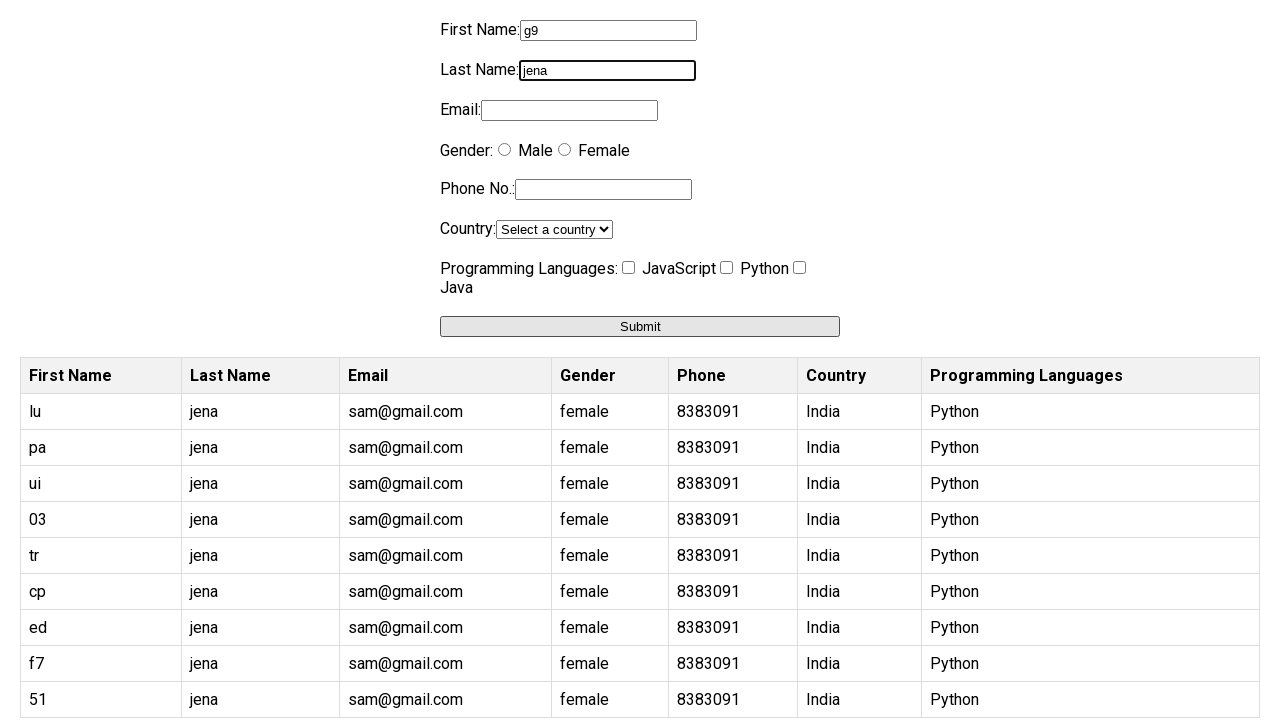

Filled email field with 'sam@gmail.com' on input[name='email']
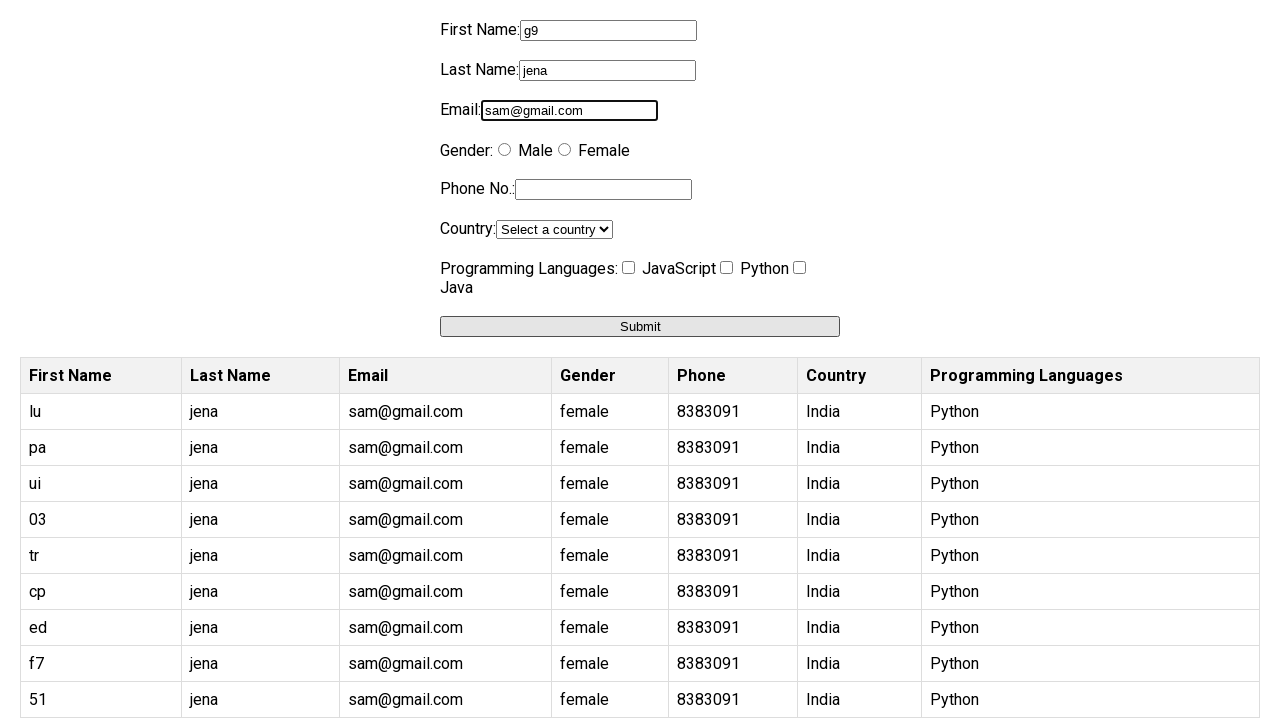

Selected gender radio button at (564, 150) on xpath=/html/body/div/div/form/label[4]/label[2]
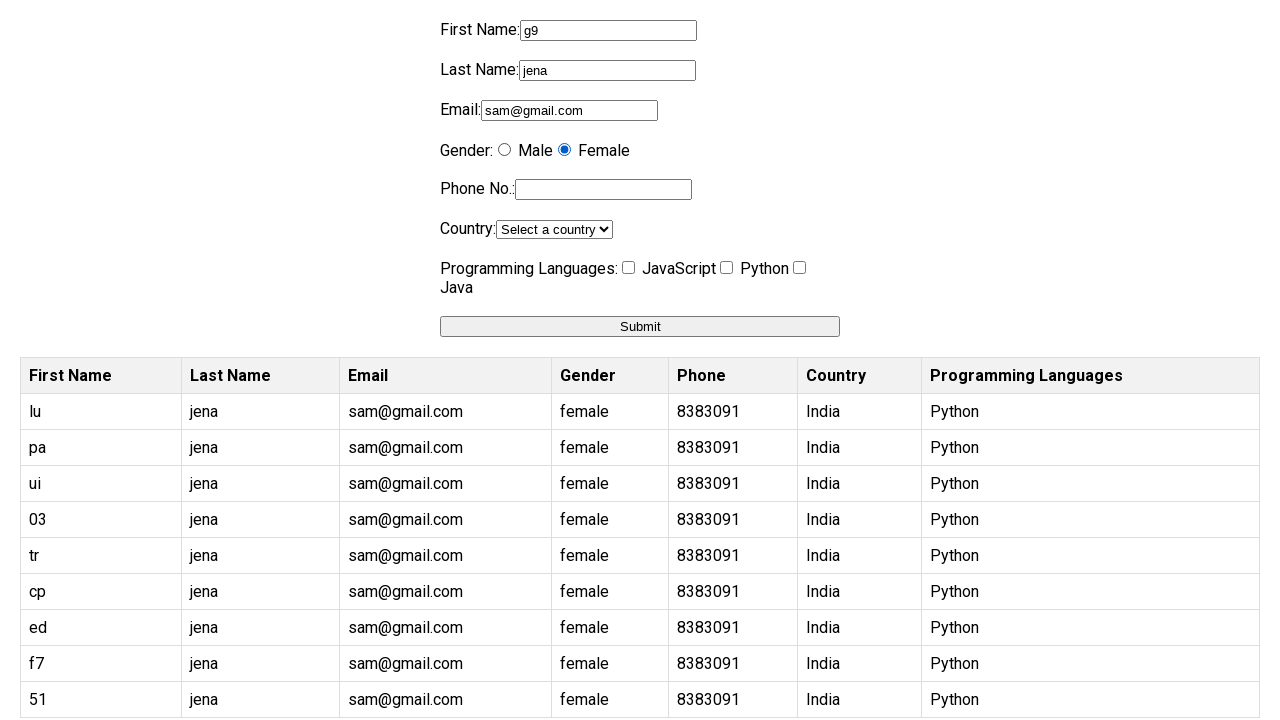

Filled phone number field with '8383091' on input[name='phone']
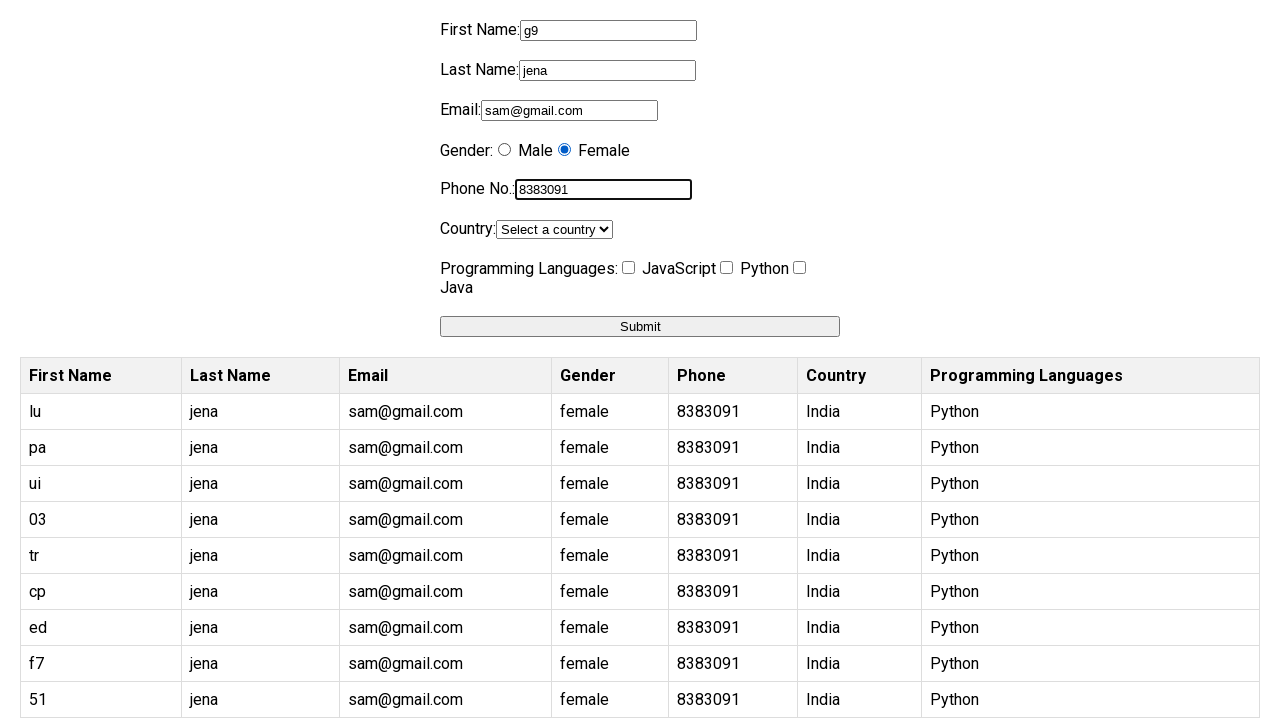

Selected 'India' from country dropdown on select[name='country']
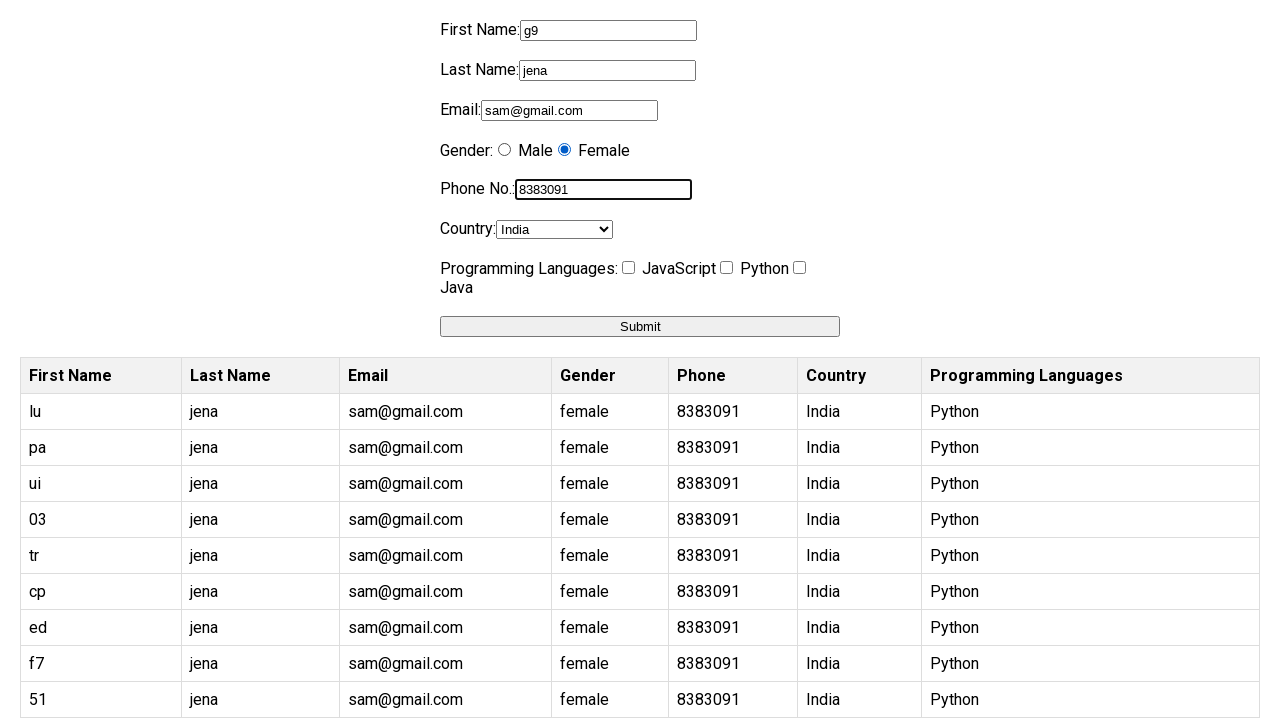

Checked Python checkbox at (726, 268) on input[value='Python']
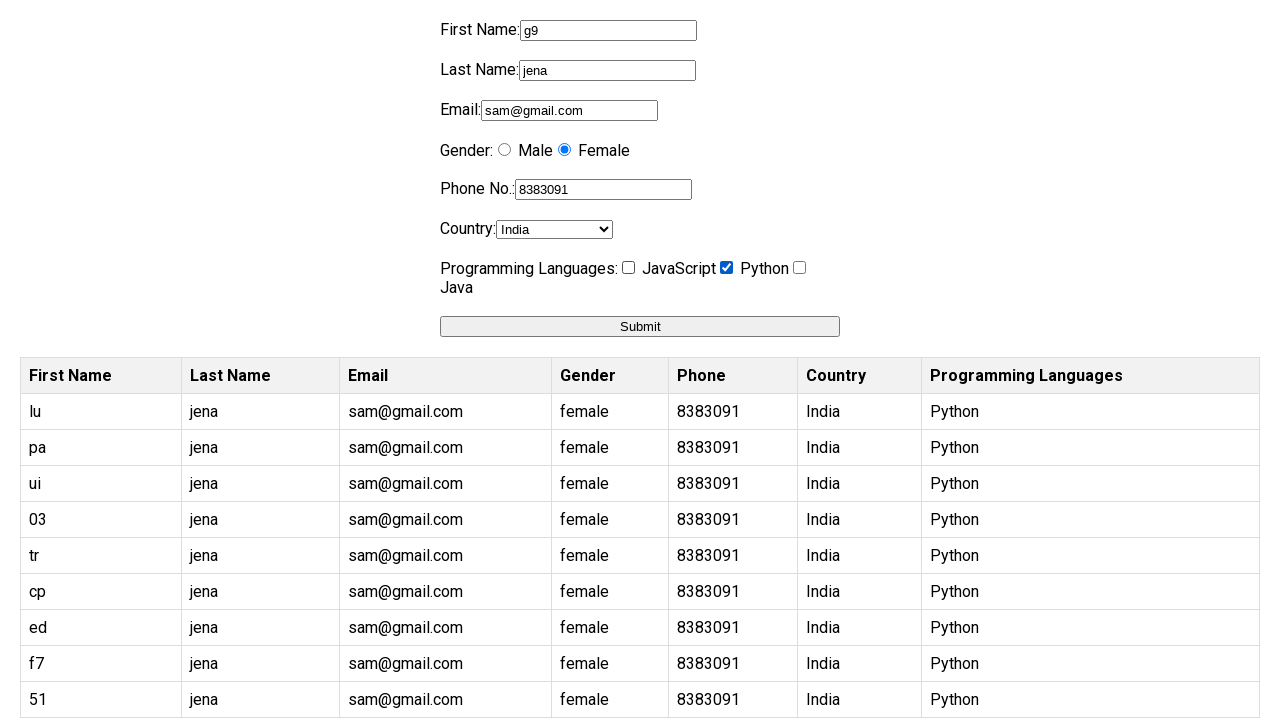

Submitted form (iteration 10 of 10) at (640, 326) on button
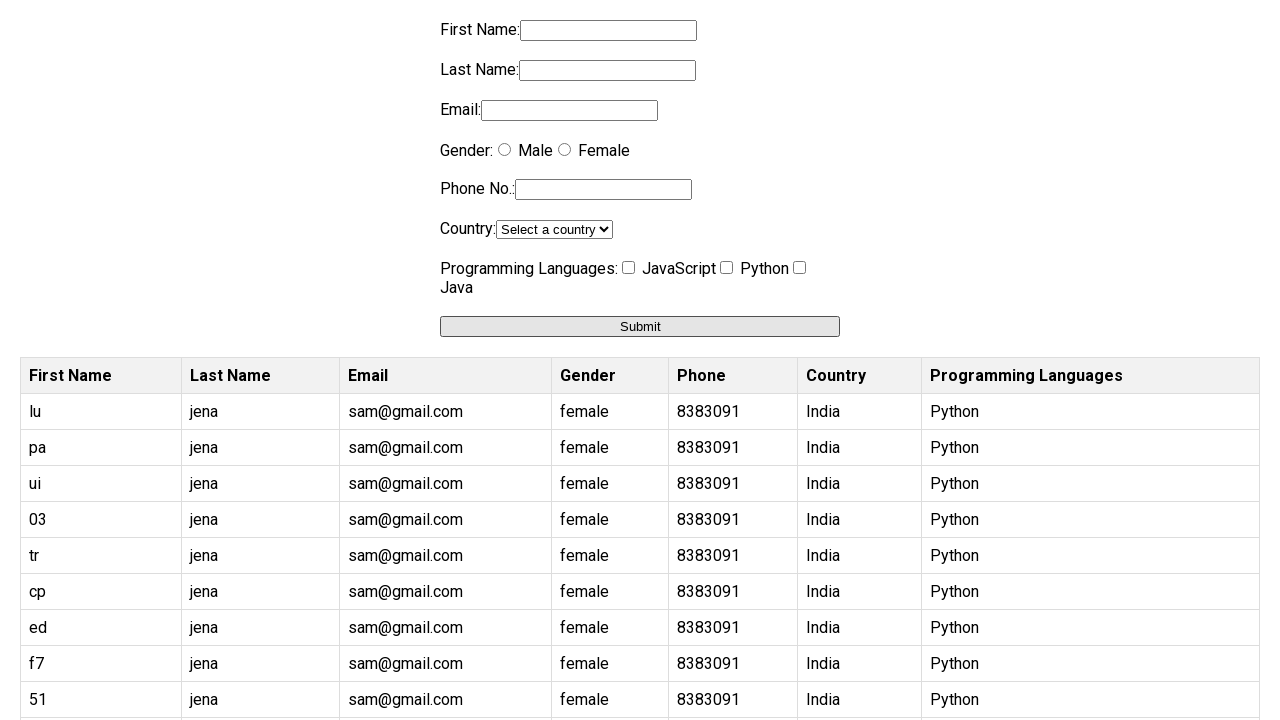

Waited 200ms for form submission to complete
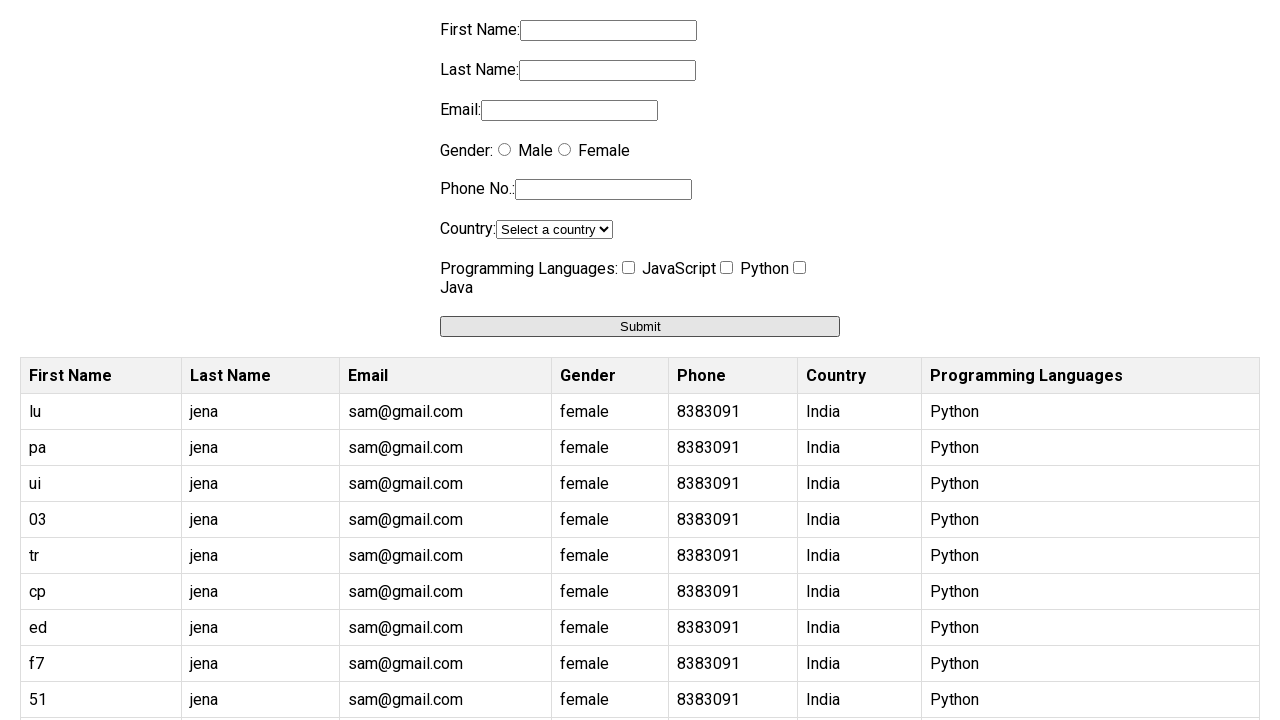

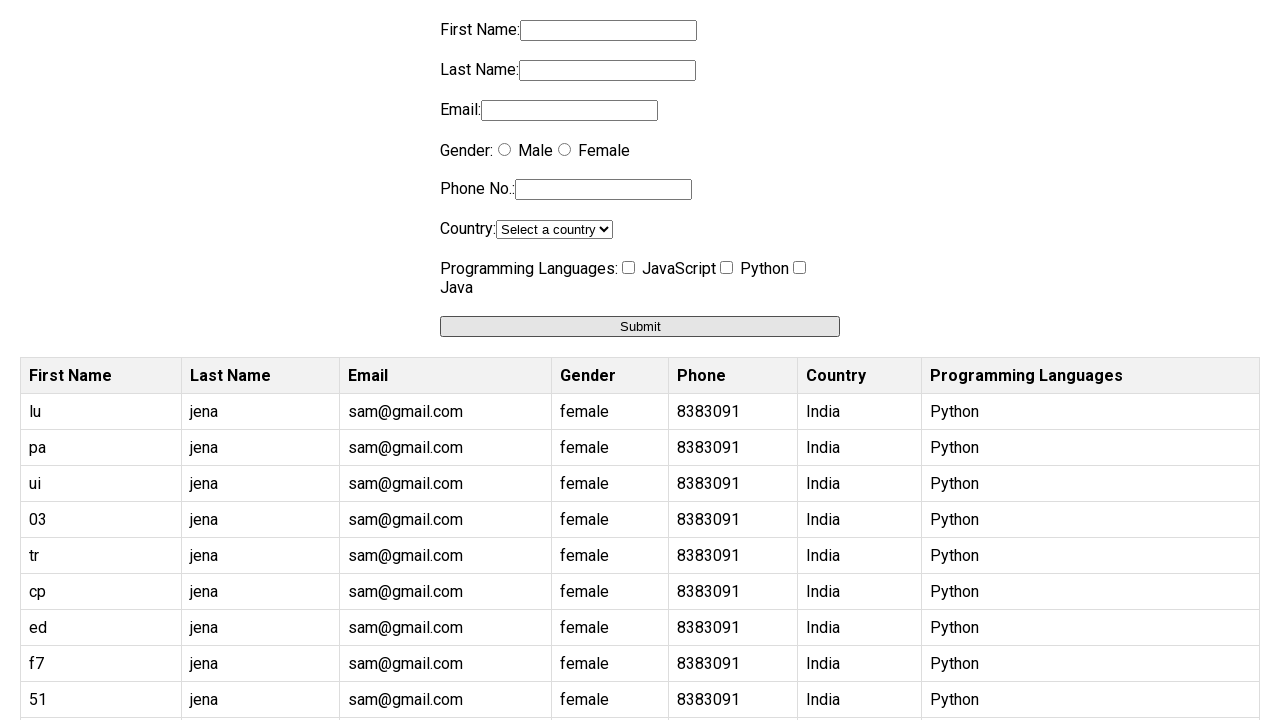